Tests filling out a large form by entering "test" into all input fields and submitting the form by clicking the submit button

Starting URL: http://suninjuly.github.io/huge_form.html

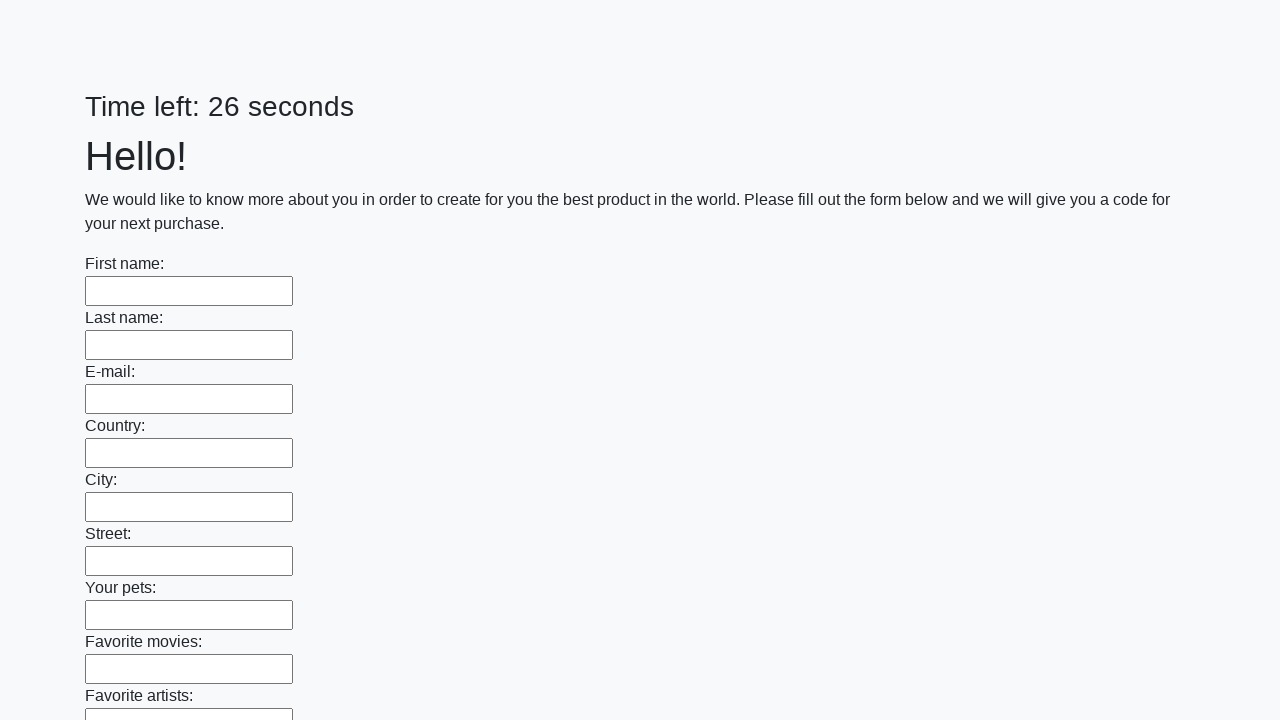

Located all input fields on the huge form
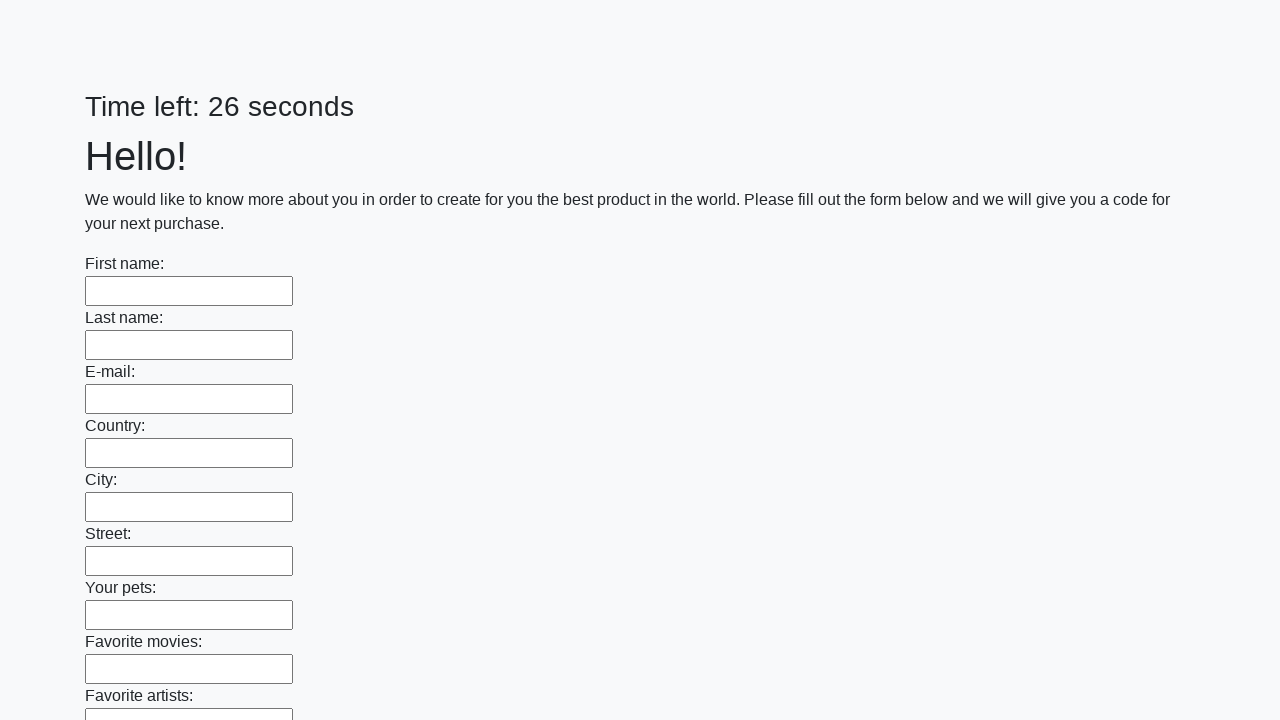

Filled input field with 'test' on input >> nth=0
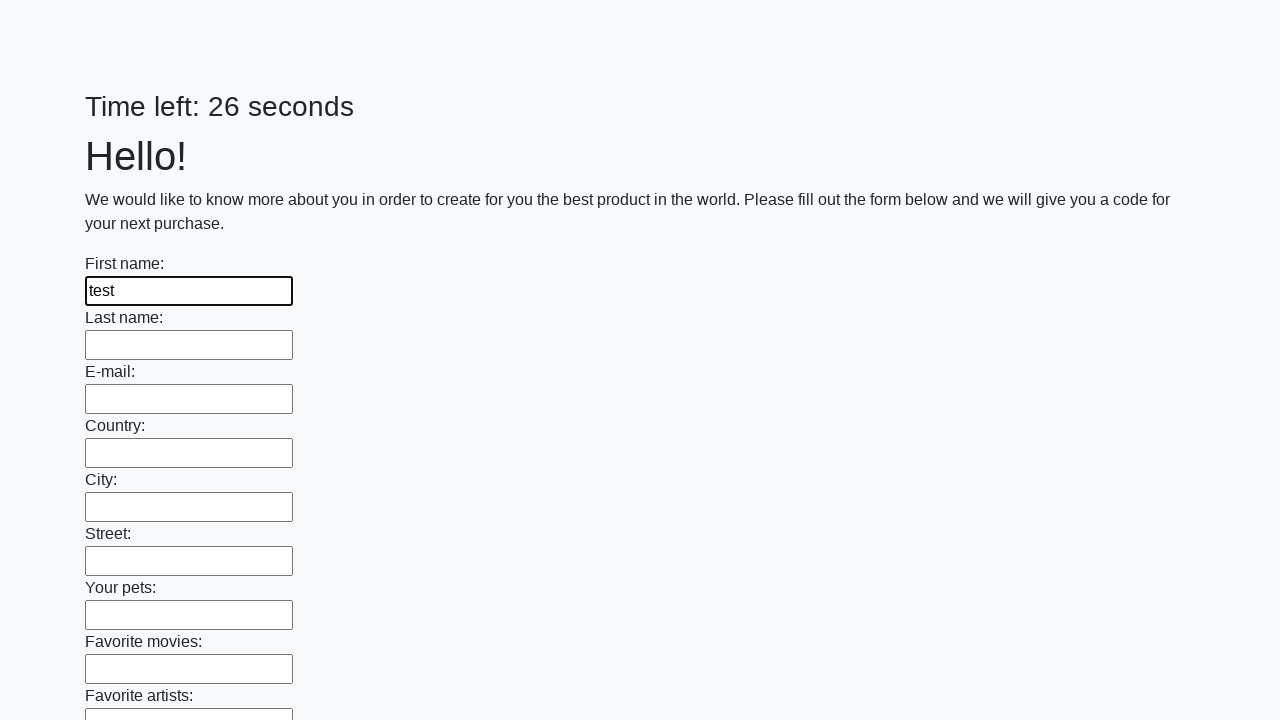

Filled input field with 'test' on input >> nth=1
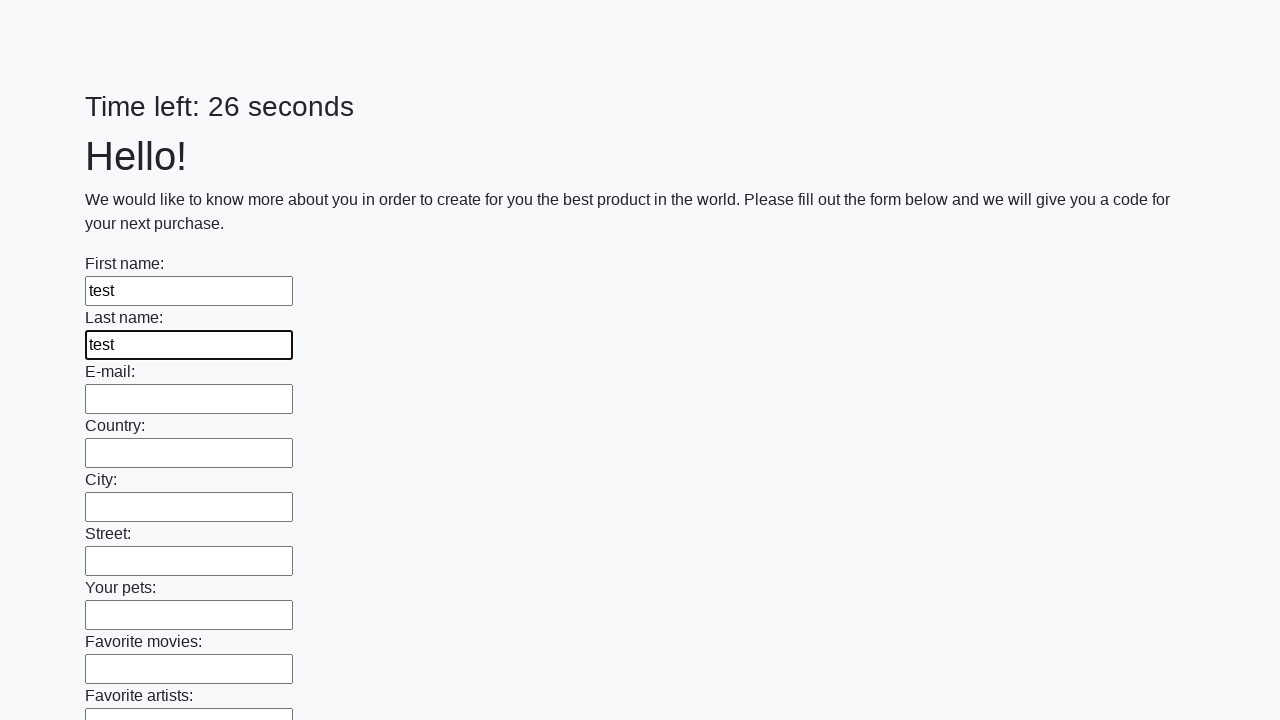

Filled input field with 'test' on input >> nth=2
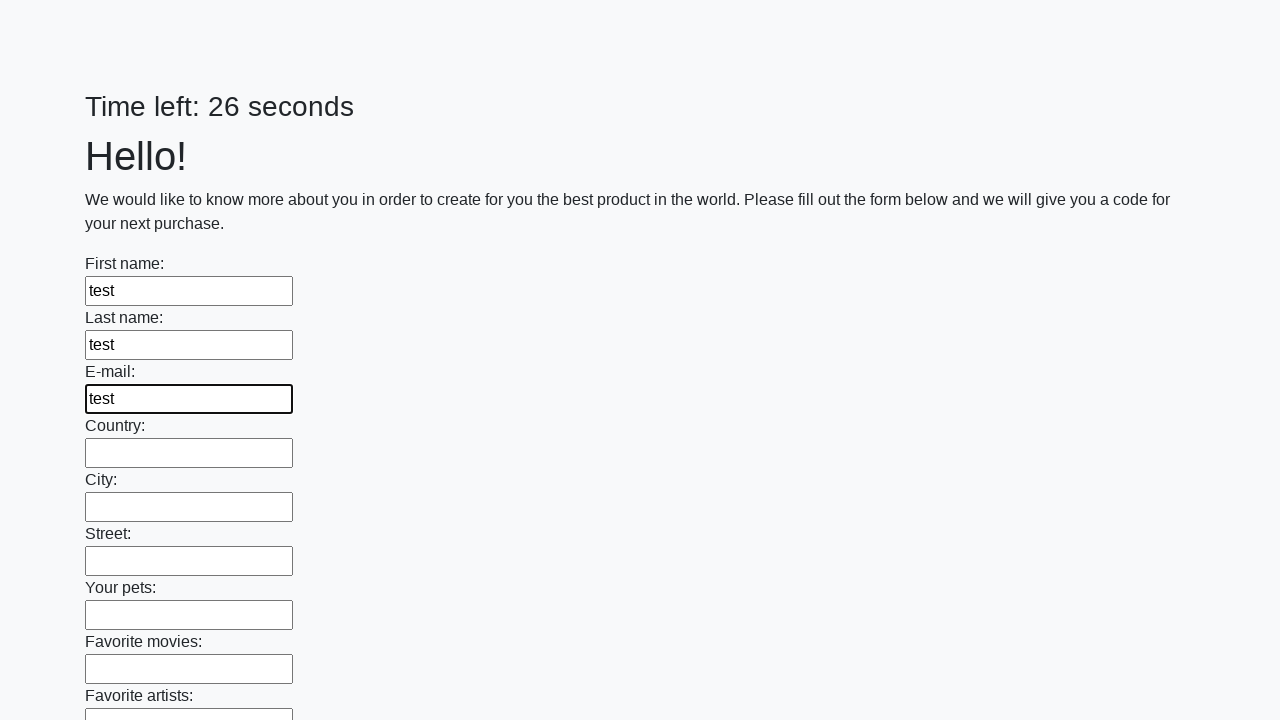

Filled input field with 'test' on input >> nth=3
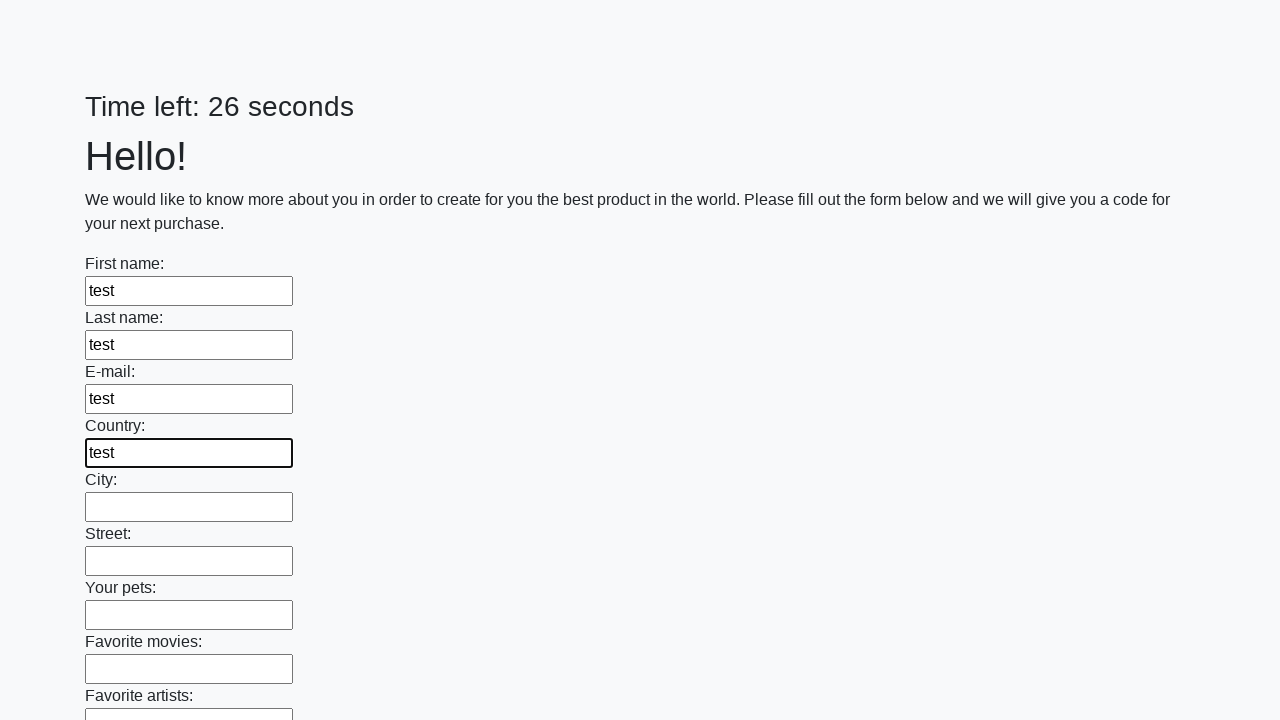

Filled input field with 'test' on input >> nth=4
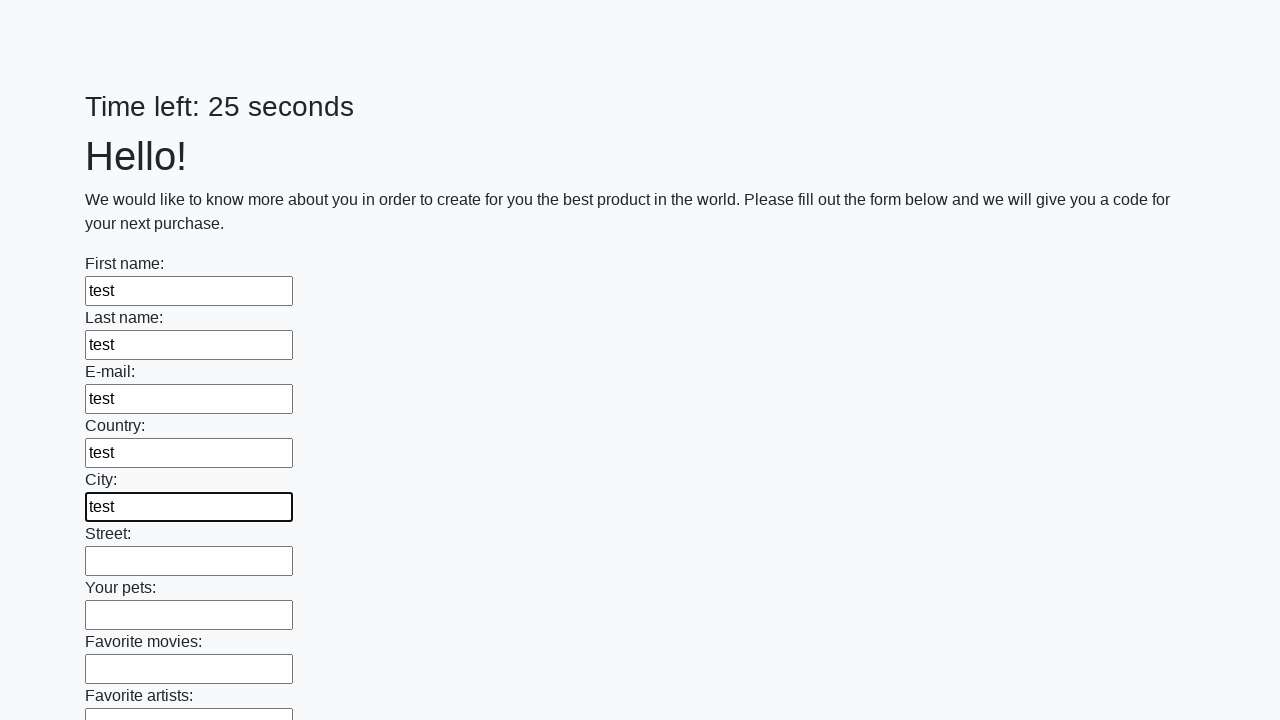

Filled input field with 'test' on input >> nth=5
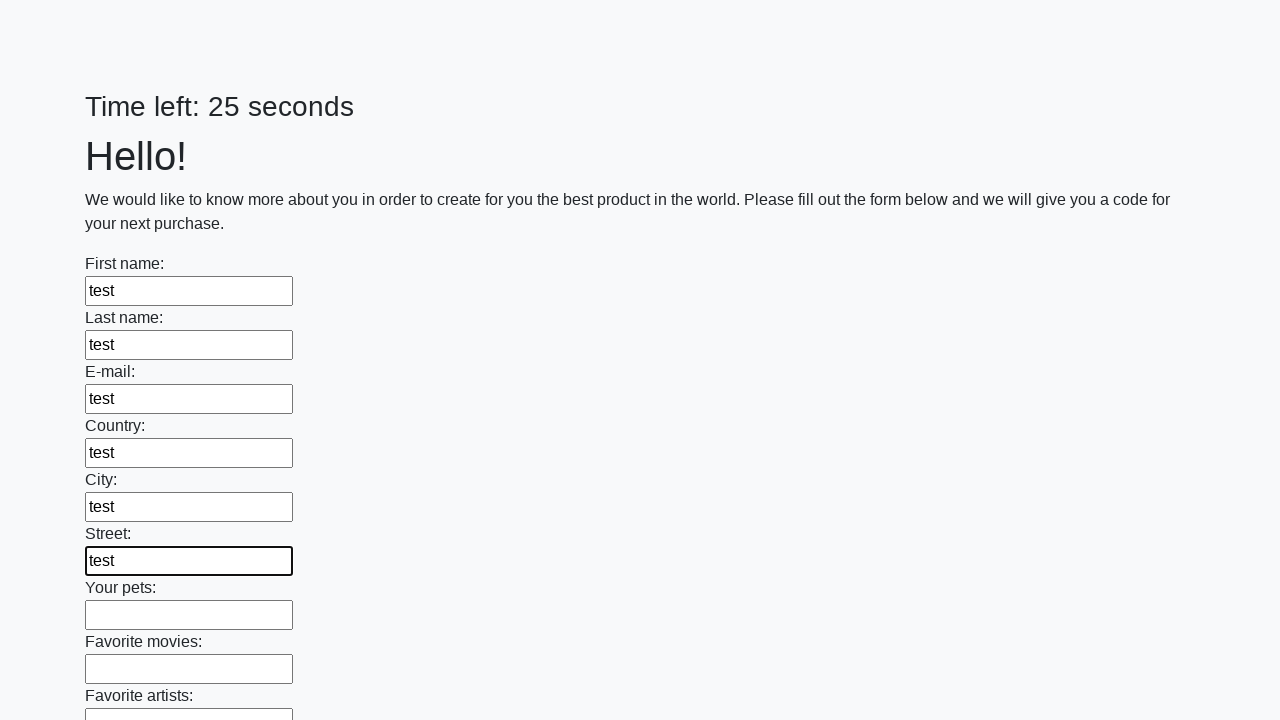

Filled input field with 'test' on input >> nth=6
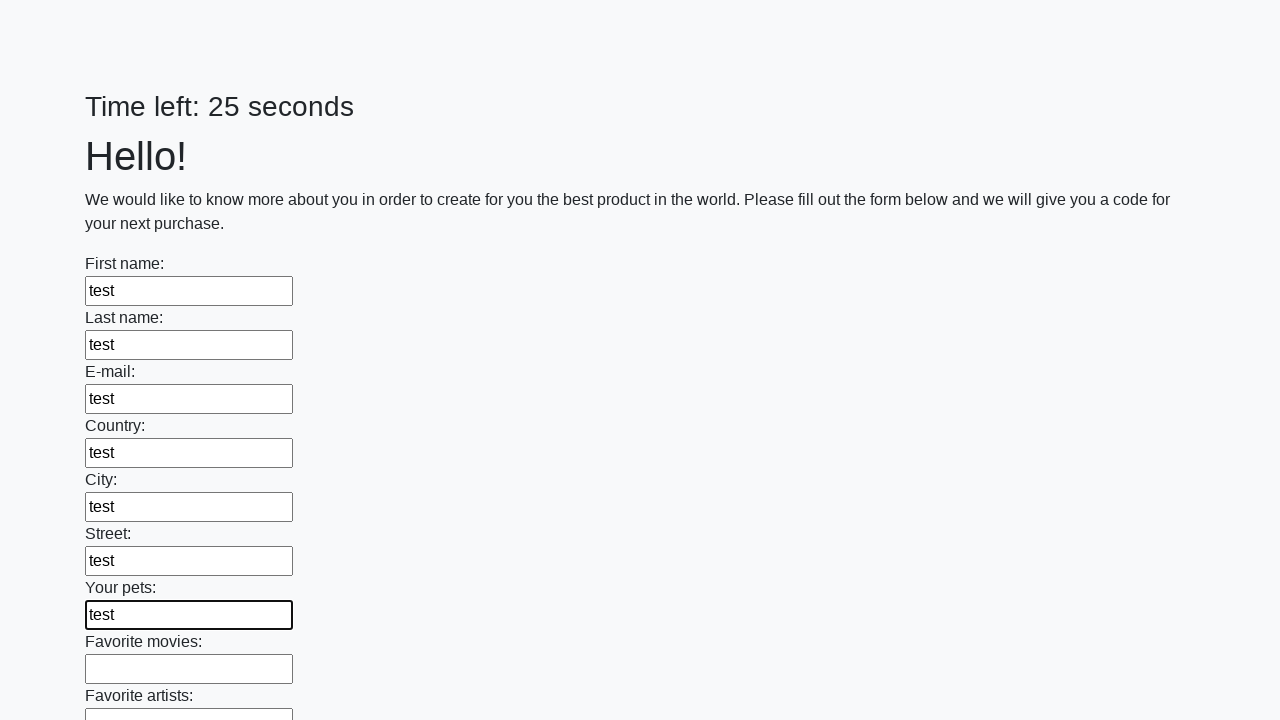

Filled input field with 'test' on input >> nth=7
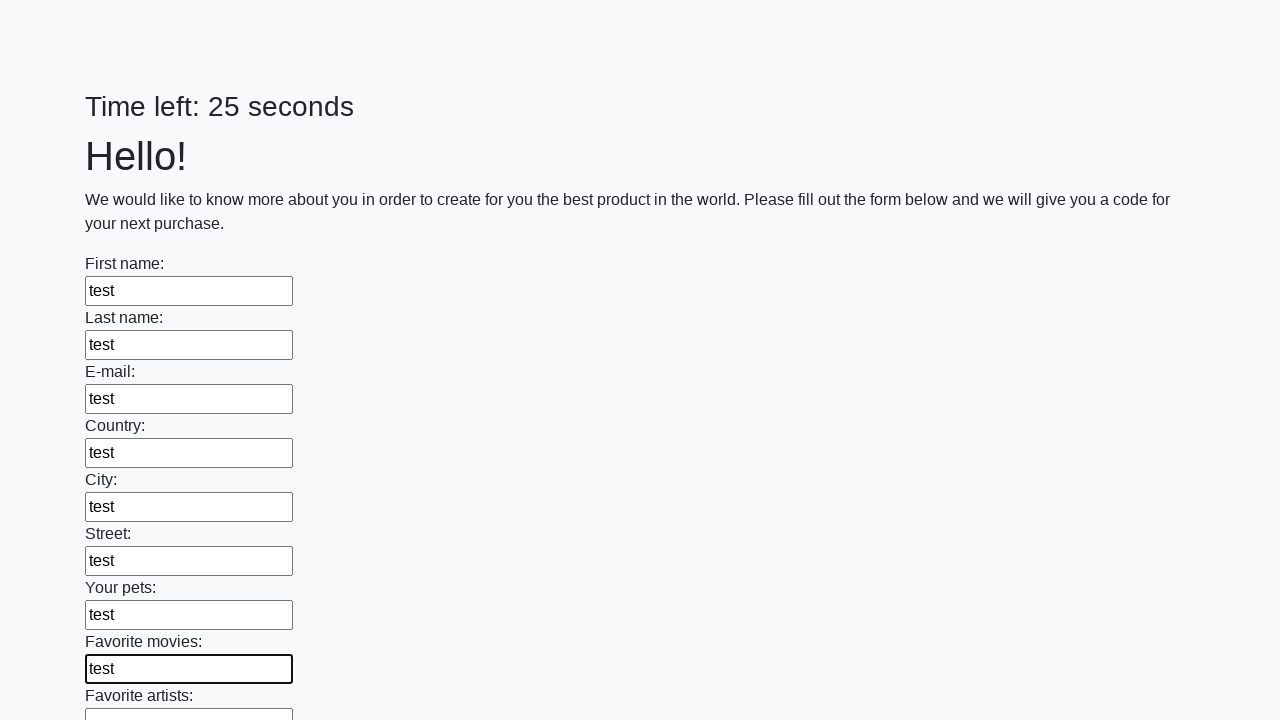

Filled input field with 'test' on input >> nth=8
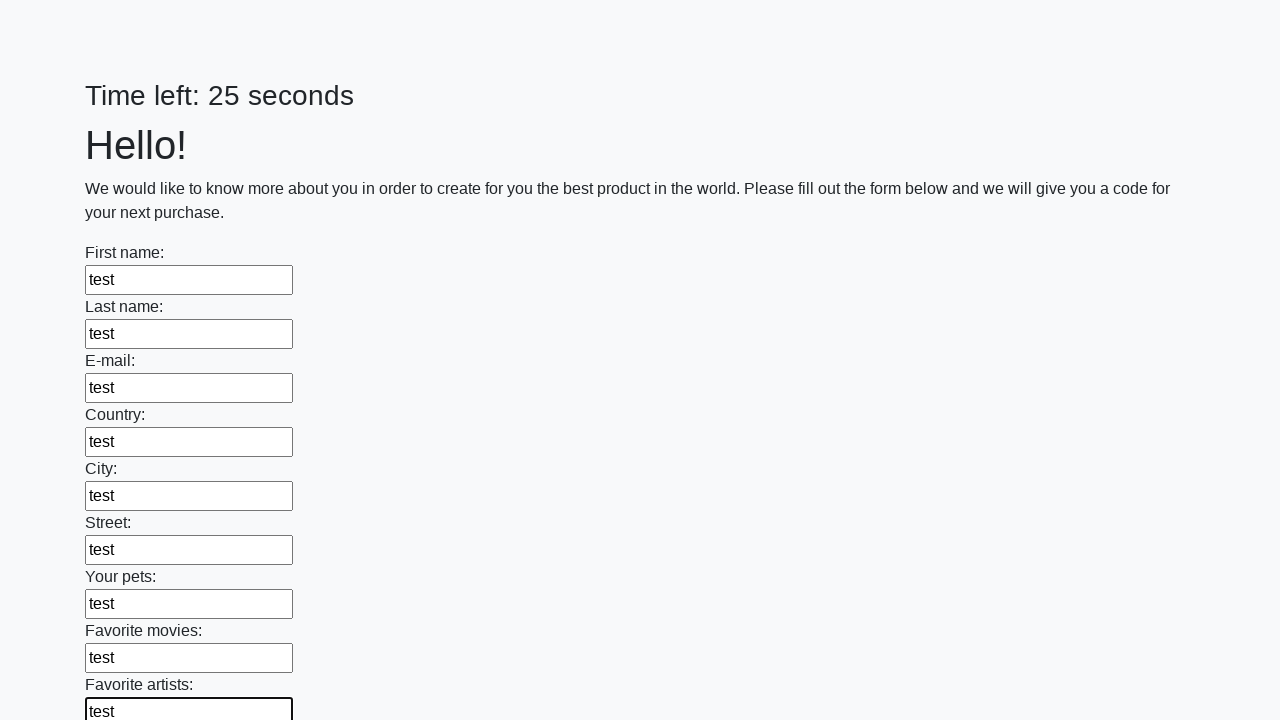

Filled input field with 'test' on input >> nth=9
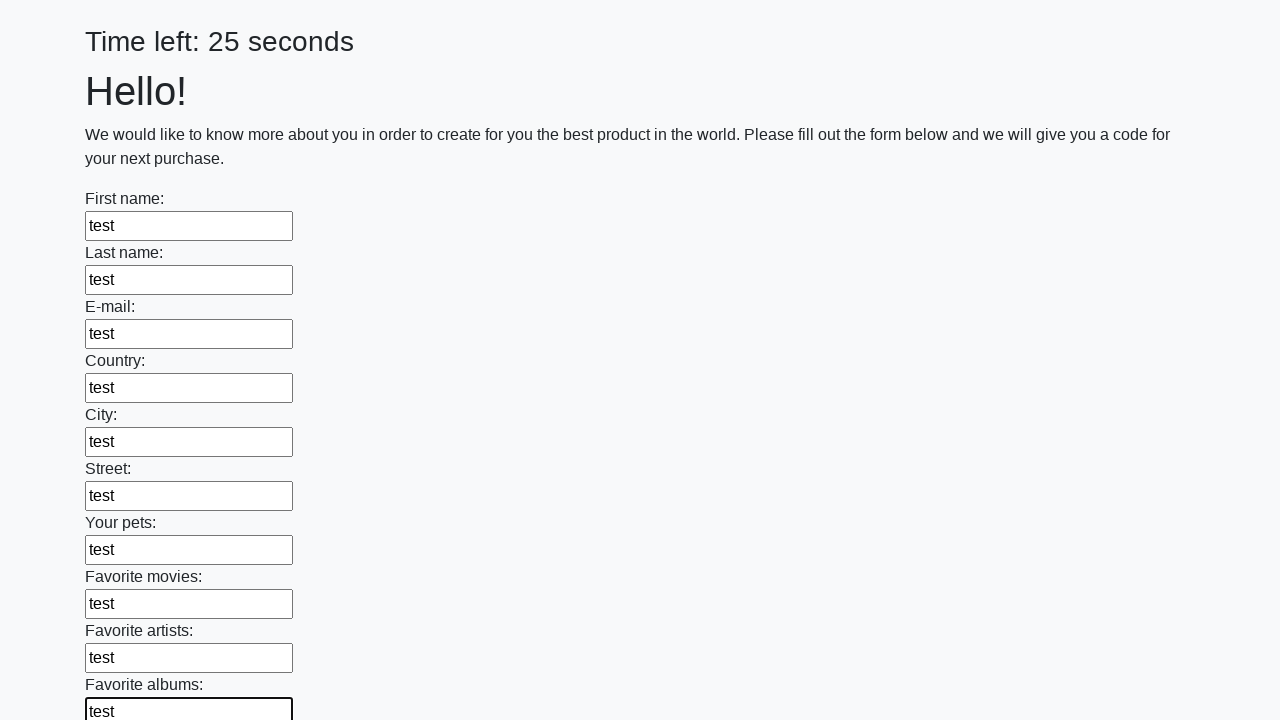

Filled input field with 'test' on input >> nth=10
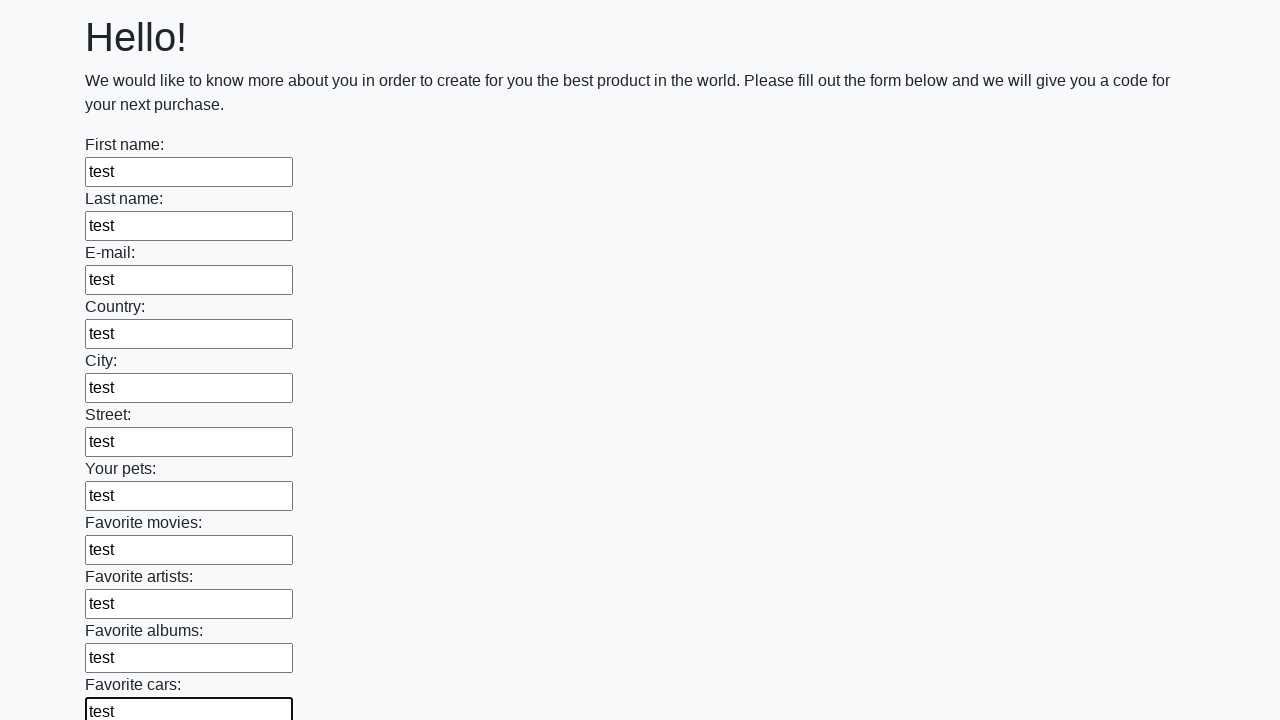

Filled input field with 'test' on input >> nth=11
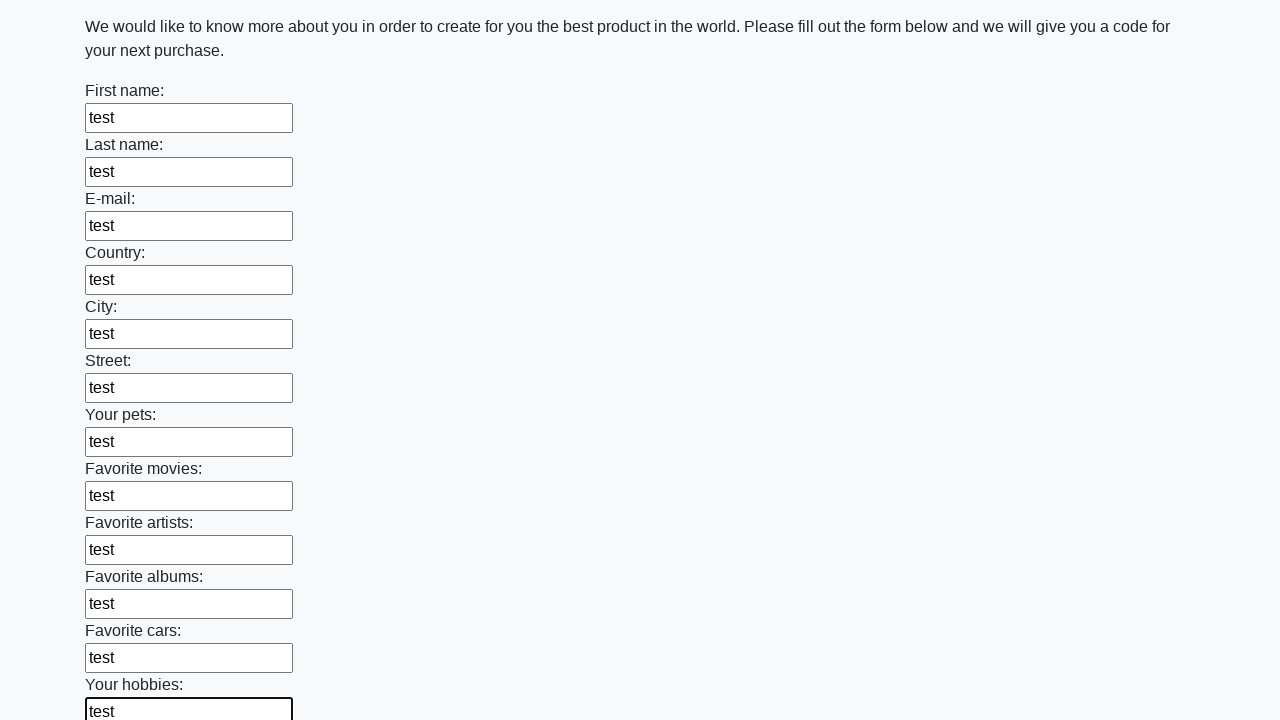

Filled input field with 'test' on input >> nth=12
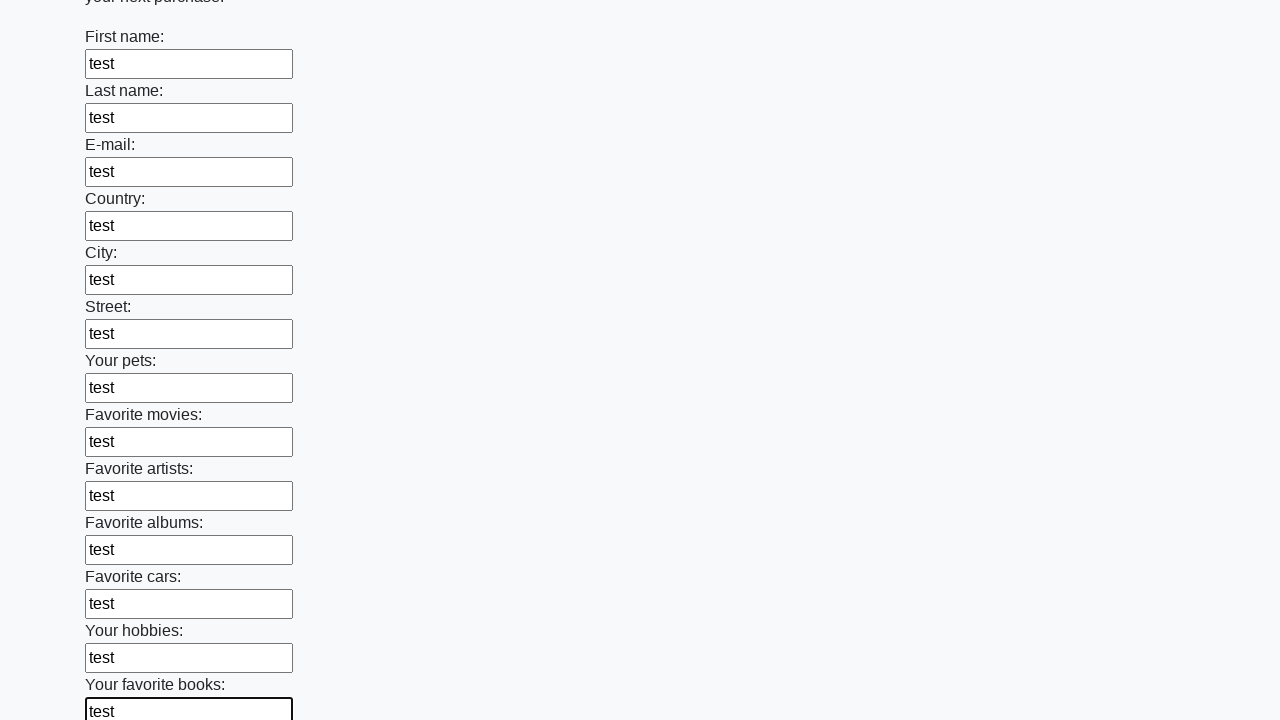

Filled input field with 'test' on input >> nth=13
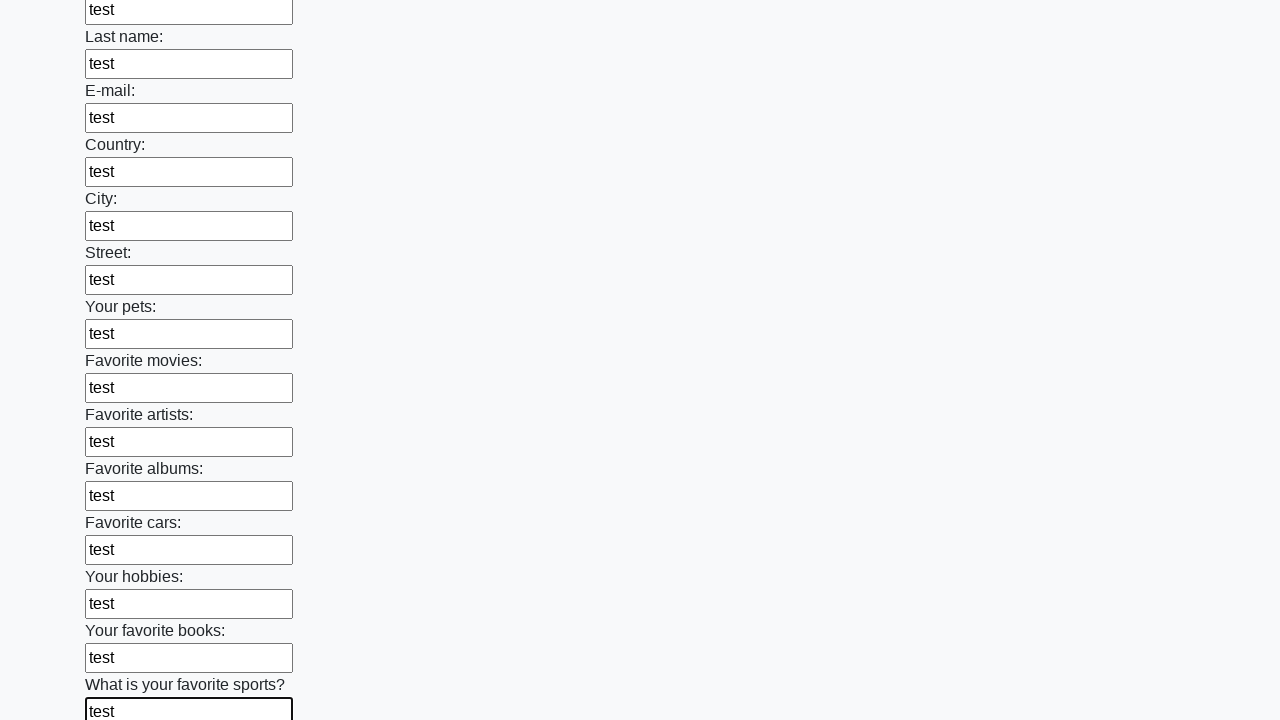

Filled input field with 'test' on input >> nth=14
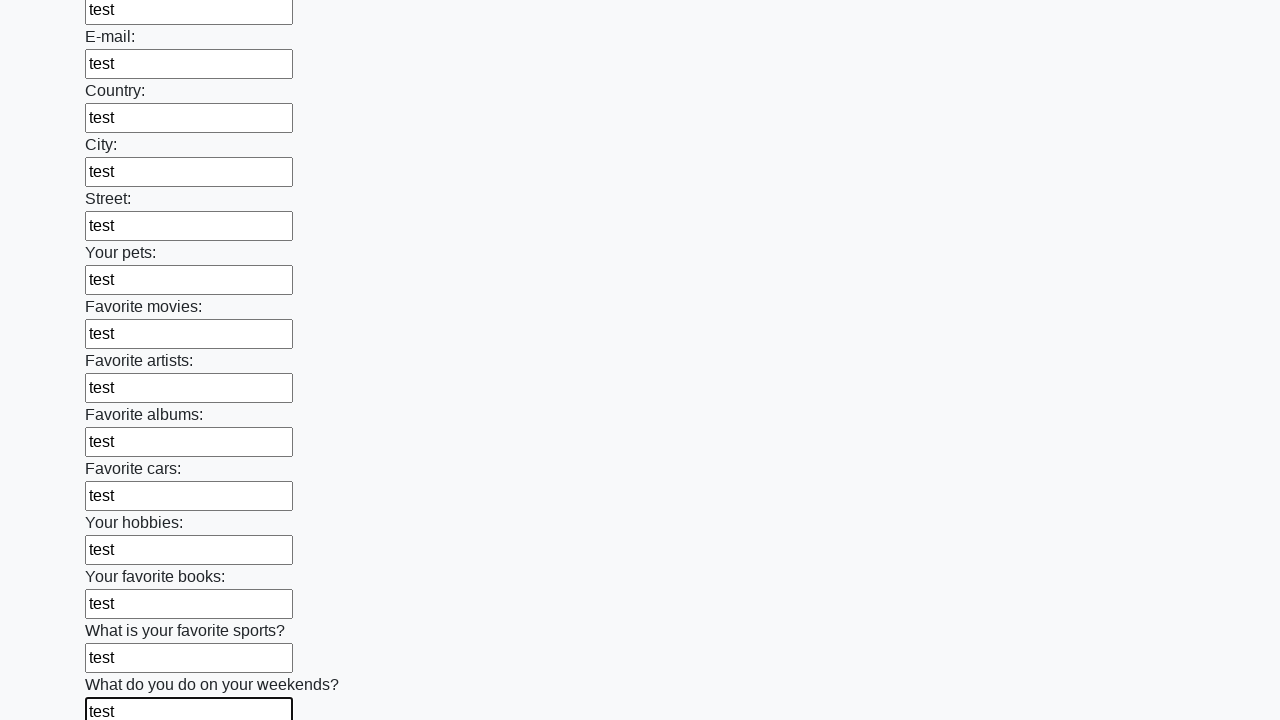

Filled input field with 'test' on input >> nth=15
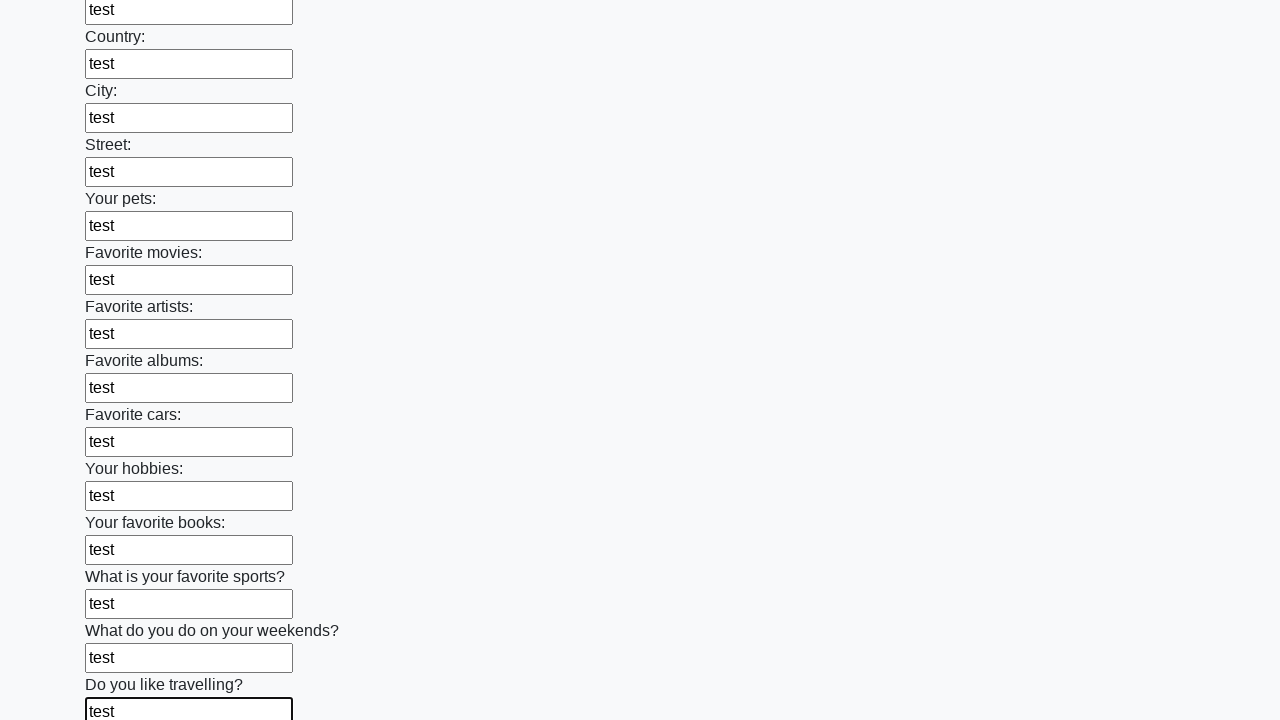

Filled input field with 'test' on input >> nth=16
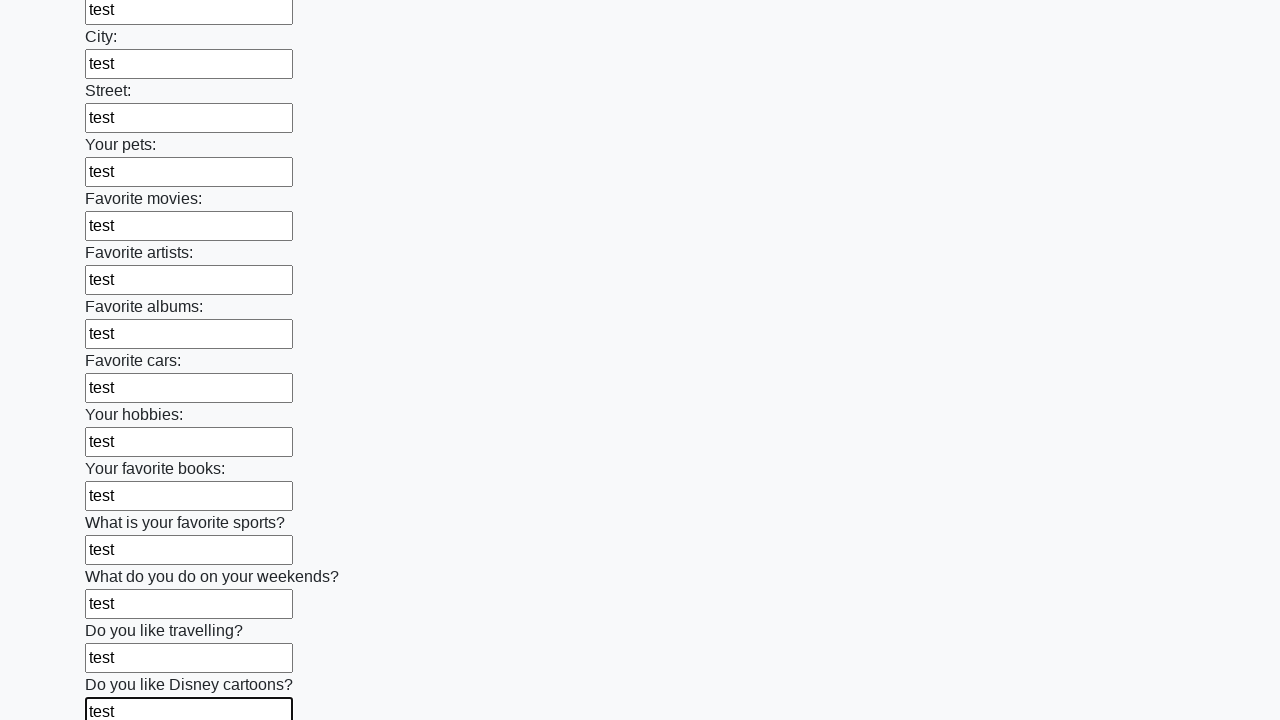

Filled input field with 'test' on input >> nth=17
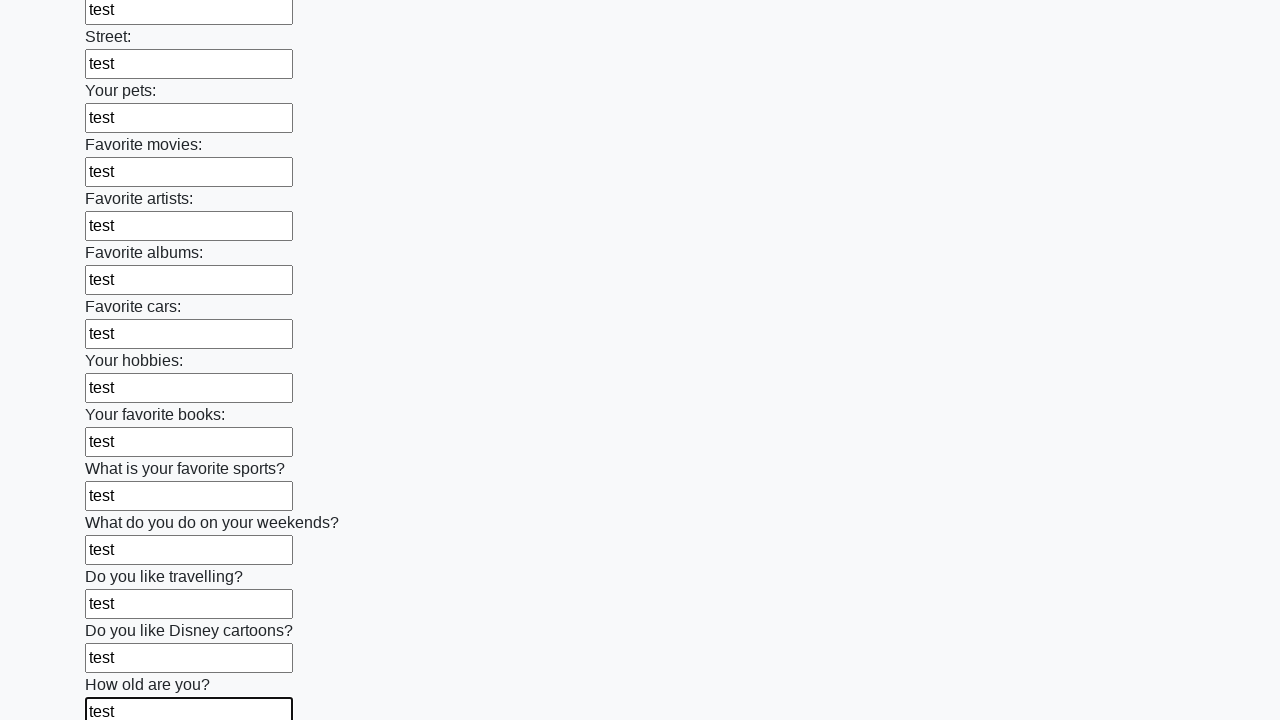

Filled input field with 'test' on input >> nth=18
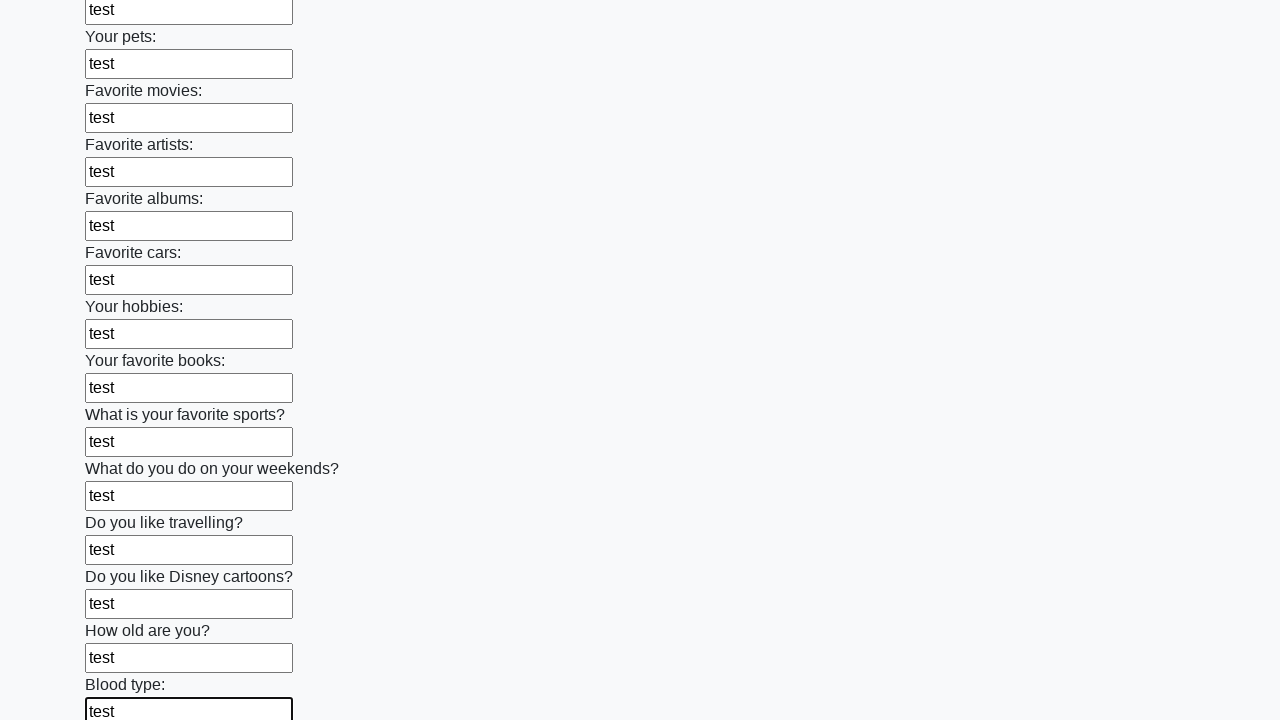

Filled input field with 'test' on input >> nth=19
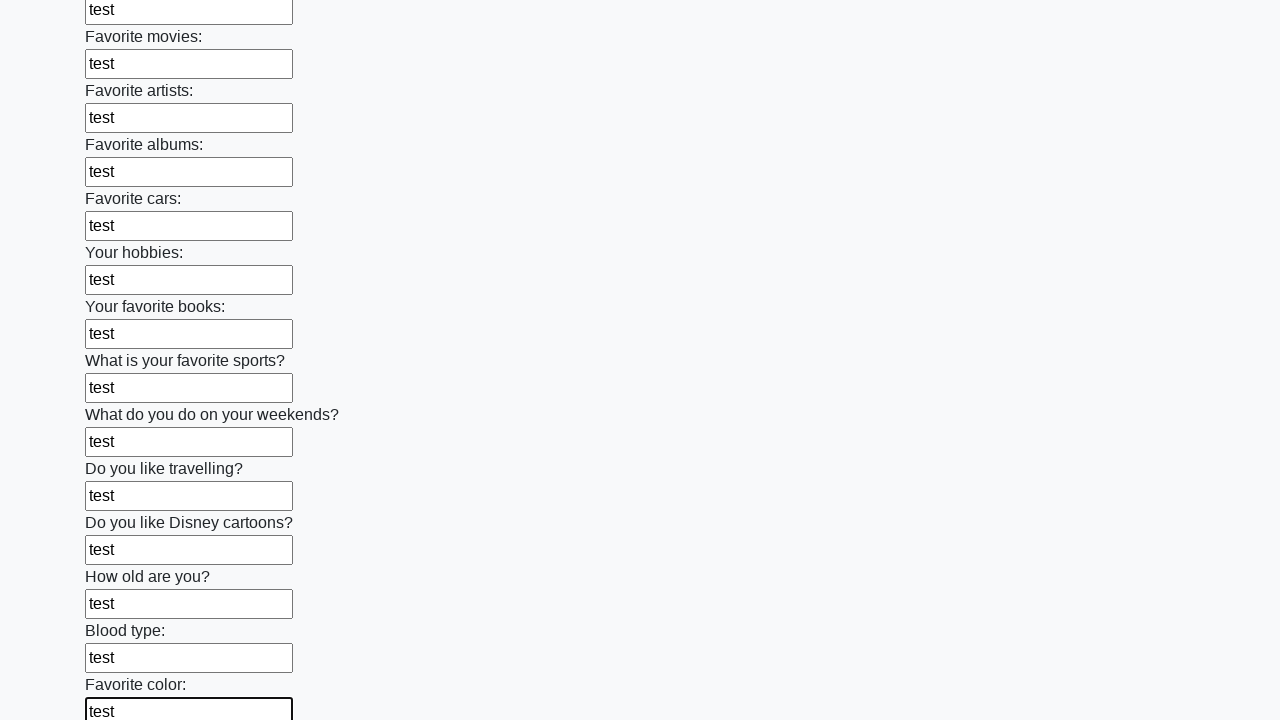

Filled input field with 'test' on input >> nth=20
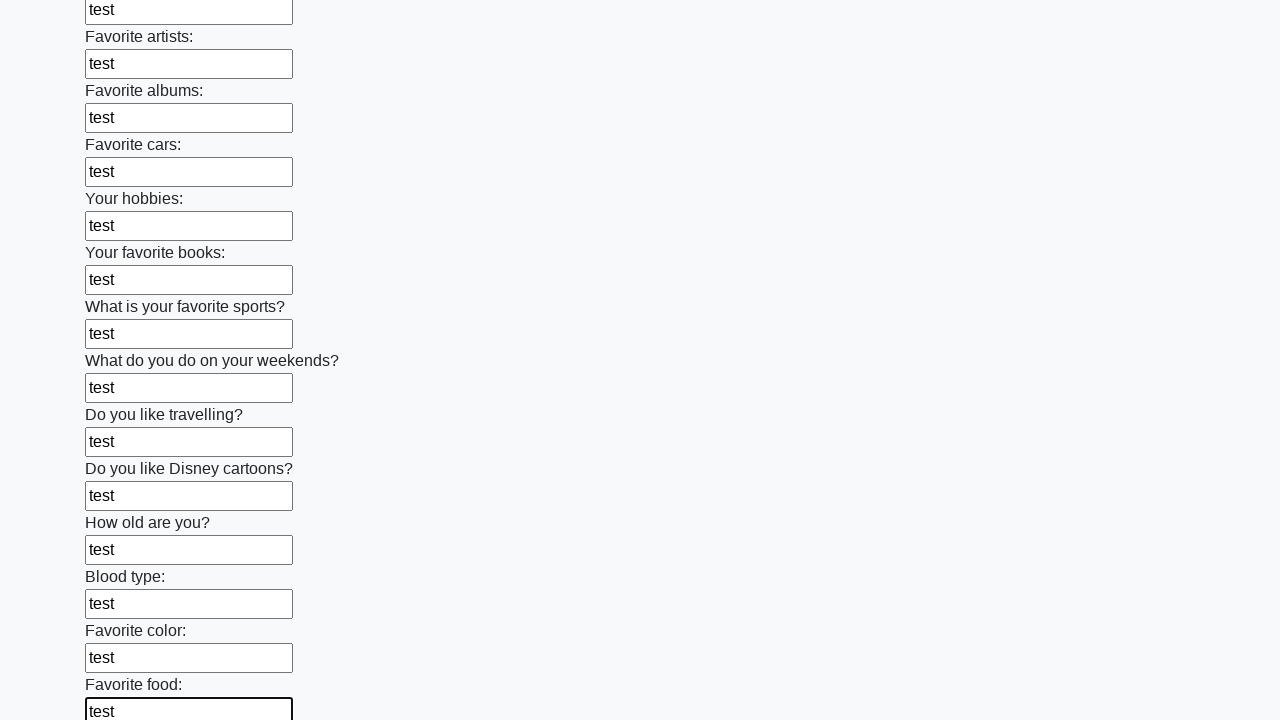

Filled input field with 'test' on input >> nth=21
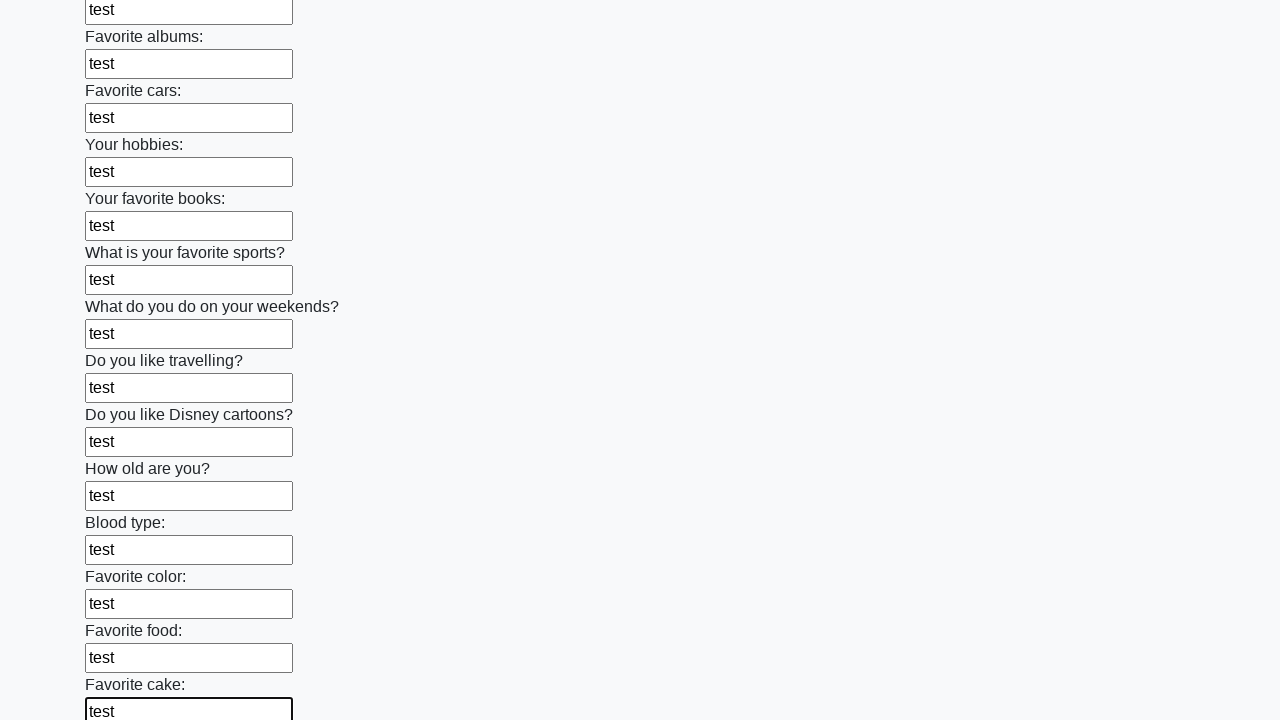

Filled input field with 'test' on input >> nth=22
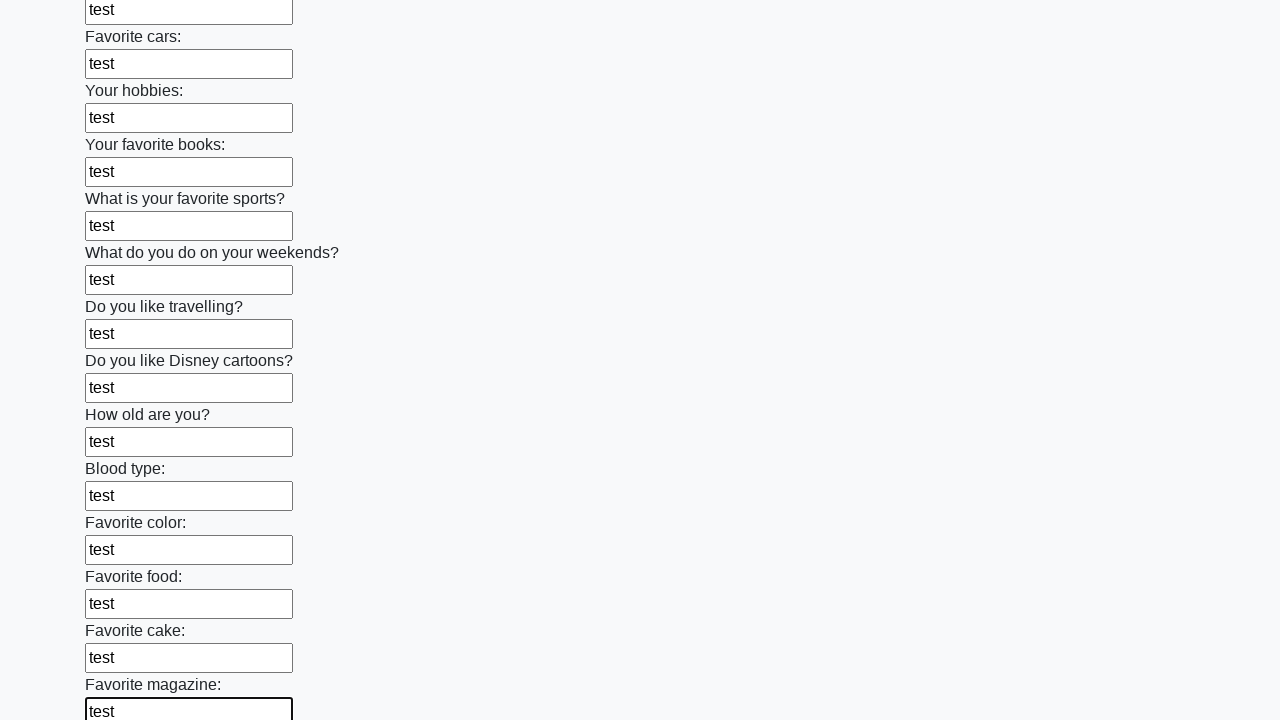

Filled input field with 'test' on input >> nth=23
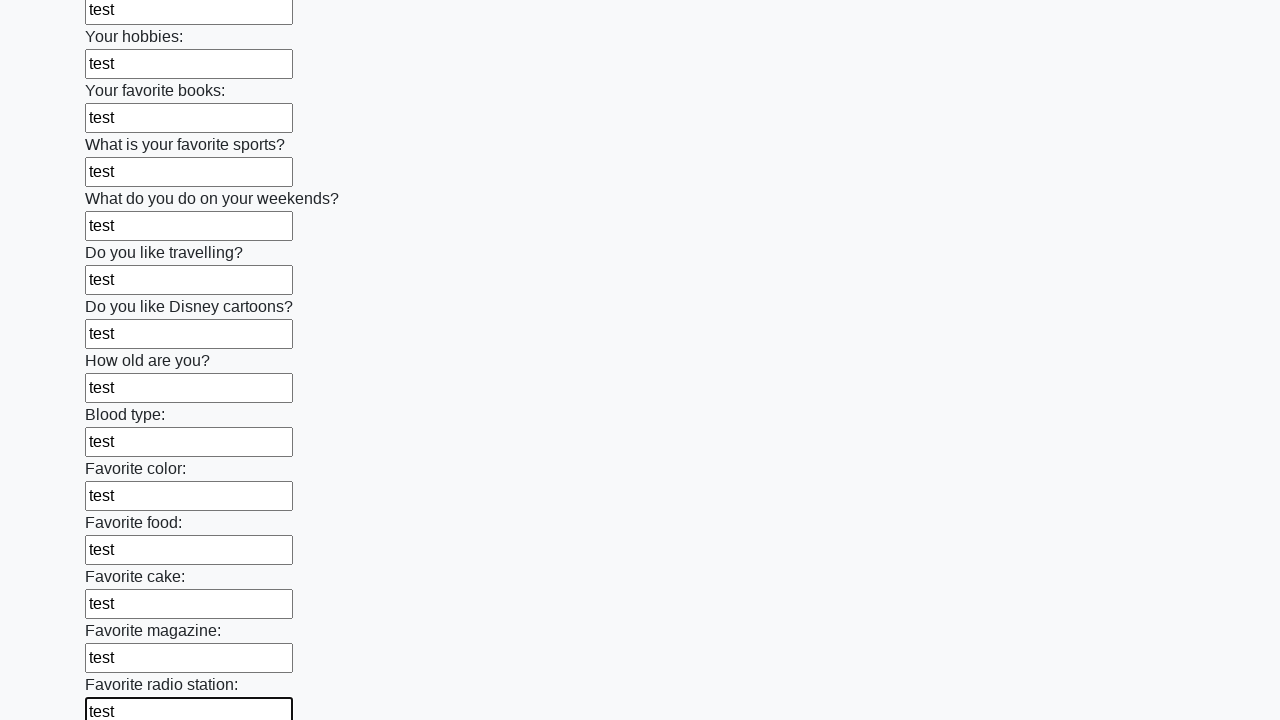

Filled input field with 'test' on input >> nth=24
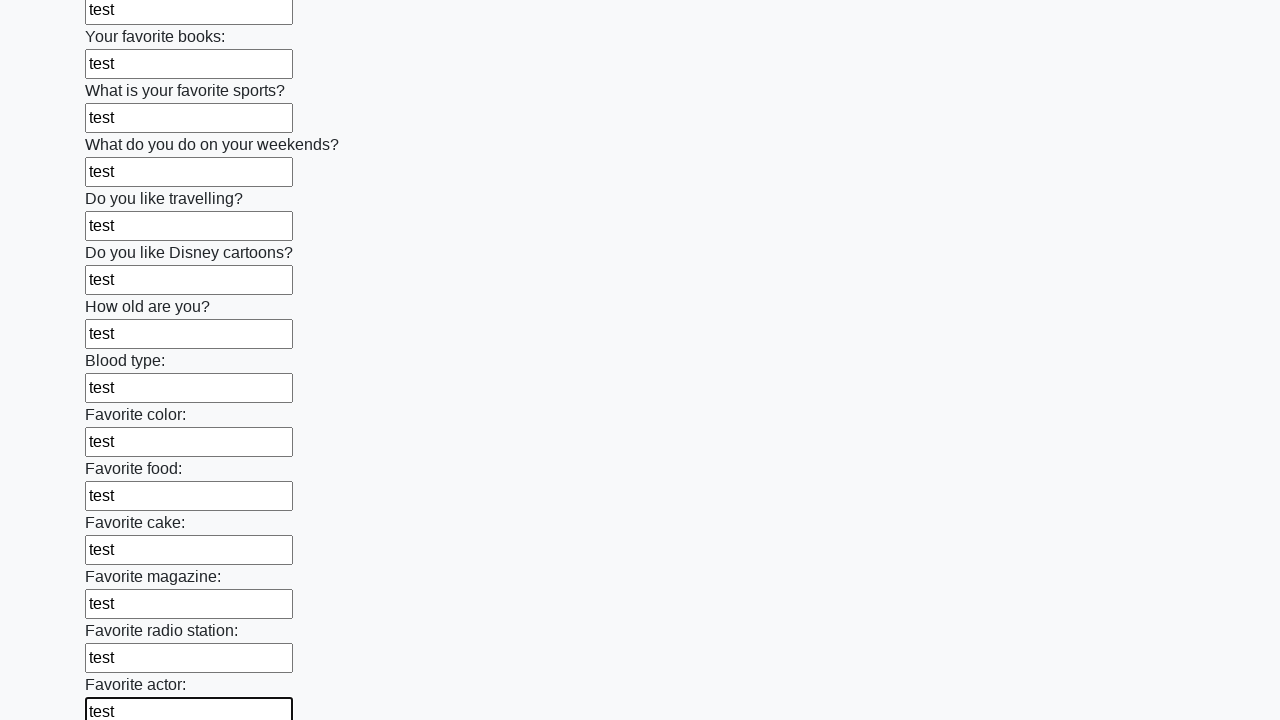

Filled input field with 'test' on input >> nth=25
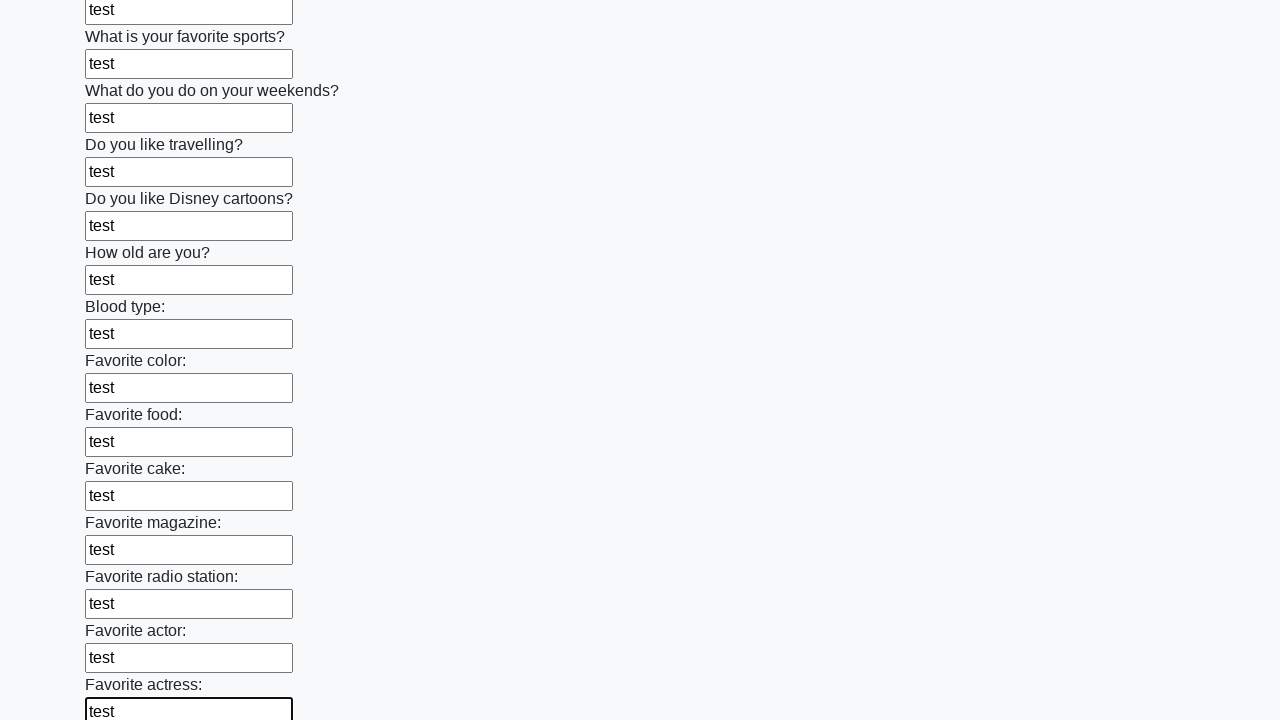

Filled input field with 'test' on input >> nth=26
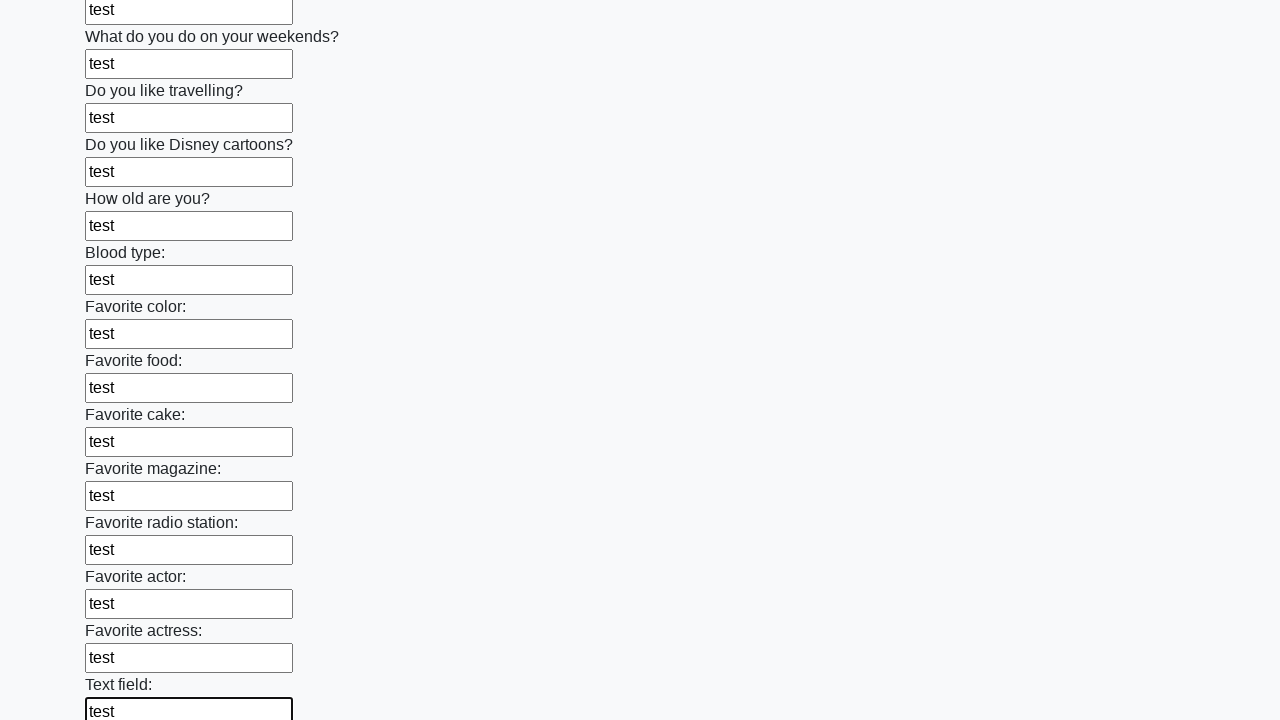

Filled input field with 'test' on input >> nth=27
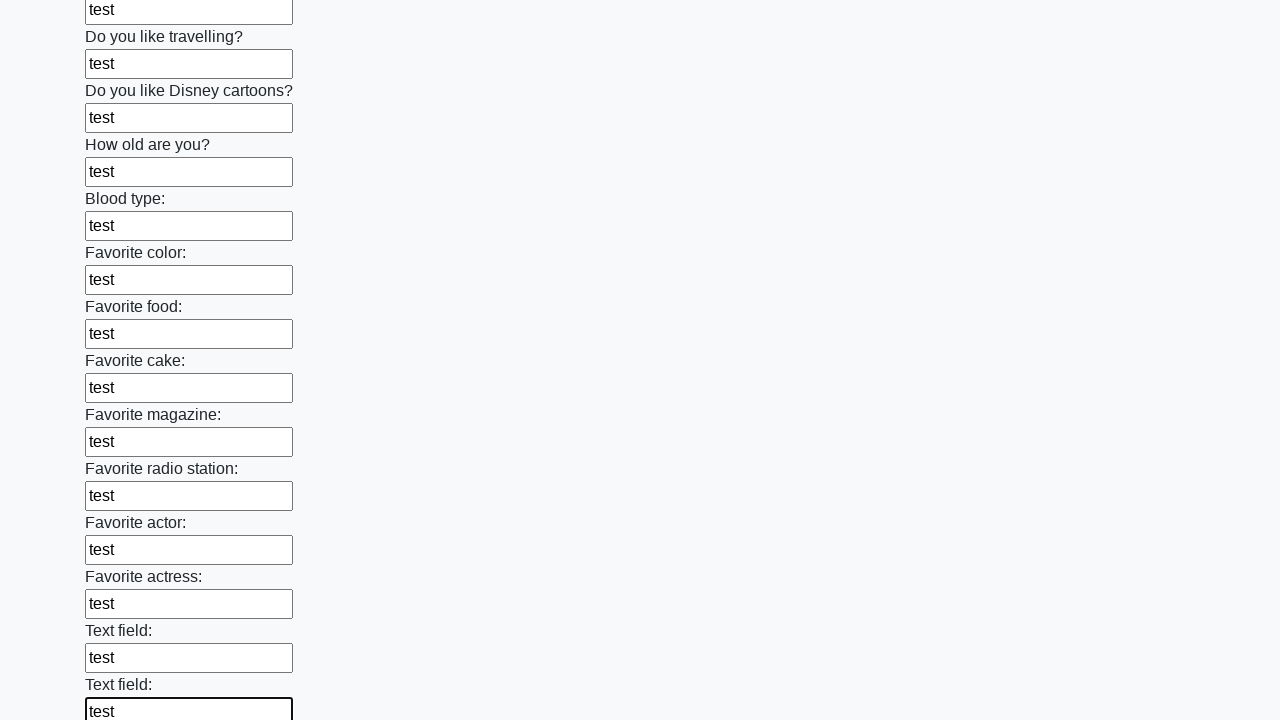

Filled input field with 'test' on input >> nth=28
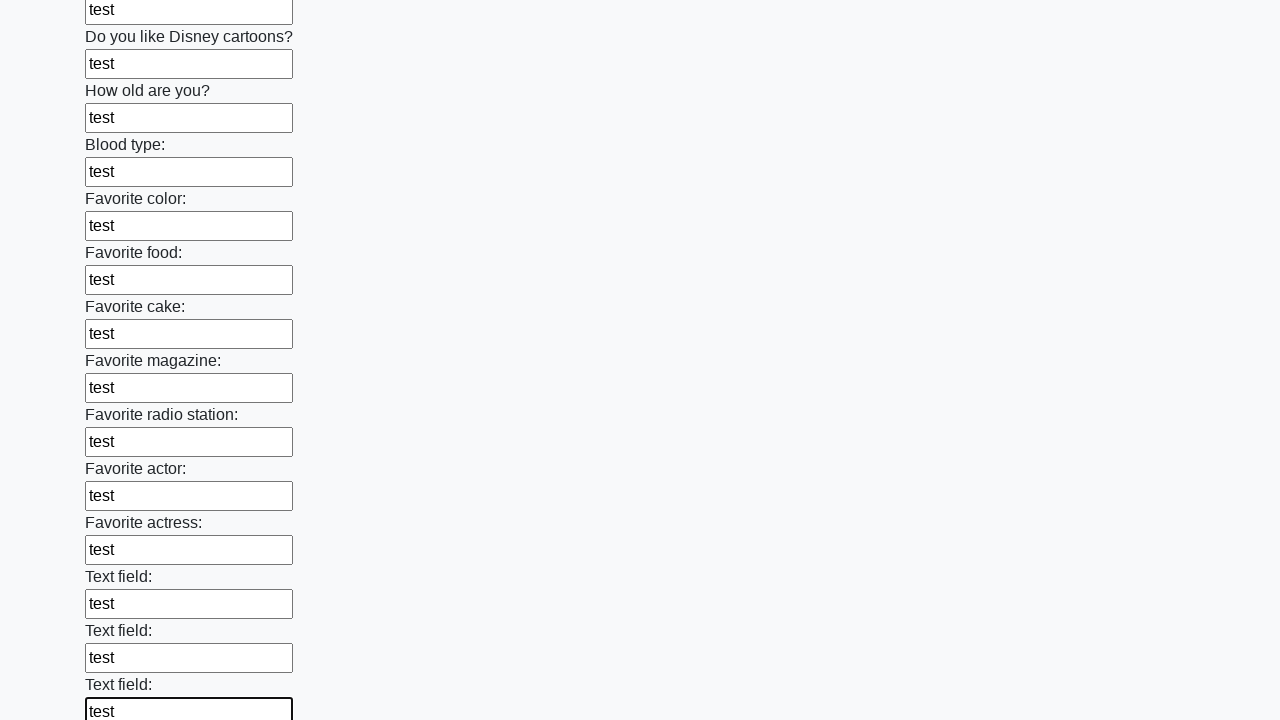

Filled input field with 'test' on input >> nth=29
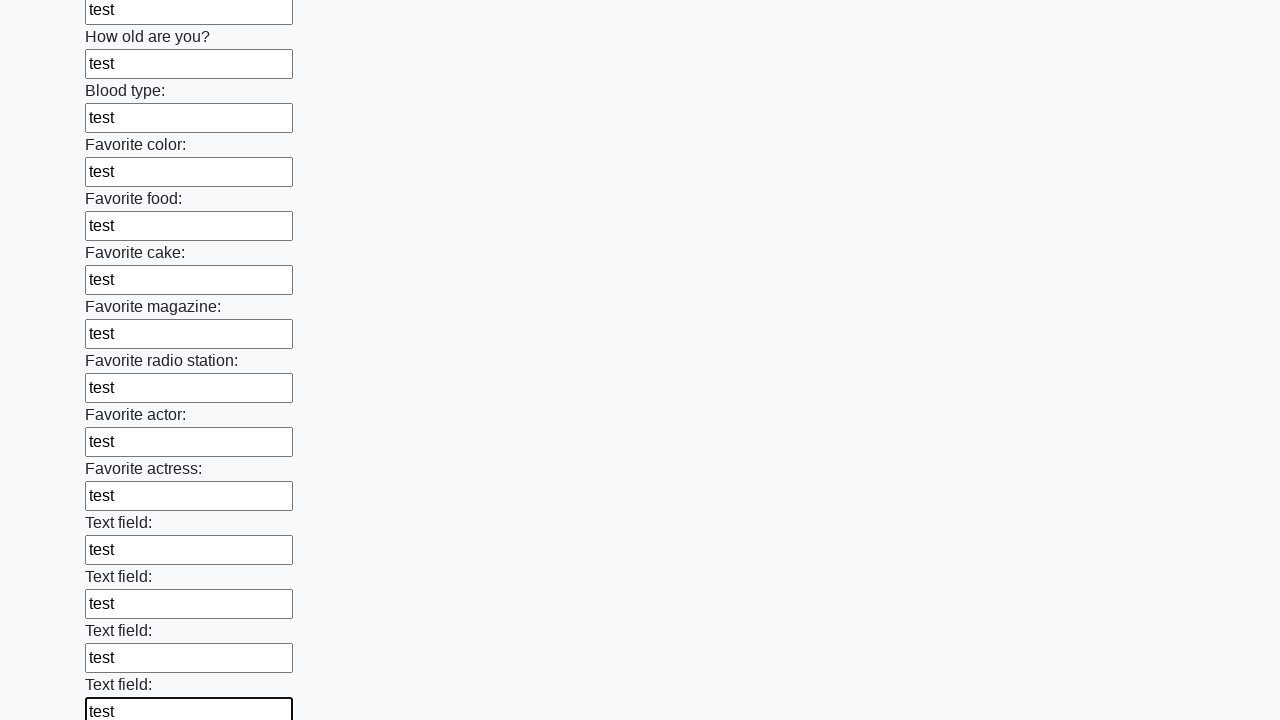

Filled input field with 'test' on input >> nth=30
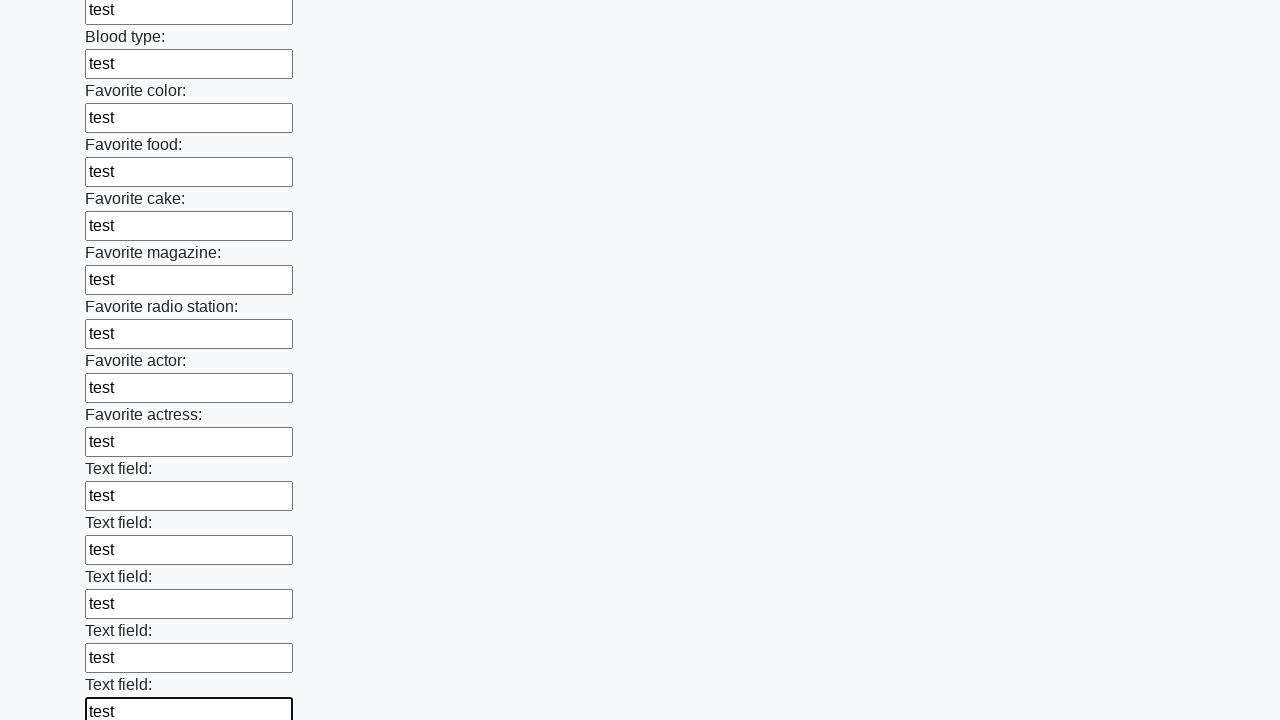

Filled input field with 'test' on input >> nth=31
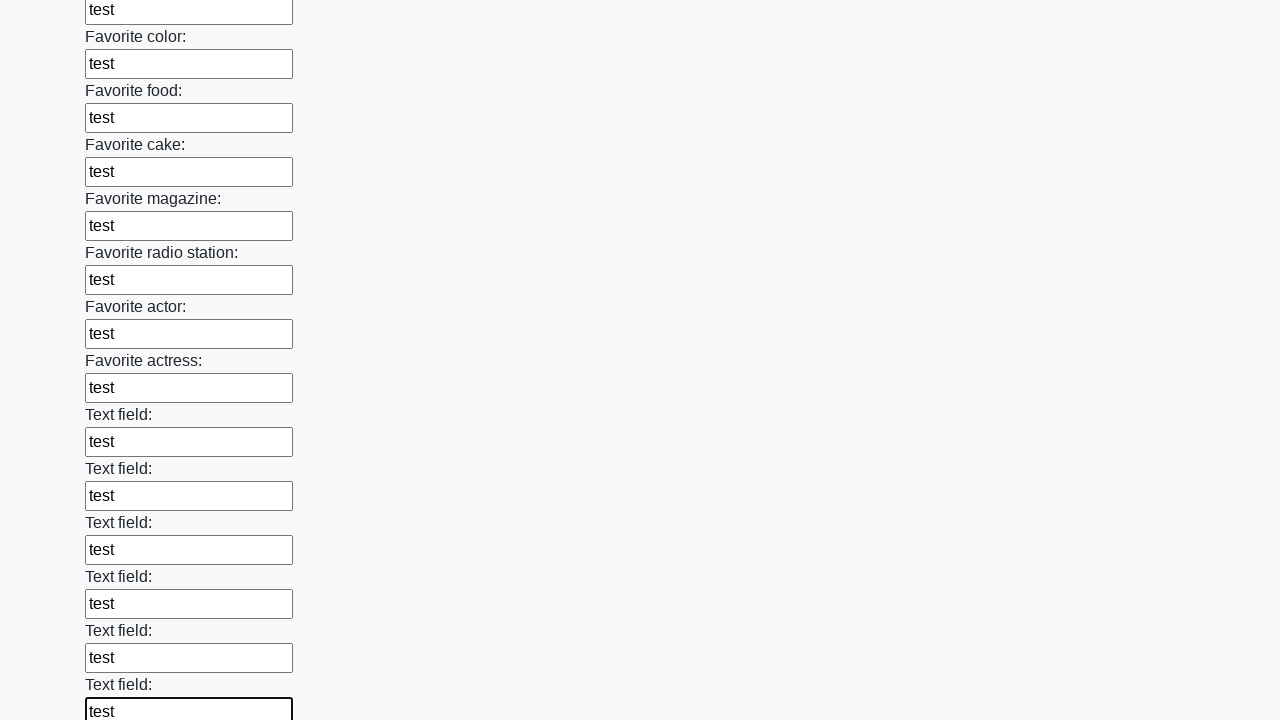

Filled input field with 'test' on input >> nth=32
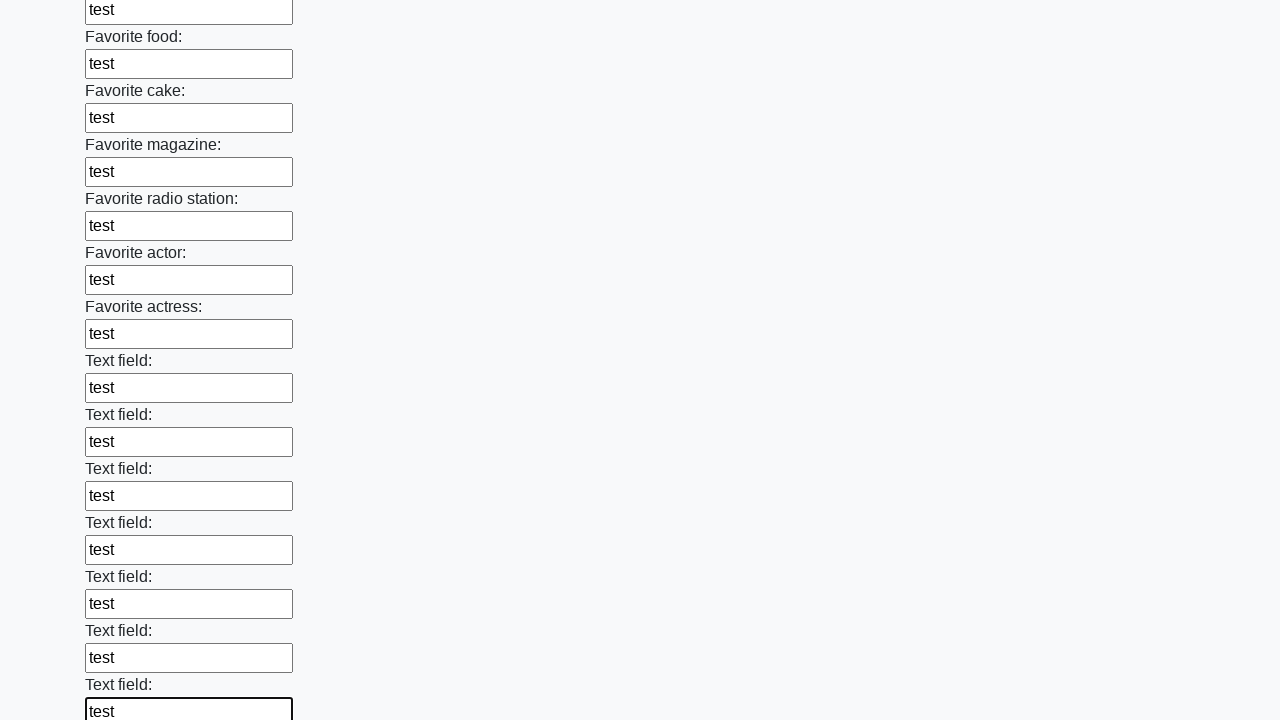

Filled input field with 'test' on input >> nth=33
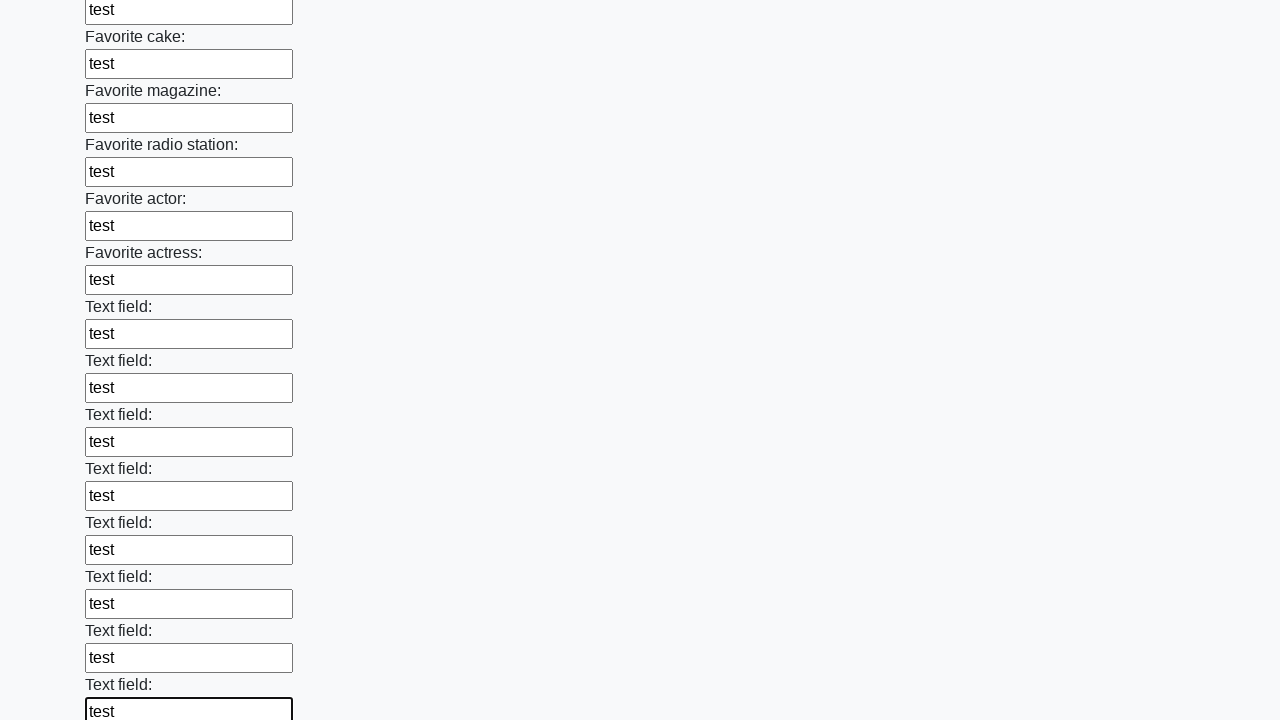

Filled input field with 'test' on input >> nth=34
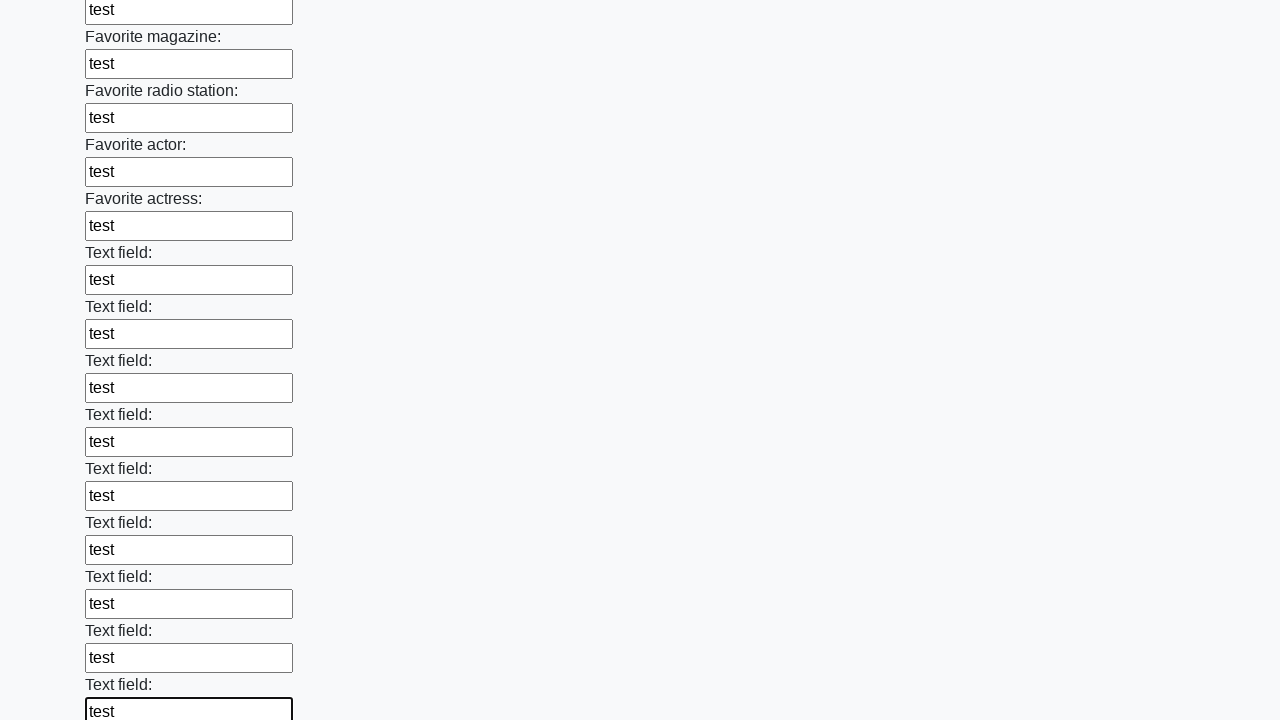

Filled input field with 'test' on input >> nth=35
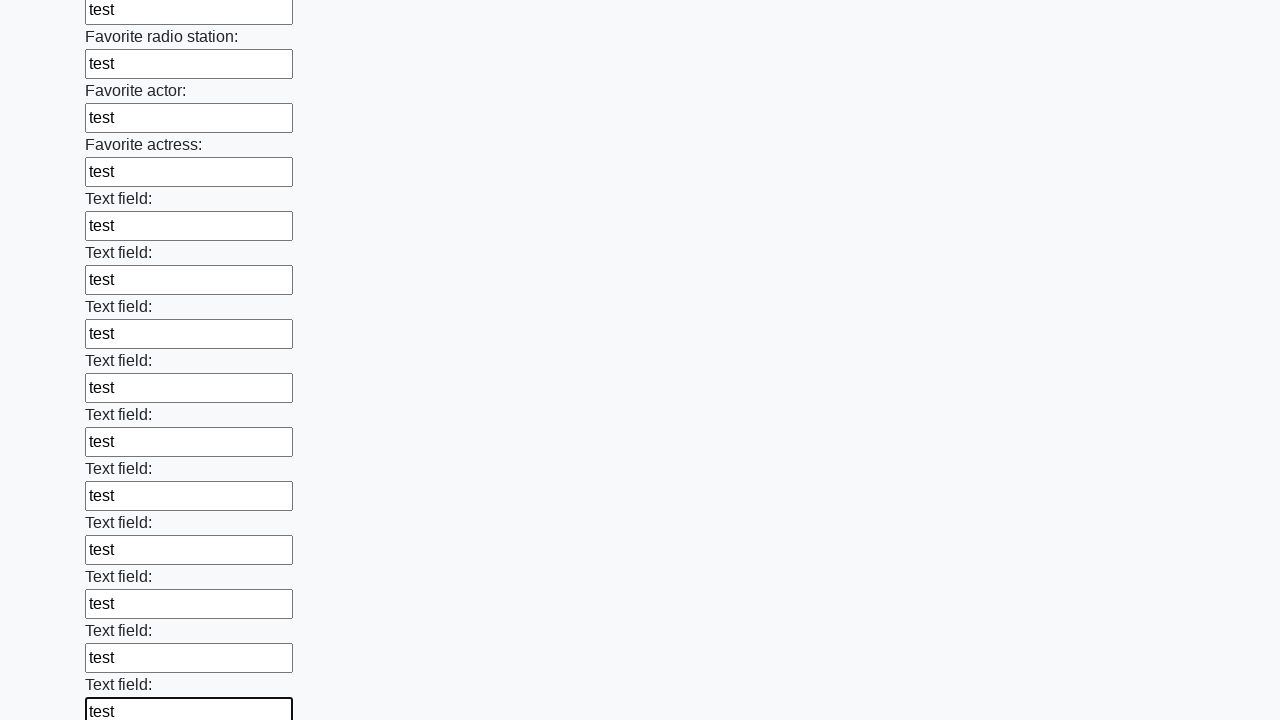

Filled input field with 'test' on input >> nth=36
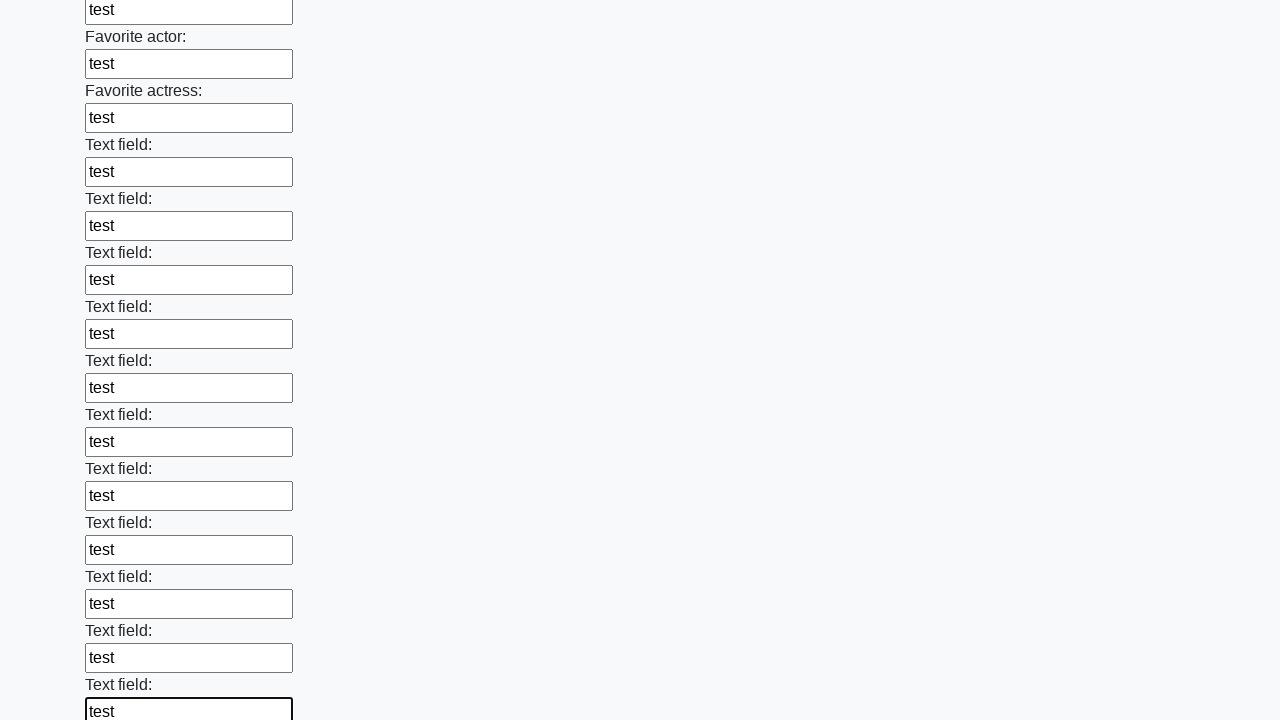

Filled input field with 'test' on input >> nth=37
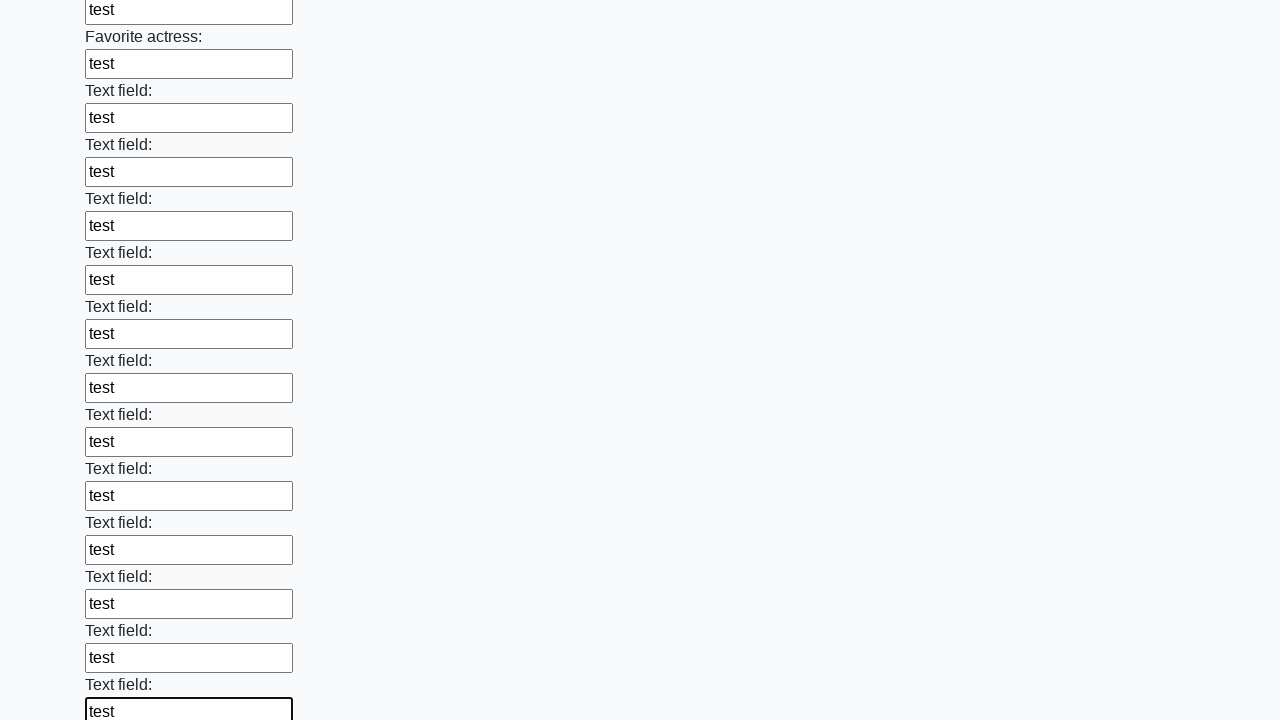

Filled input field with 'test' on input >> nth=38
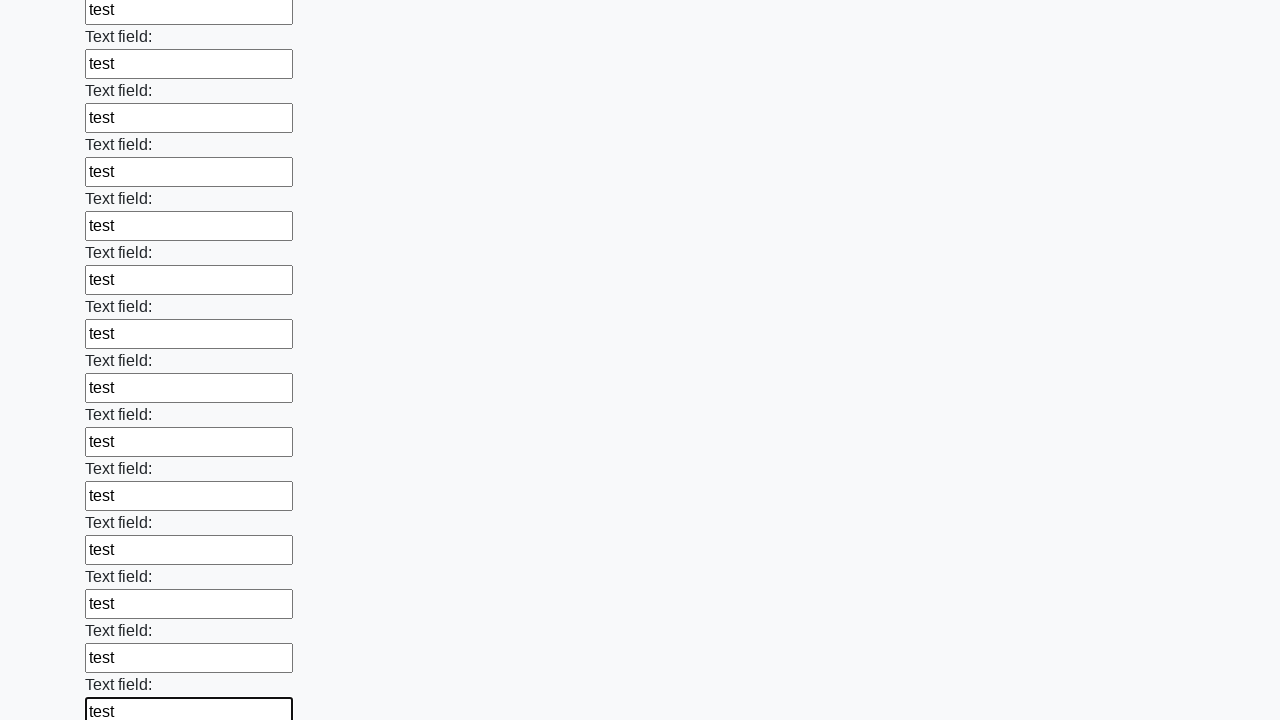

Filled input field with 'test' on input >> nth=39
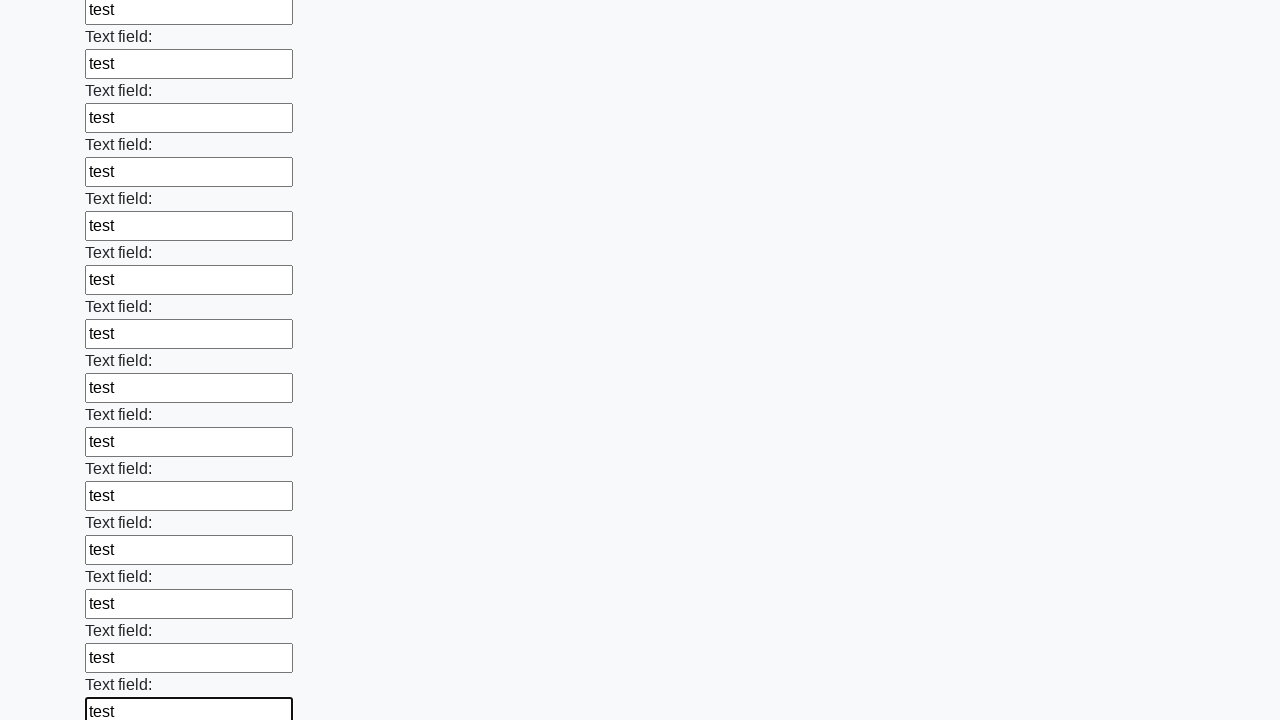

Filled input field with 'test' on input >> nth=40
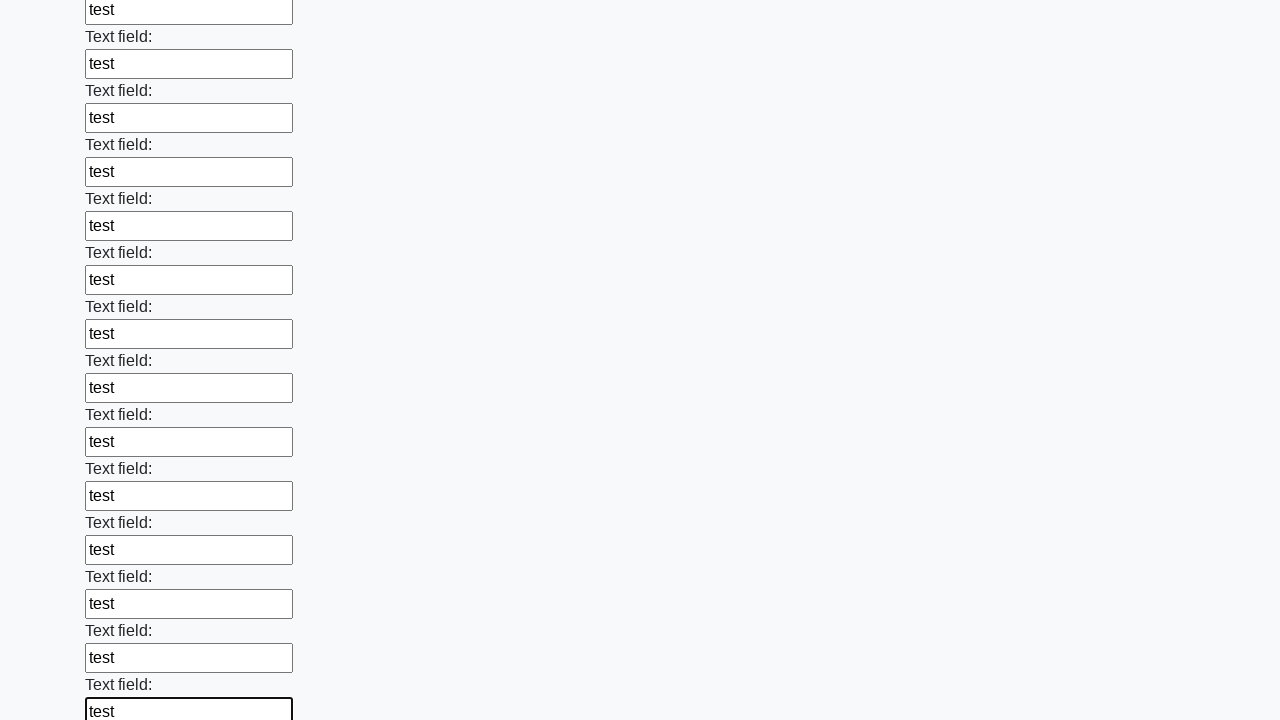

Filled input field with 'test' on input >> nth=41
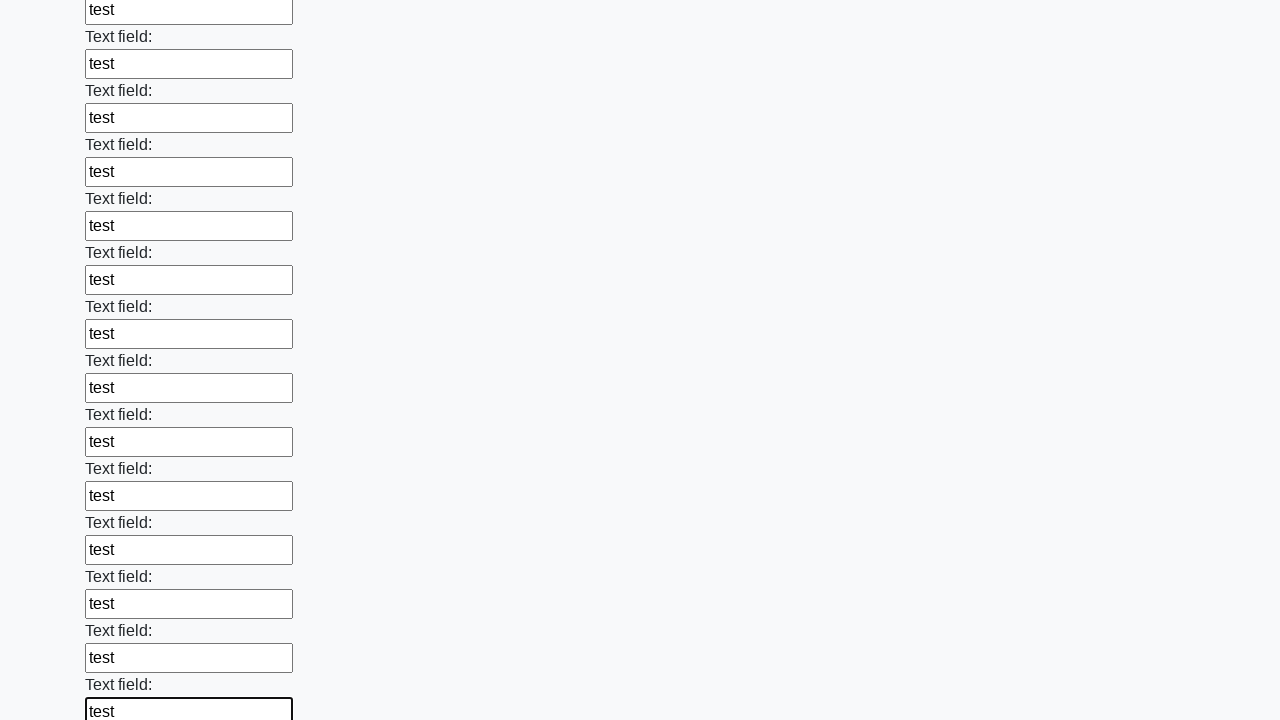

Filled input field with 'test' on input >> nth=42
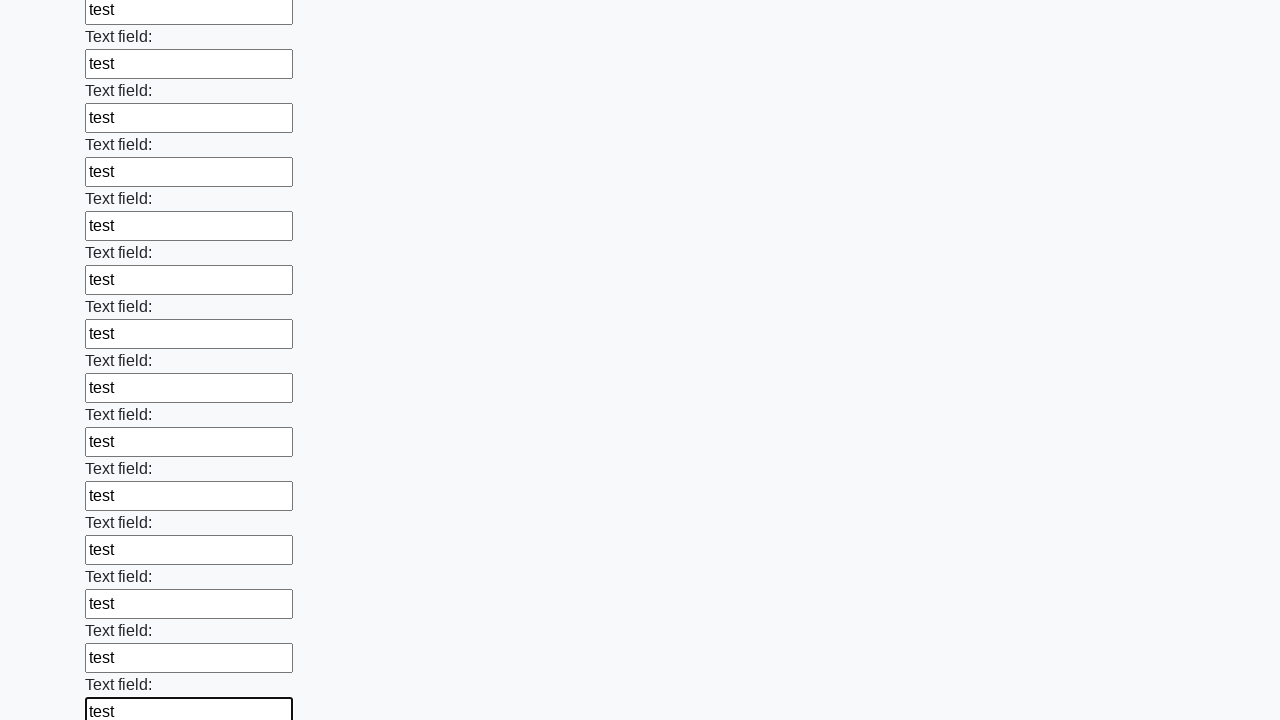

Filled input field with 'test' on input >> nth=43
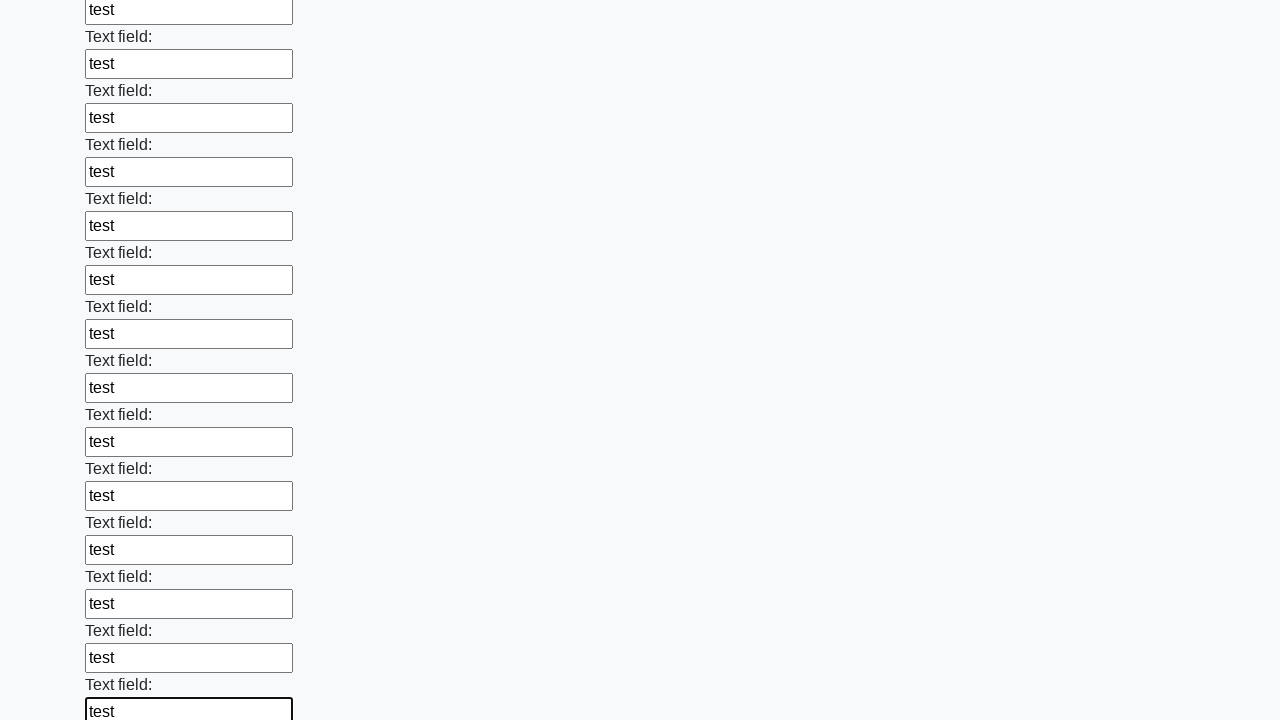

Filled input field with 'test' on input >> nth=44
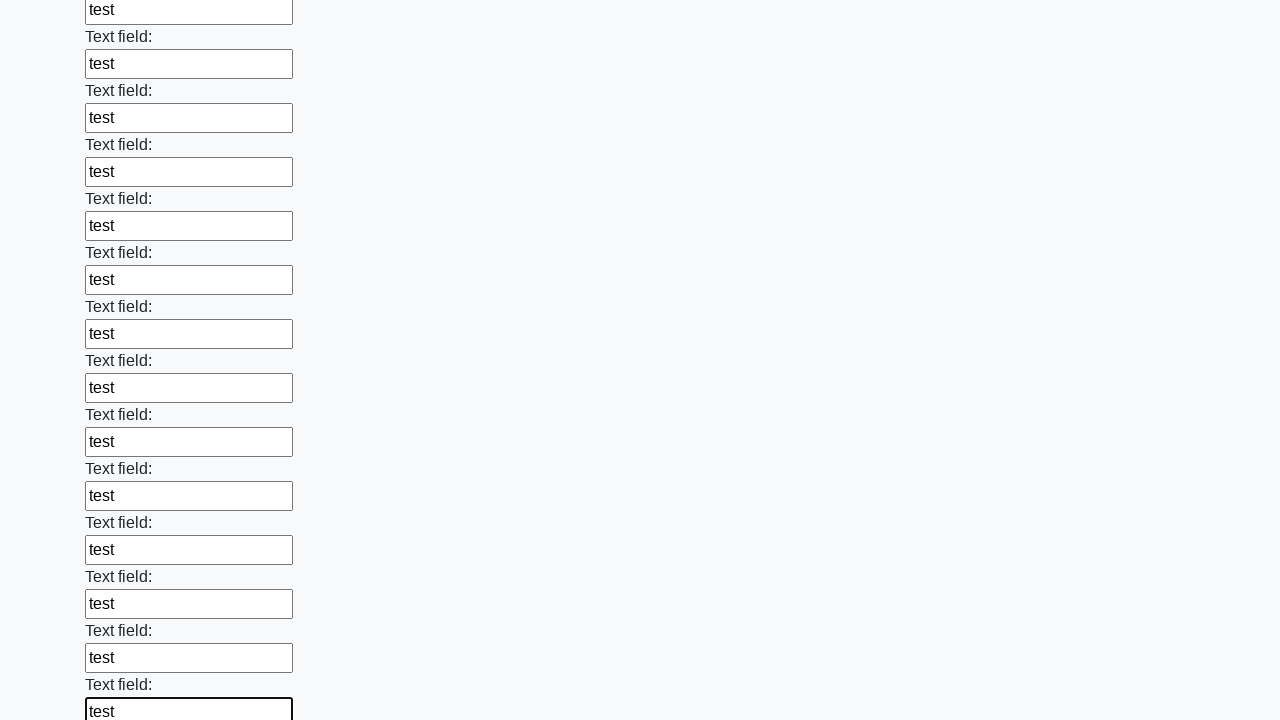

Filled input field with 'test' on input >> nth=45
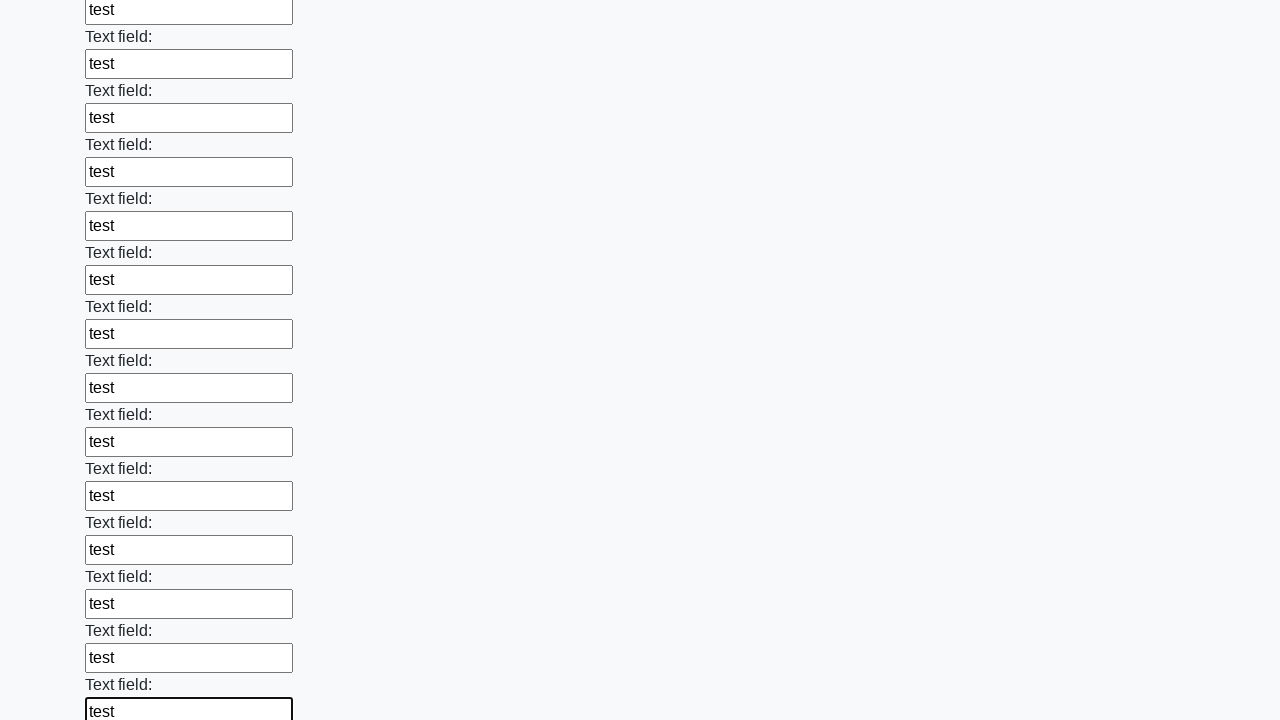

Filled input field with 'test' on input >> nth=46
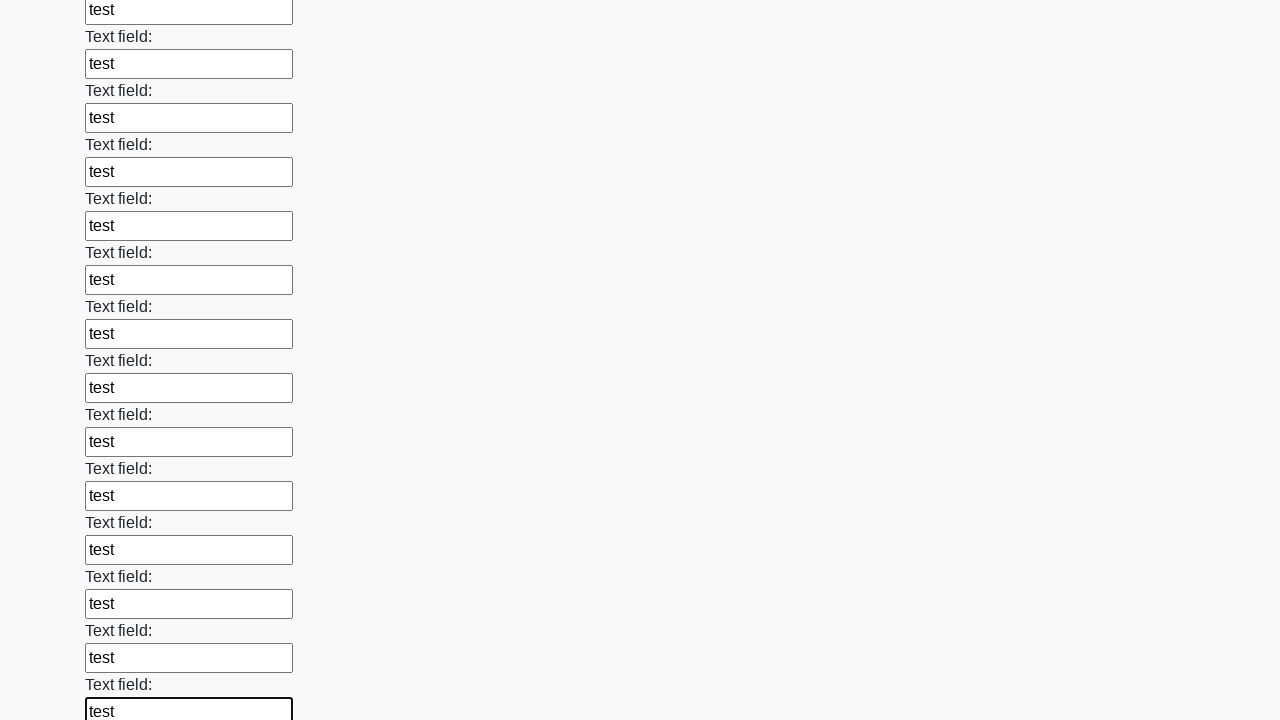

Filled input field with 'test' on input >> nth=47
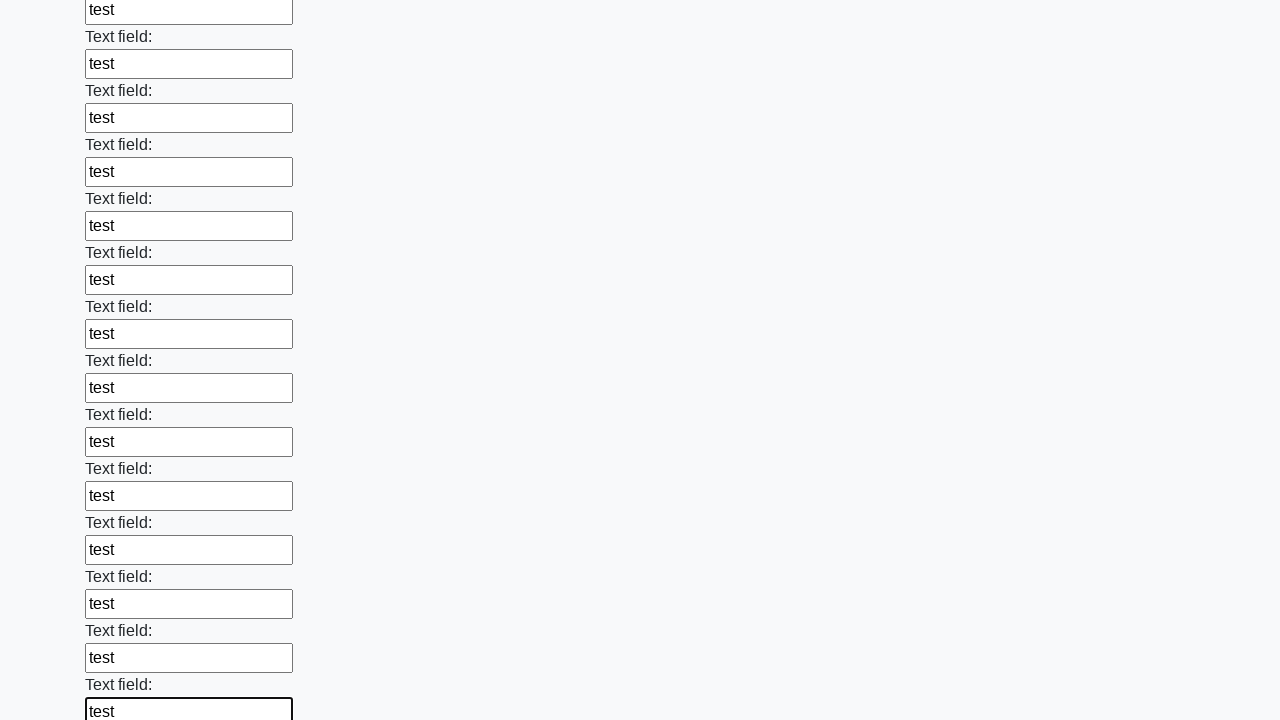

Filled input field with 'test' on input >> nth=48
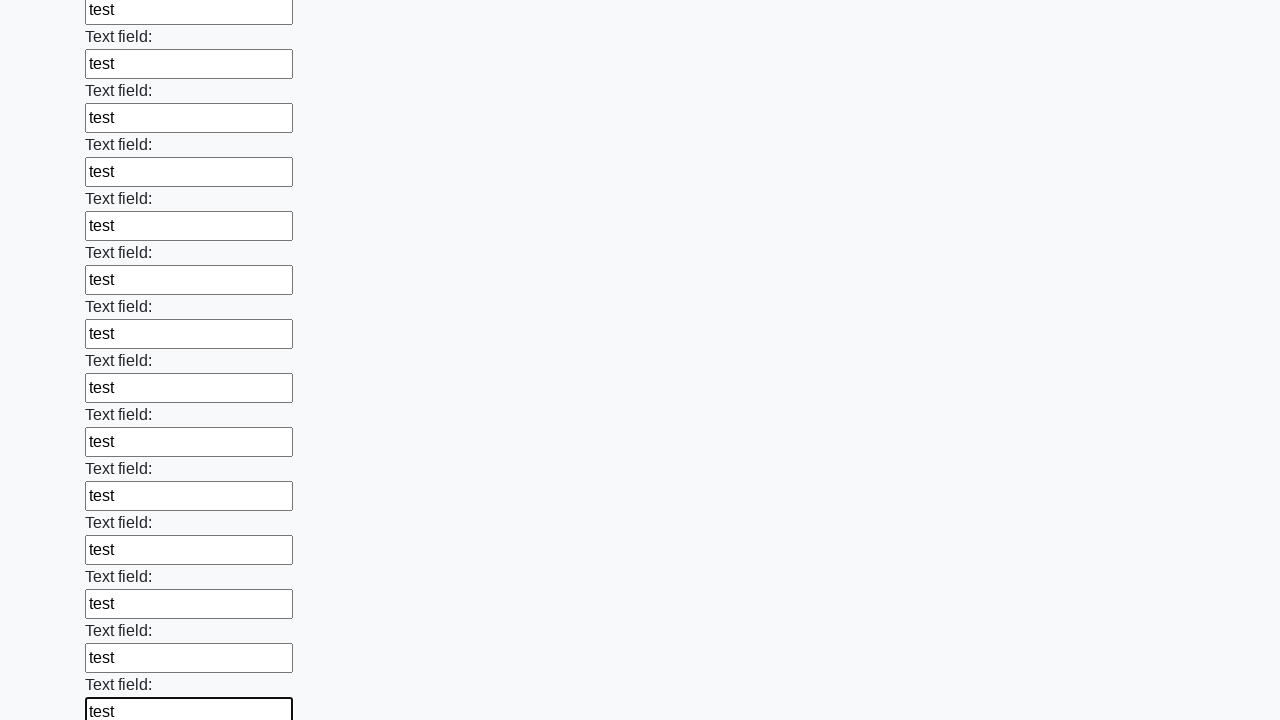

Filled input field with 'test' on input >> nth=49
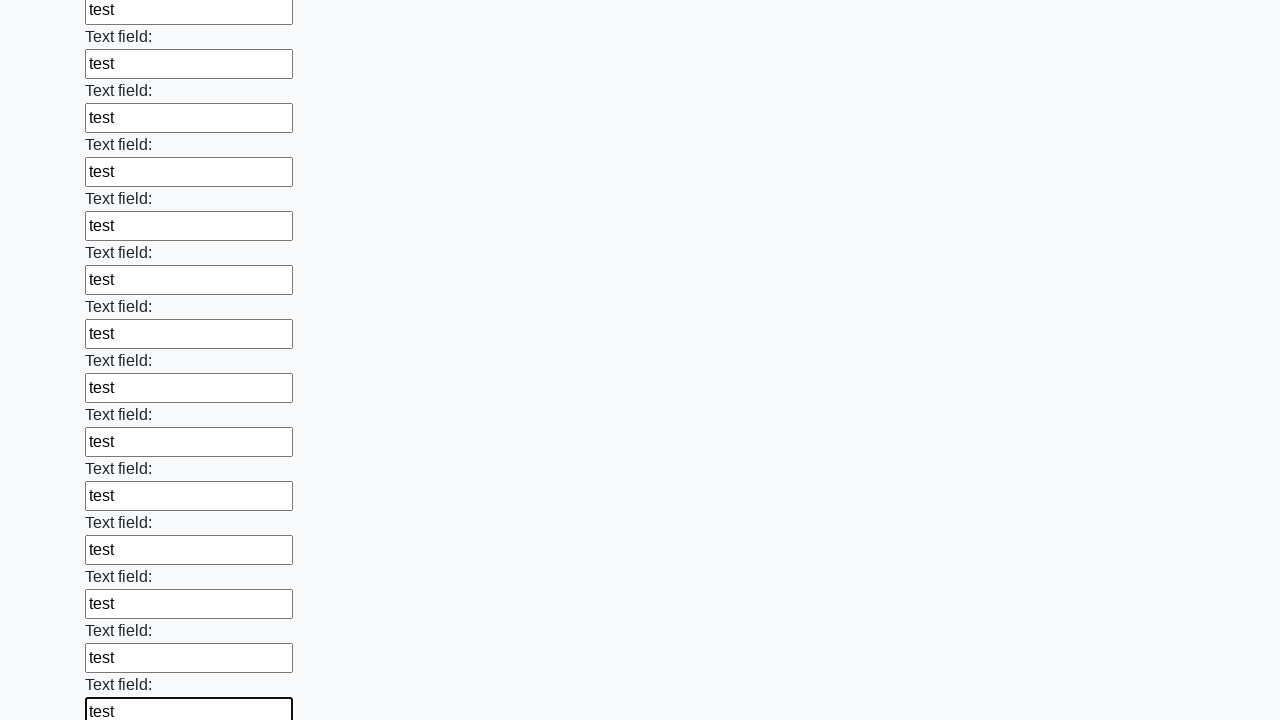

Filled input field with 'test' on input >> nth=50
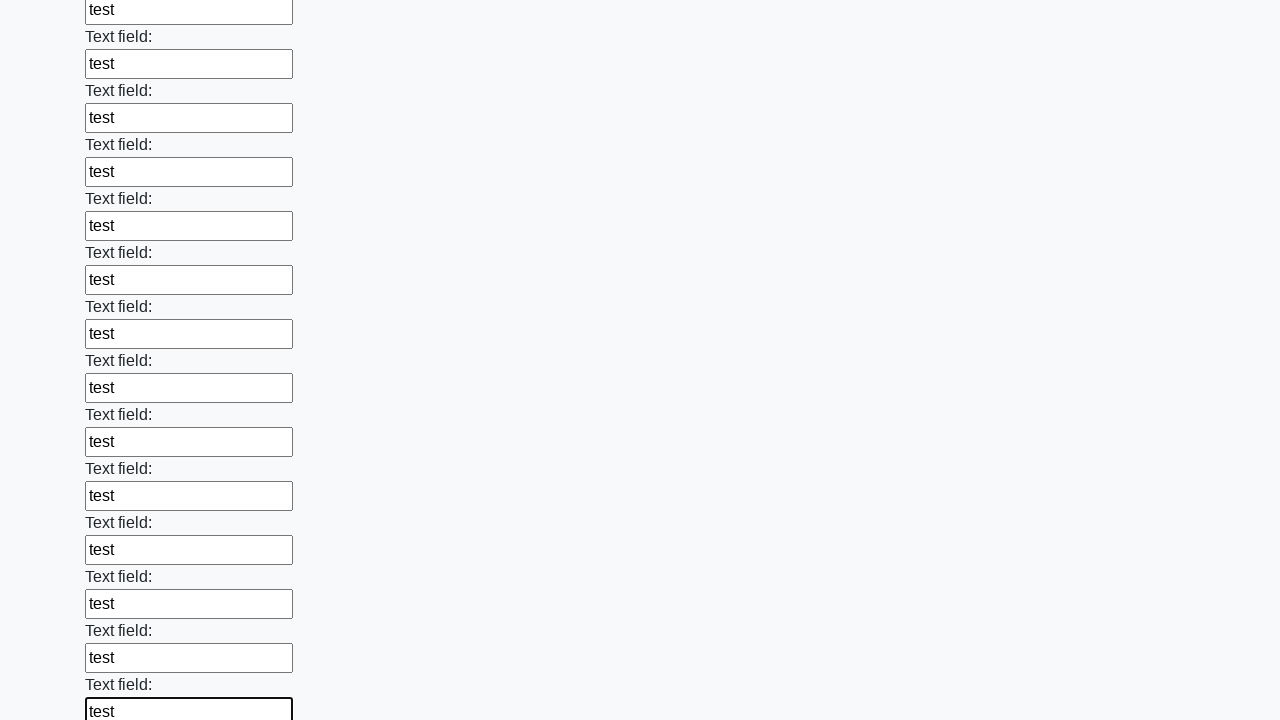

Filled input field with 'test' on input >> nth=51
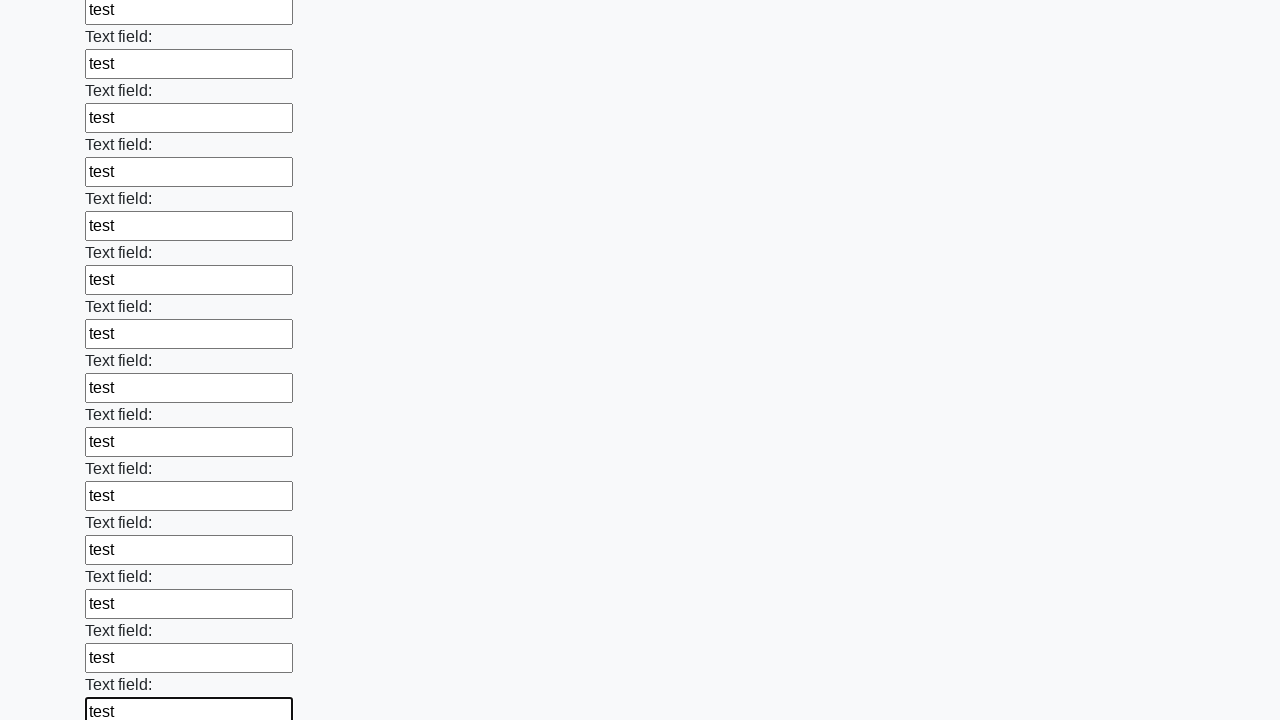

Filled input field with 'test' on input >> nth=52
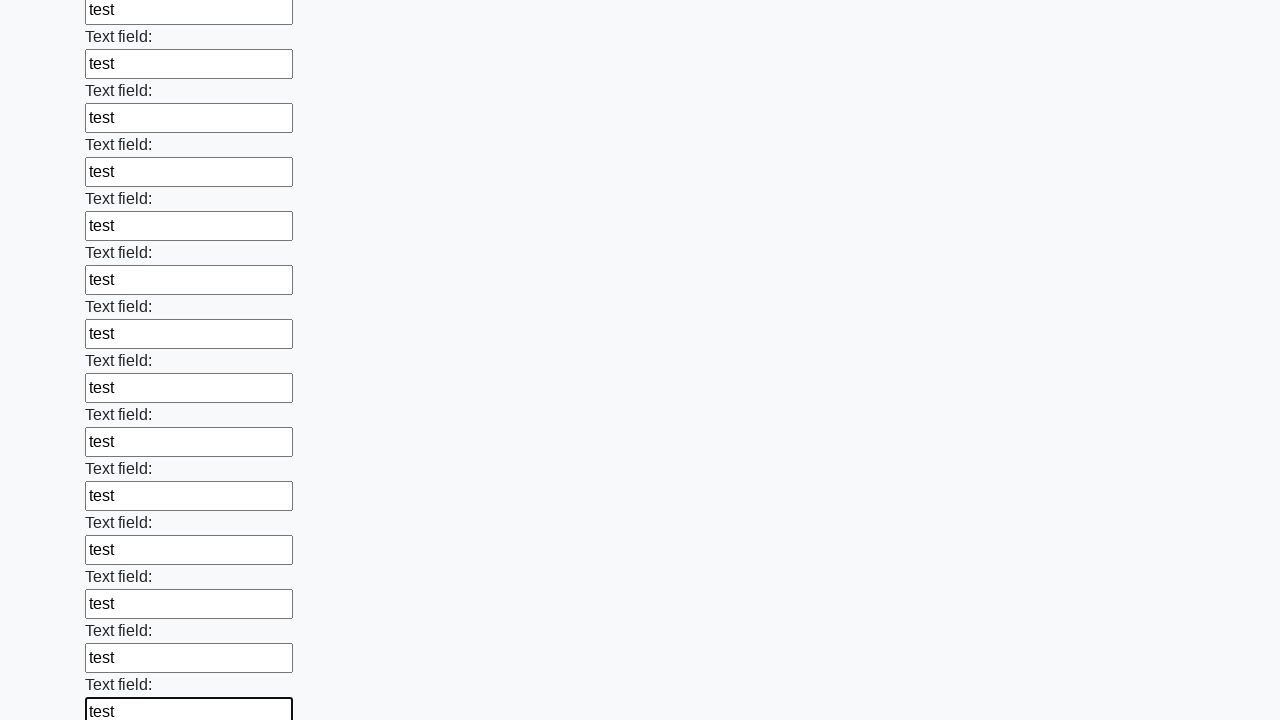

Filled input field with 'test' on input >> nth=53
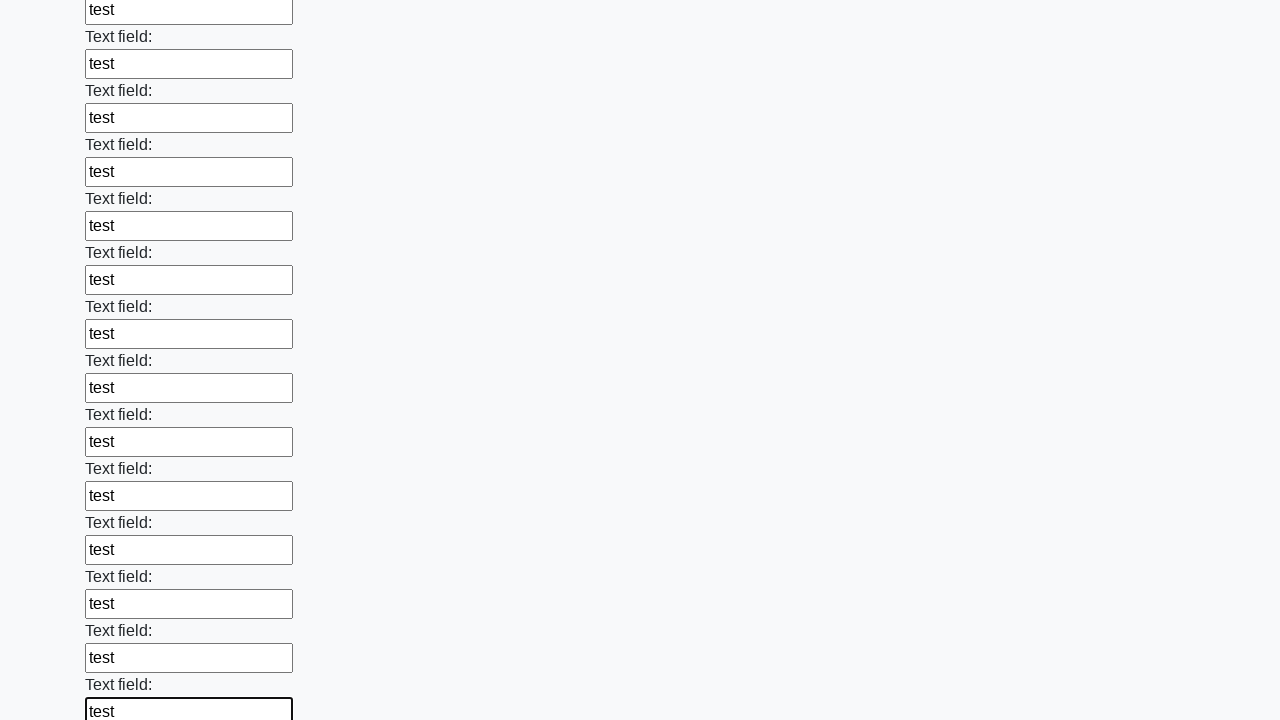

Filled input field with 'test' on input >> nth=54
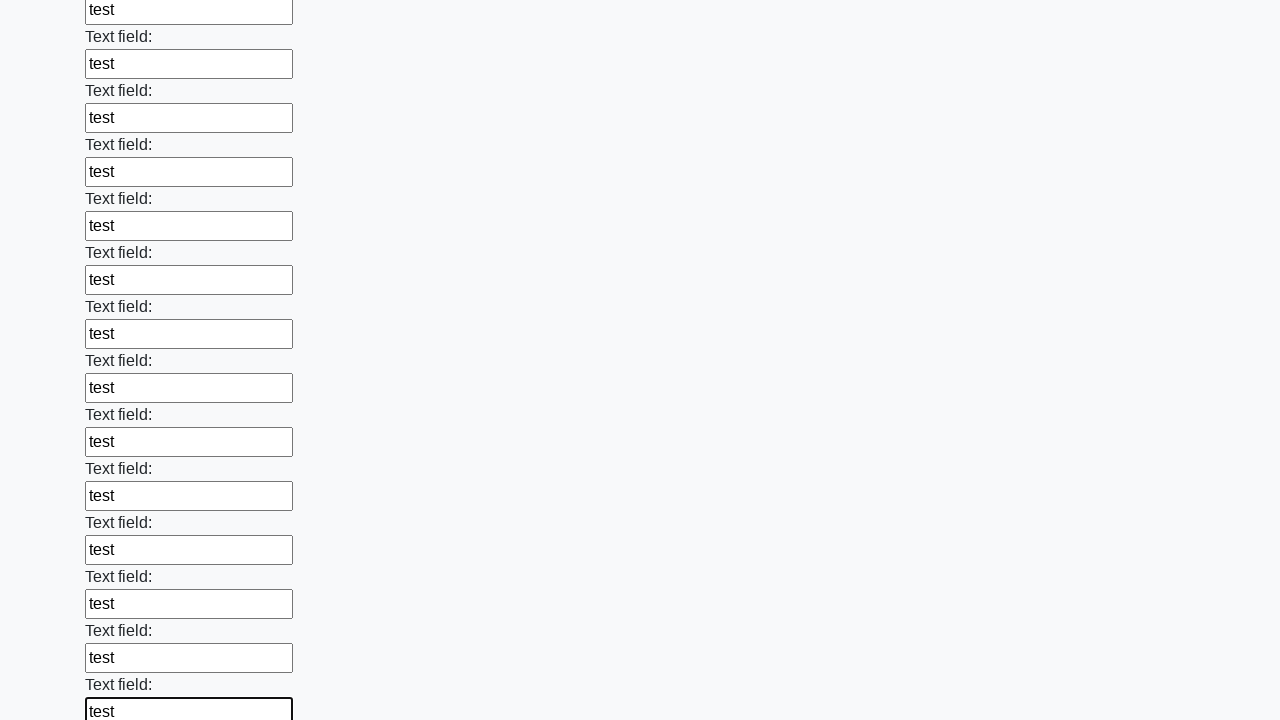

Filled input field with 'test' on input >> nth=55
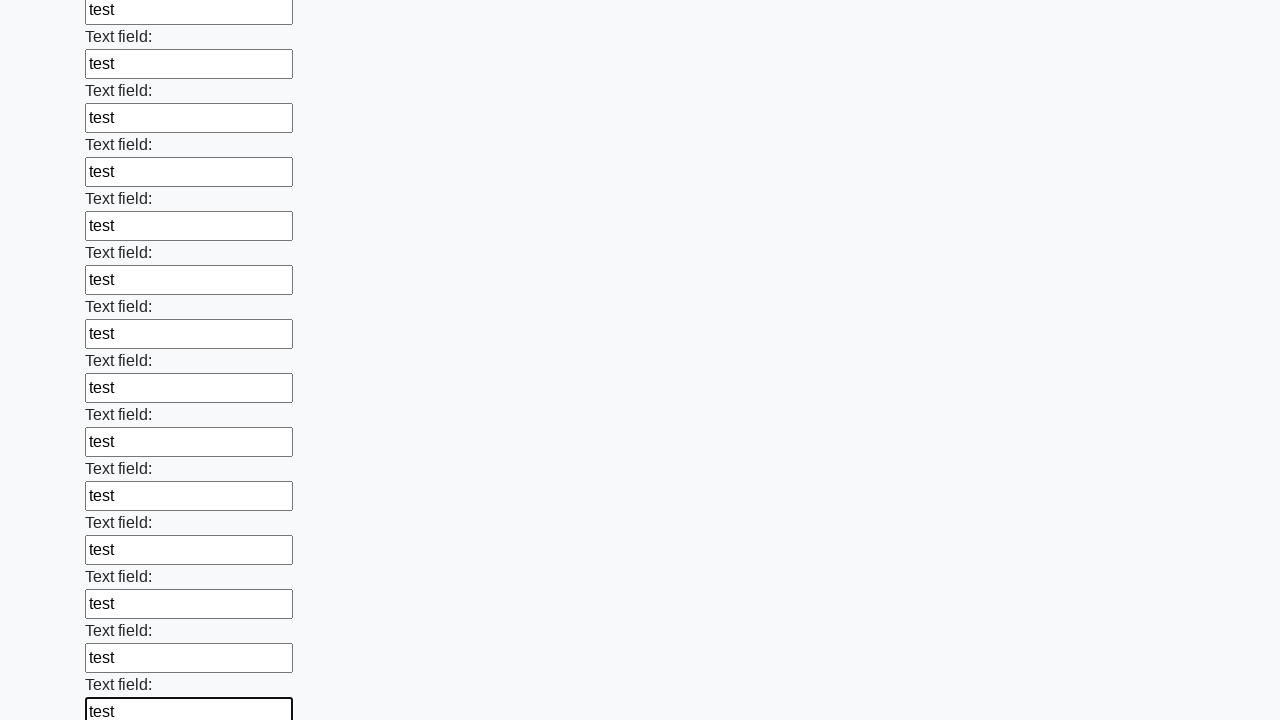

Filled input field with 'test' on input >> nth=56
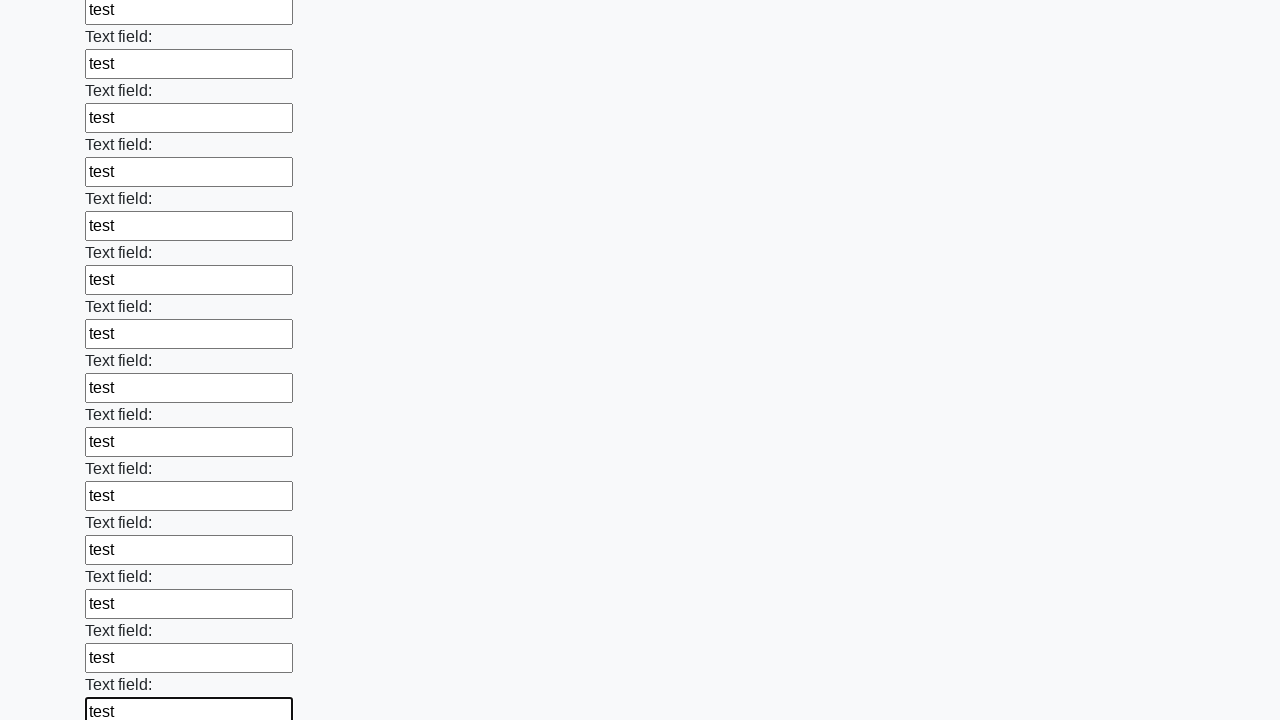

Filled input field with 'test' on input >> nth=57
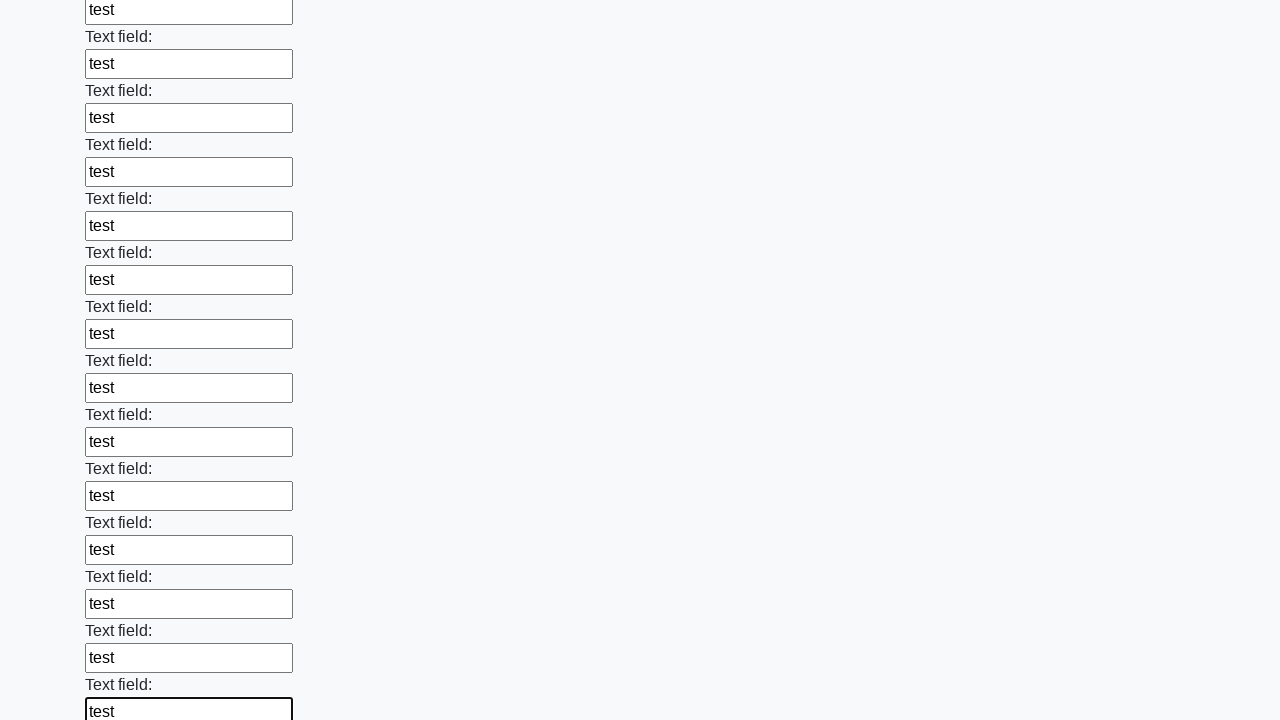

Filled input field with 'test' on input >> nth=58
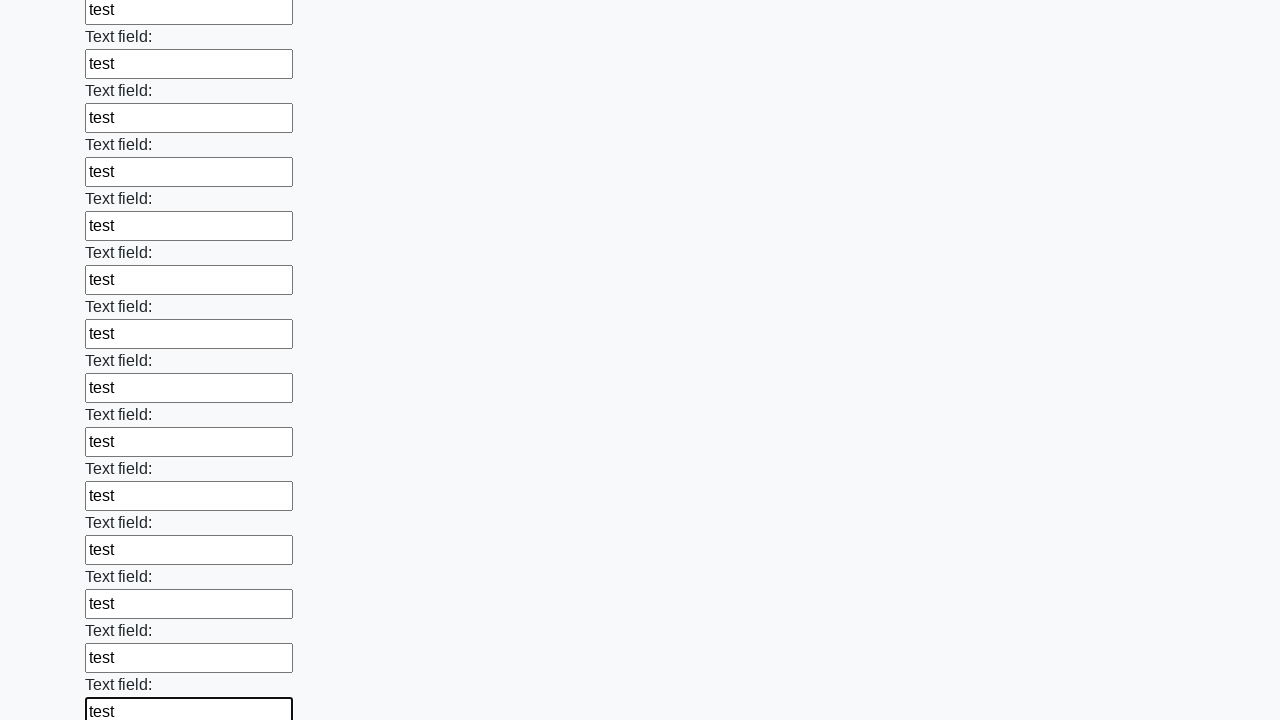

Filled input field with 'test' on input >> nth=59
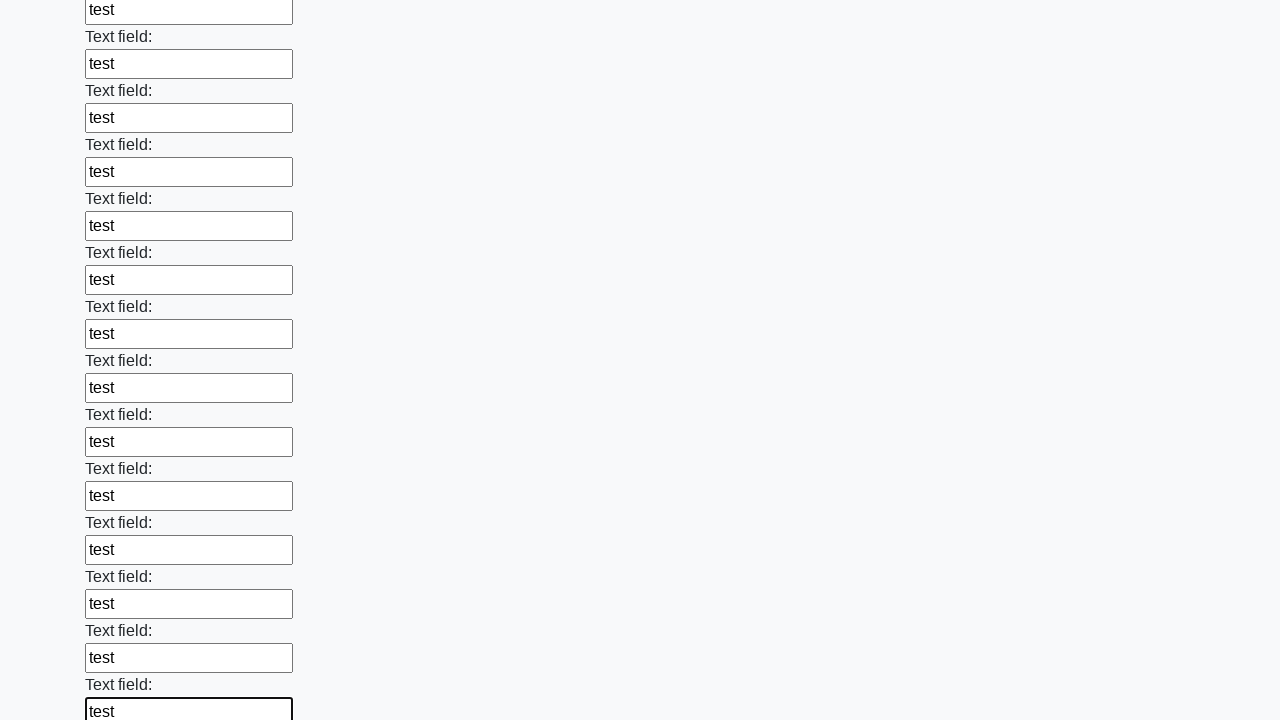

Filled input field with 'test' on input >> nth=60
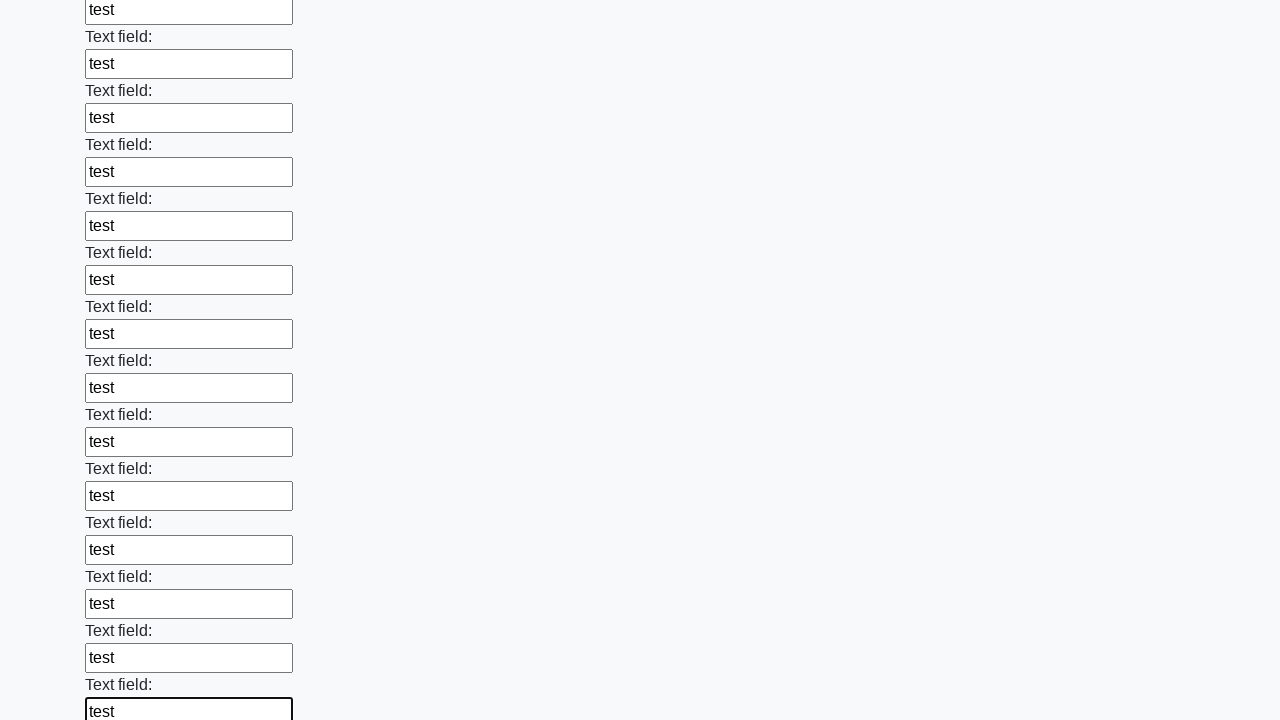

Filled input field with 'test' on input >> nth=61
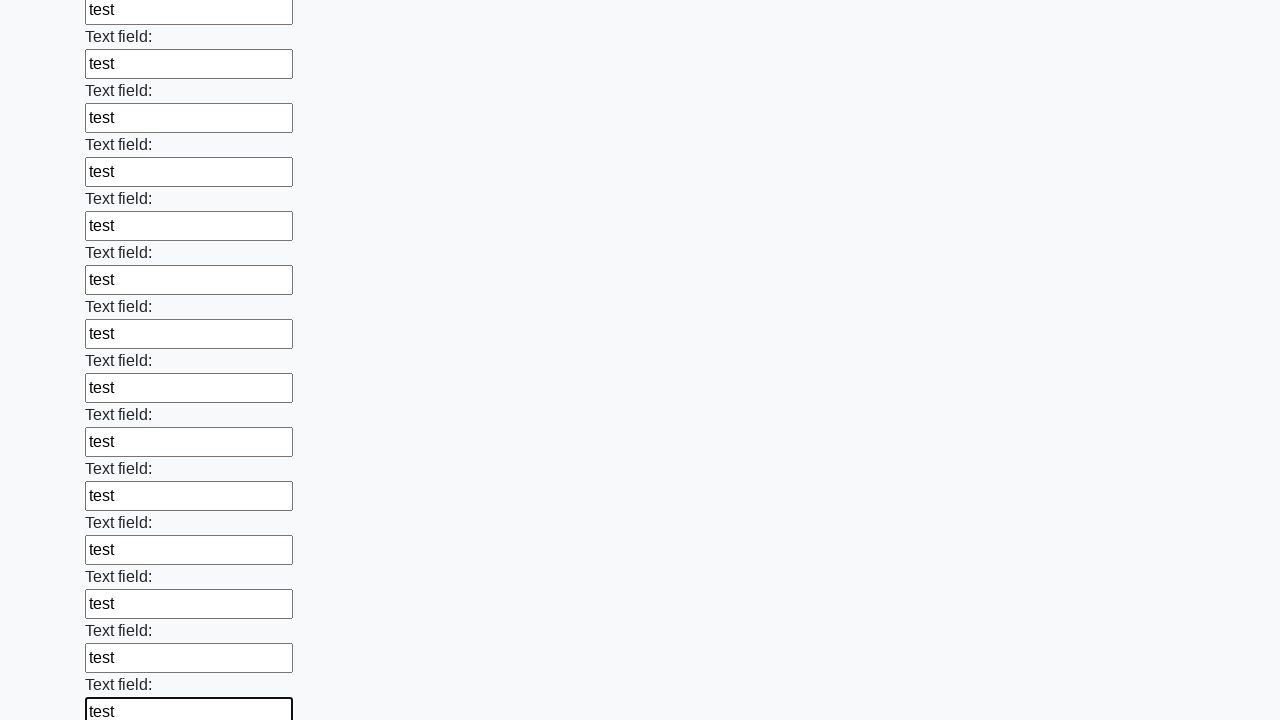

Filled input field with 'test' on input >> nth=62
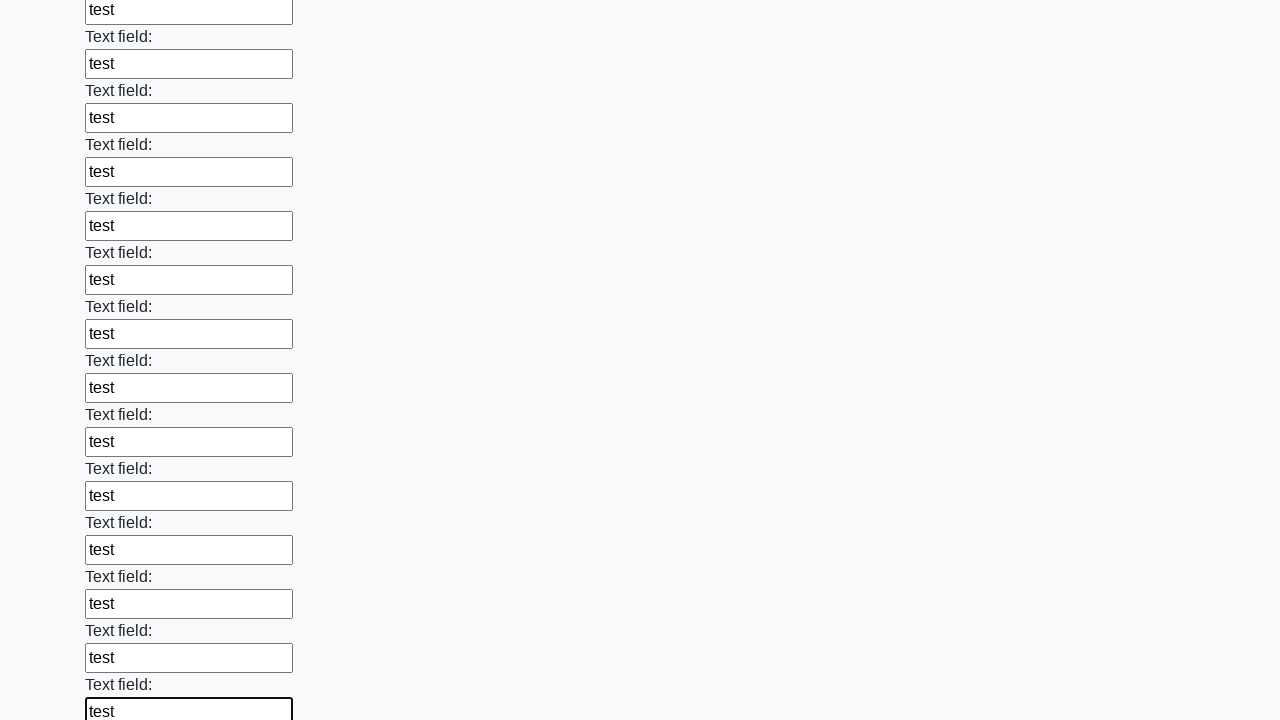

Filled input field with 'test' on input >> nth=63
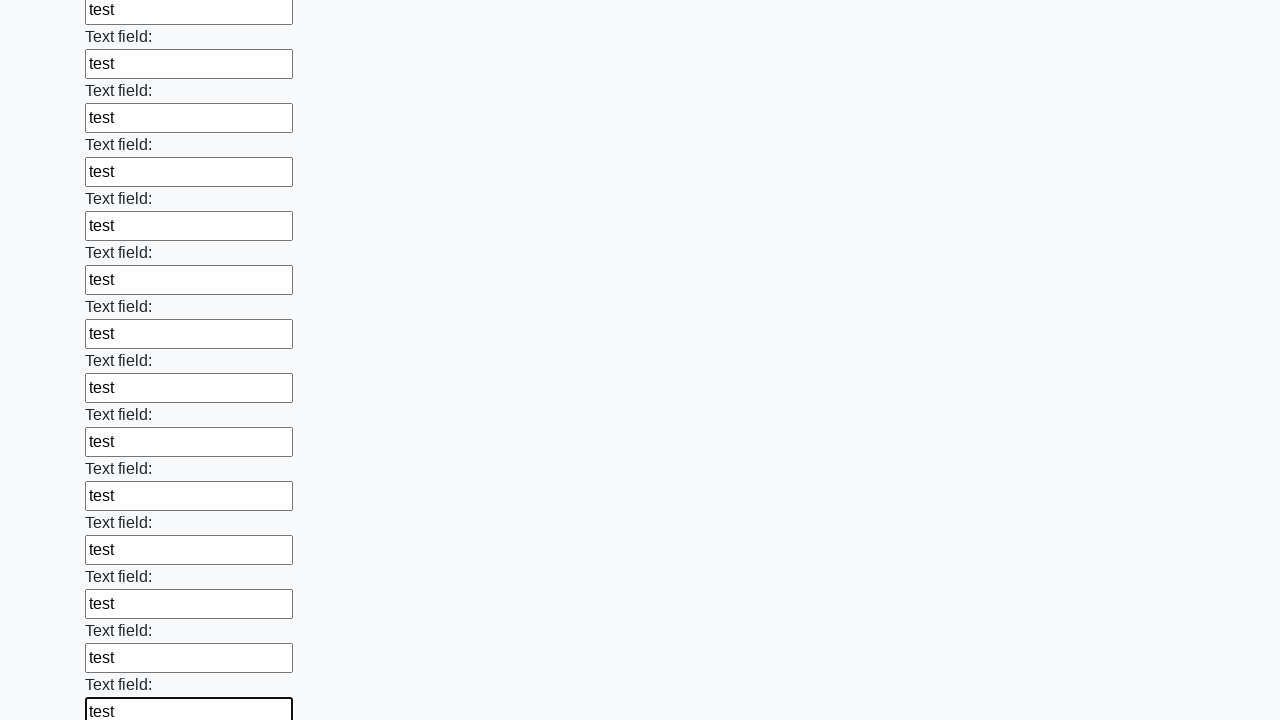

Filled input field with 'test' on input >> nth=64
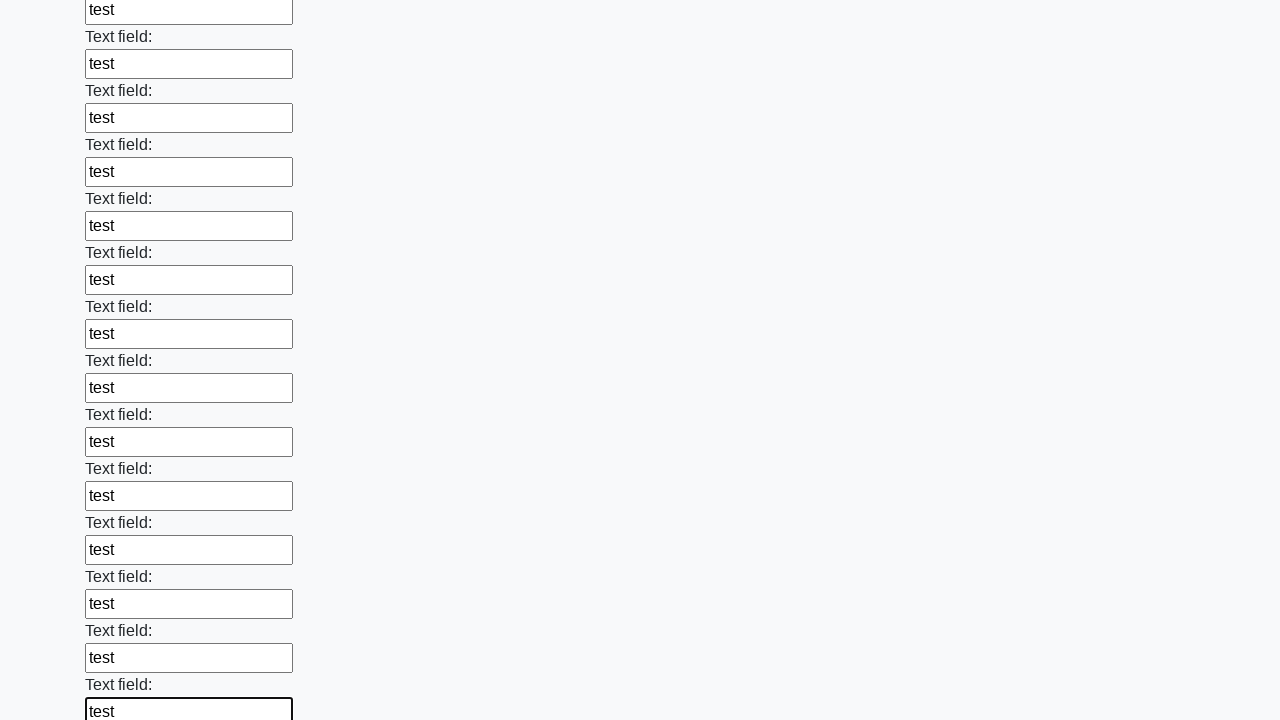

Filled input field with 'test' on input >> nth=65
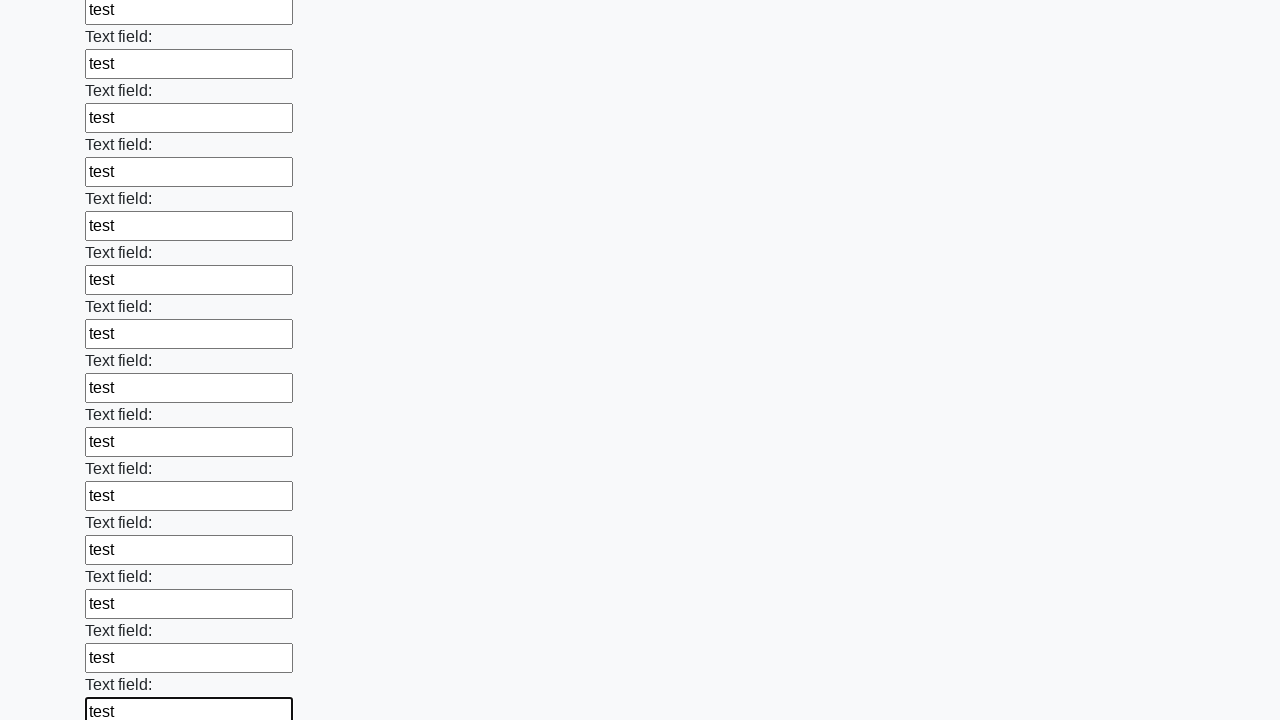

Filled input field with 'test' on input >> nth=66
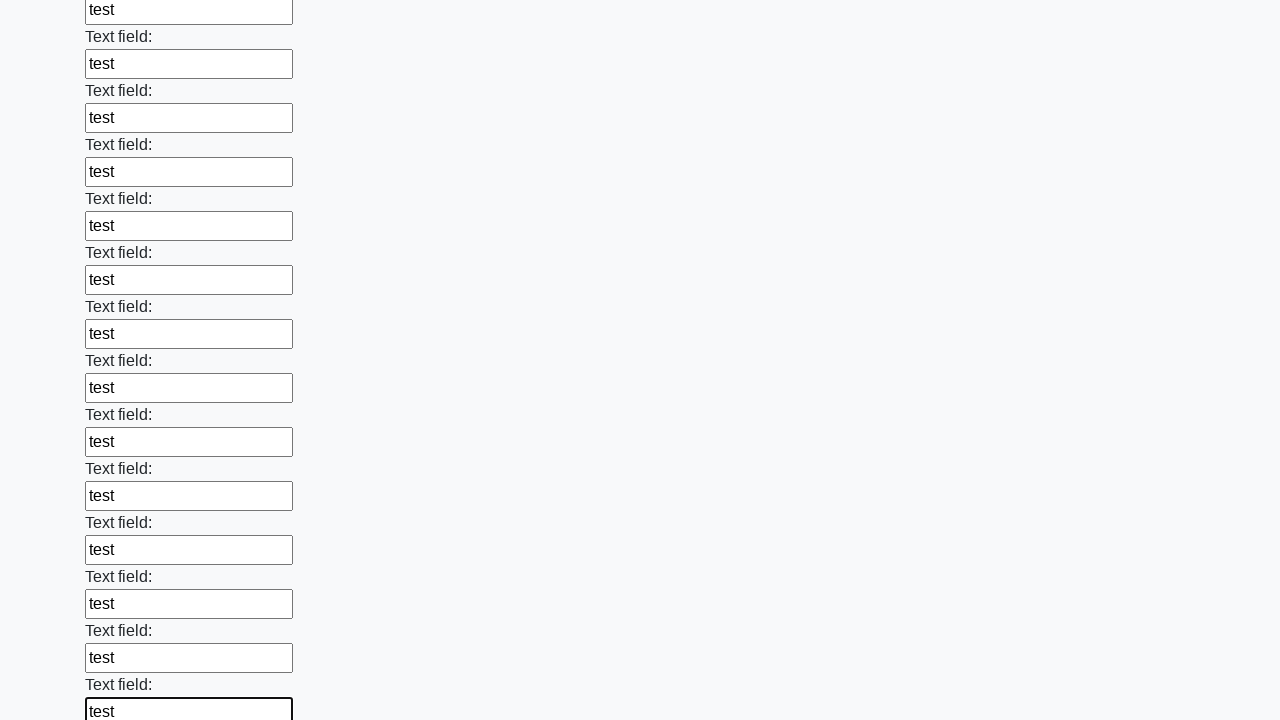

Filled input field with 'test' on input >> nth=67
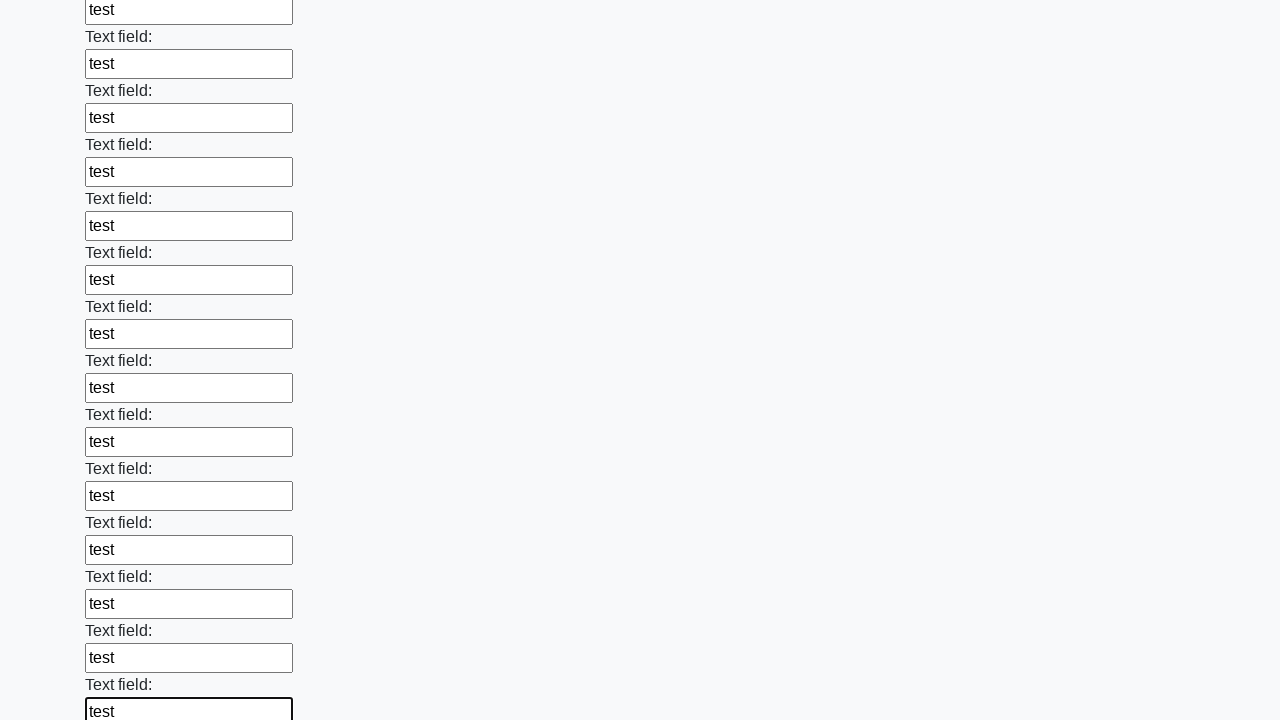

Filled input field with 'test' on input >> nth=68
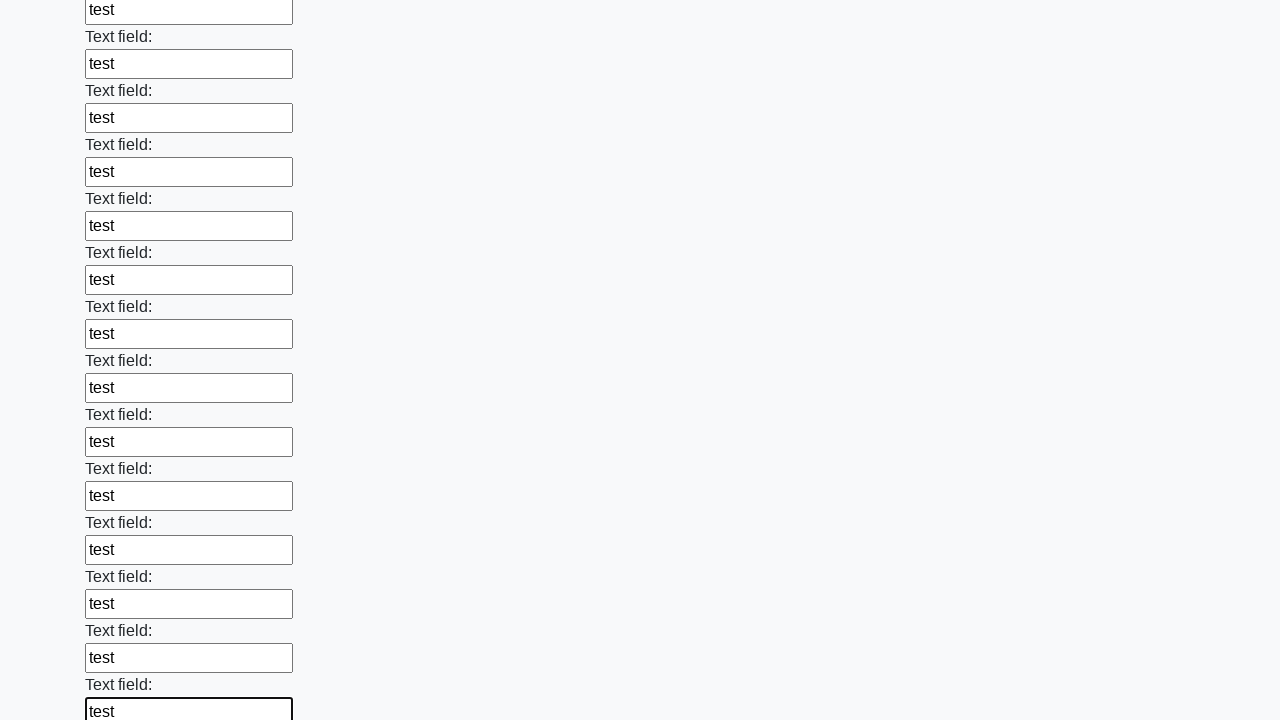

Filled input field with 'test' on input >> nth=69
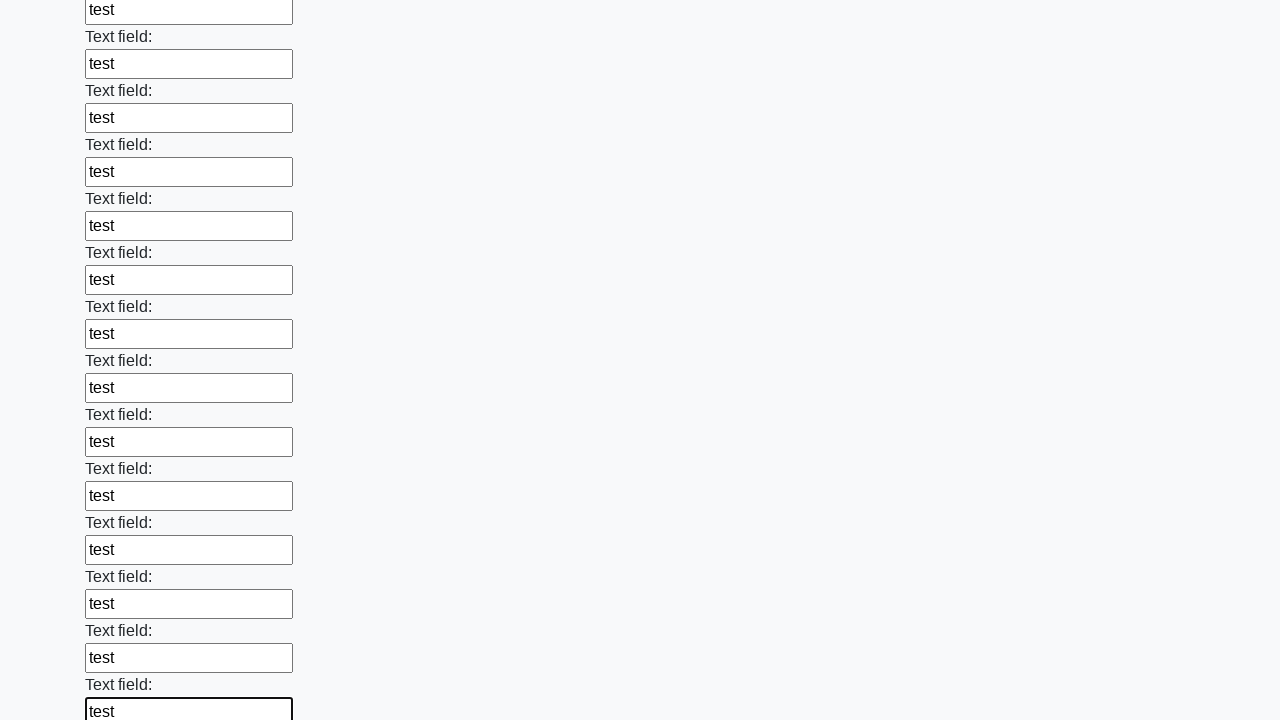

Filled input field with 'test' on input >> nth=70
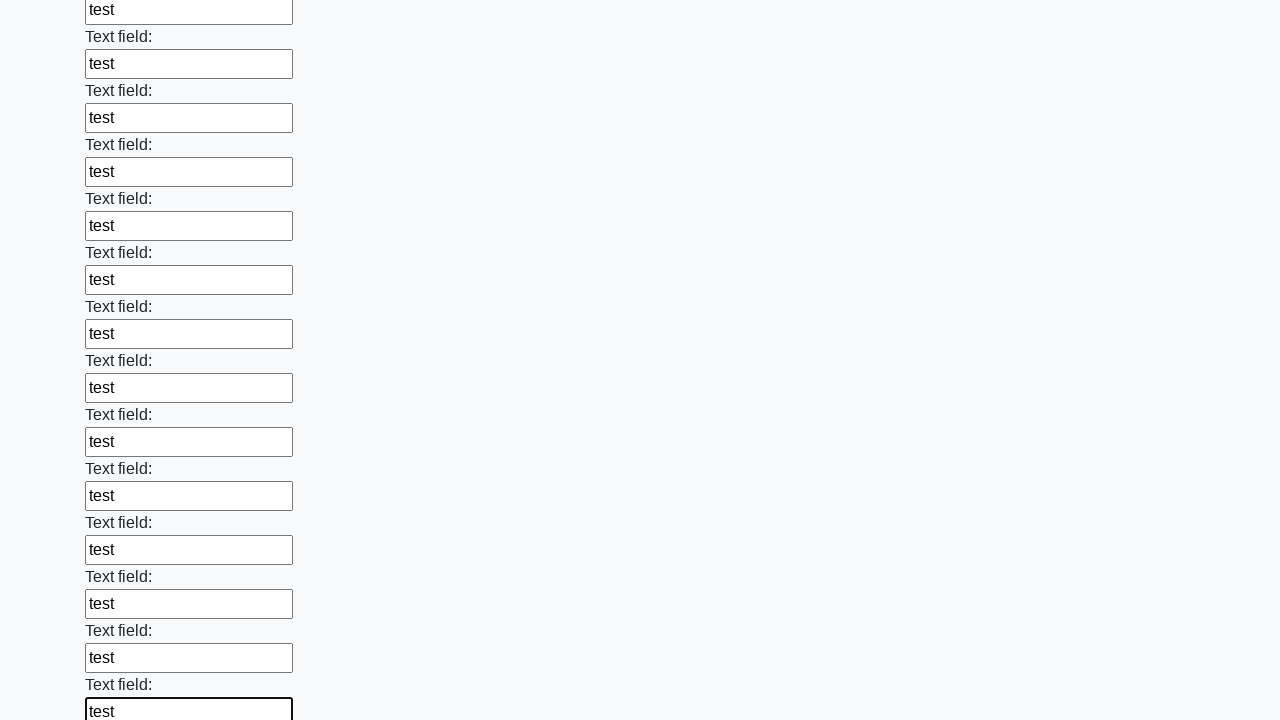

Filled input field with 'test' on input >> nth=71
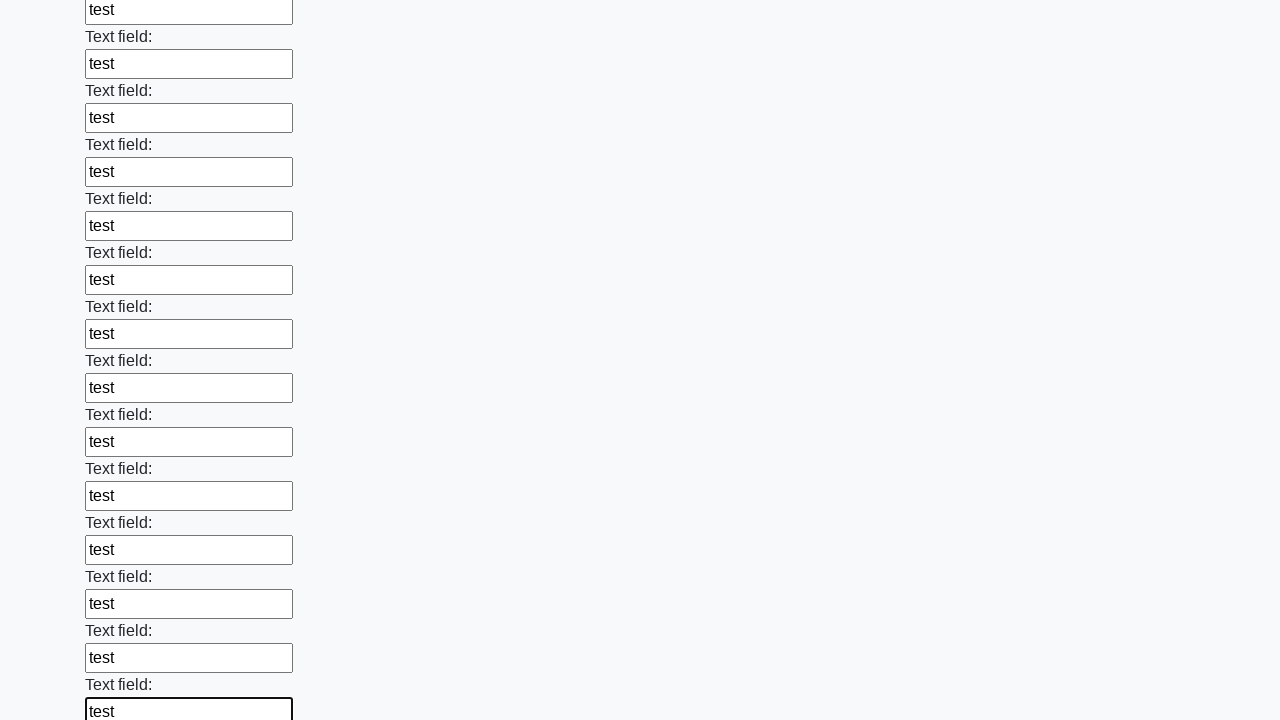

Filled input field with 'test' on input >> nth=72
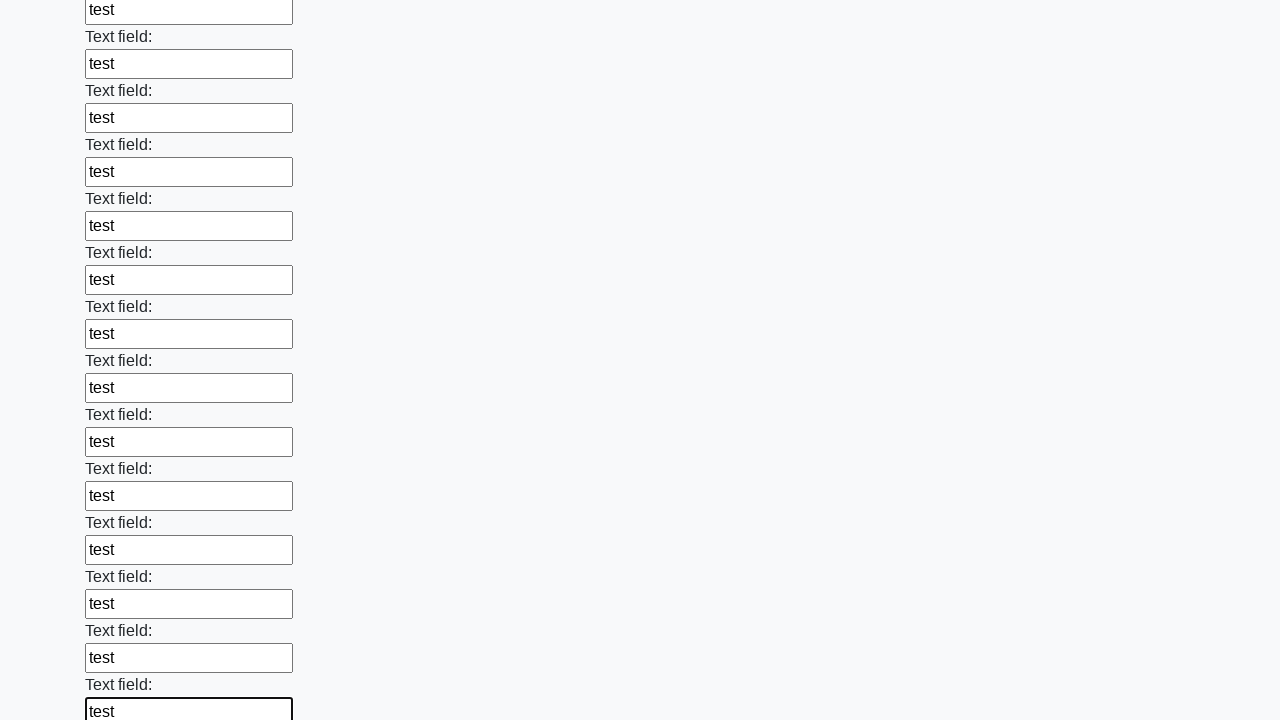

Filled input field with 'test' on input >> nth=73
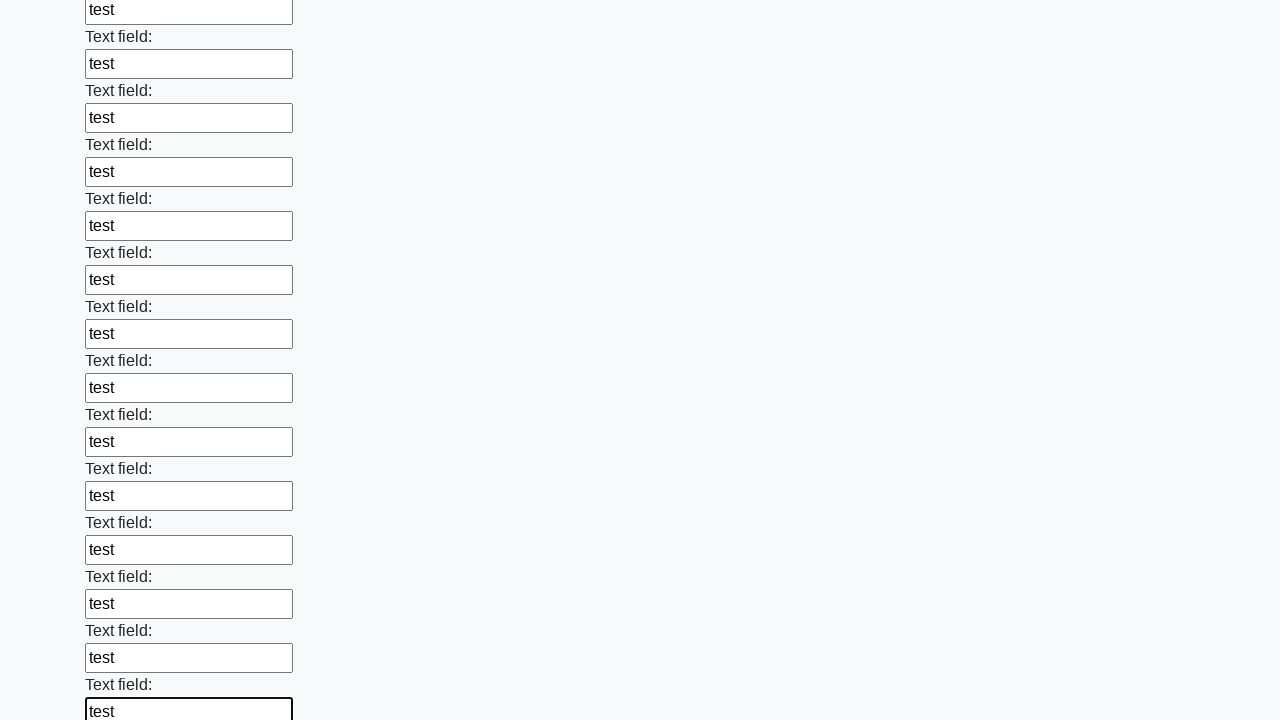

Filled input field with 'test' on input >> nth=74
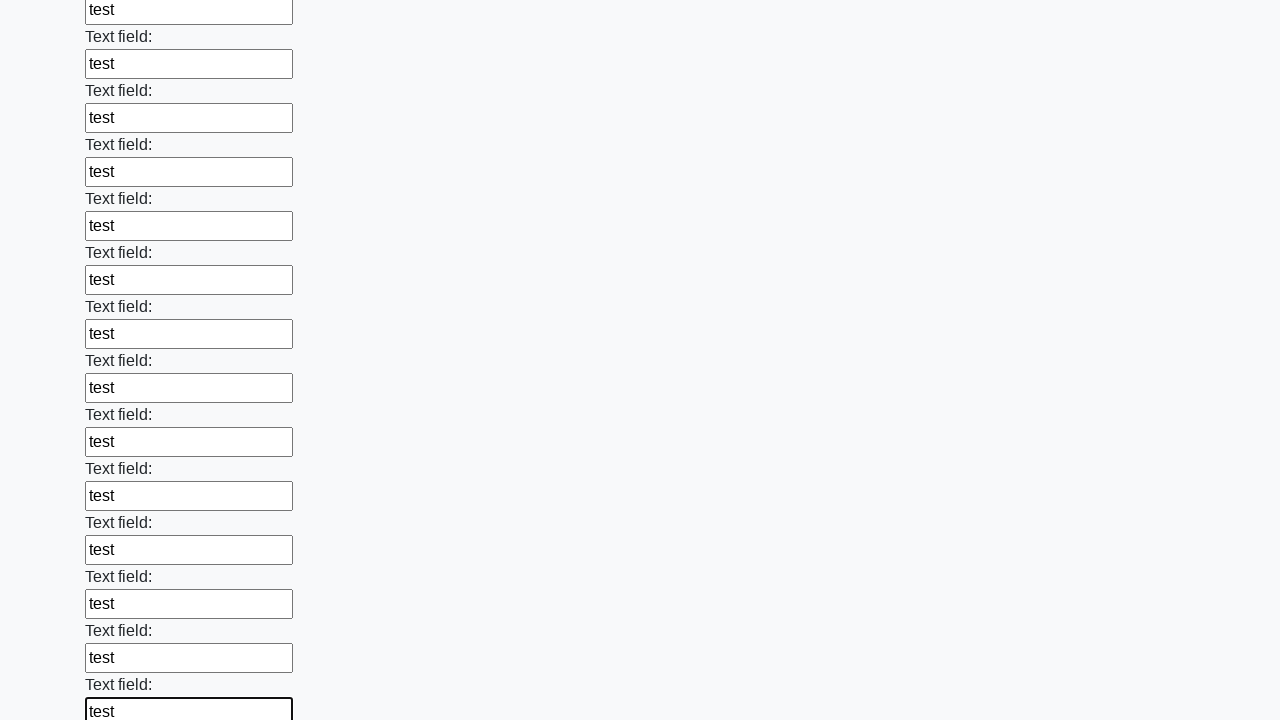

Filled input field with 'test' on input >> nth=75
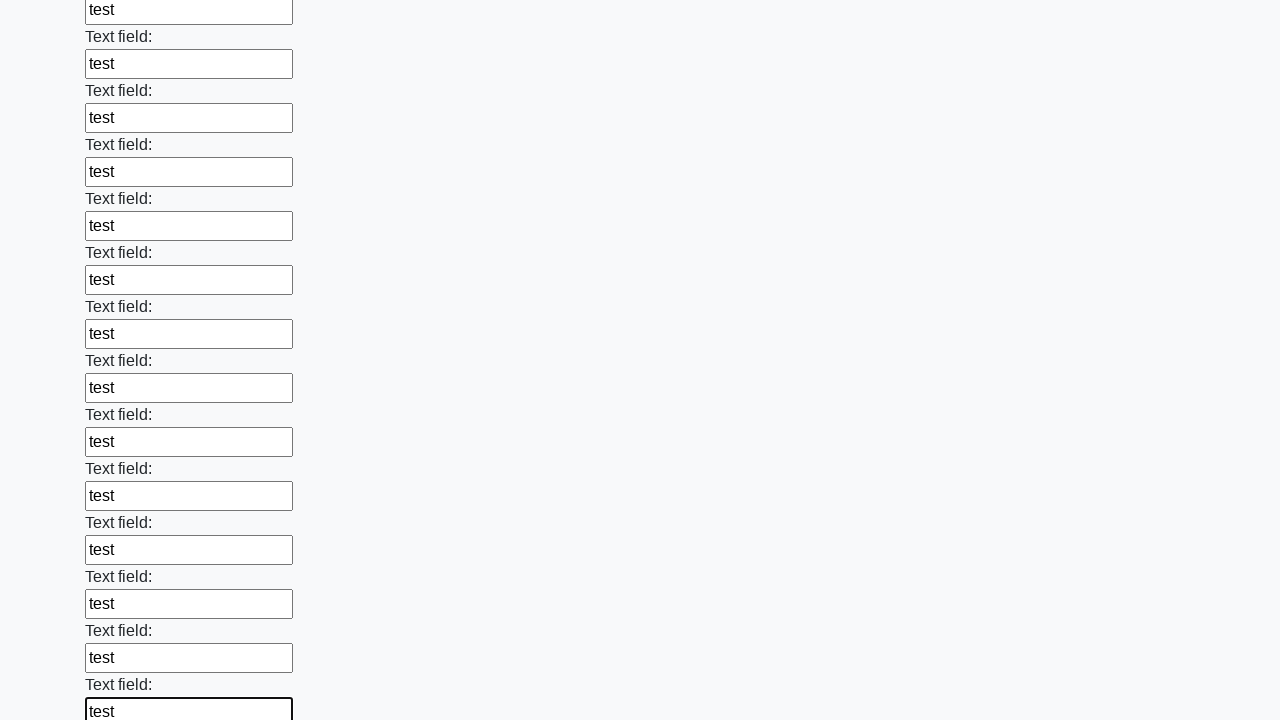

Filled input field with 'test' on input >> nth=76
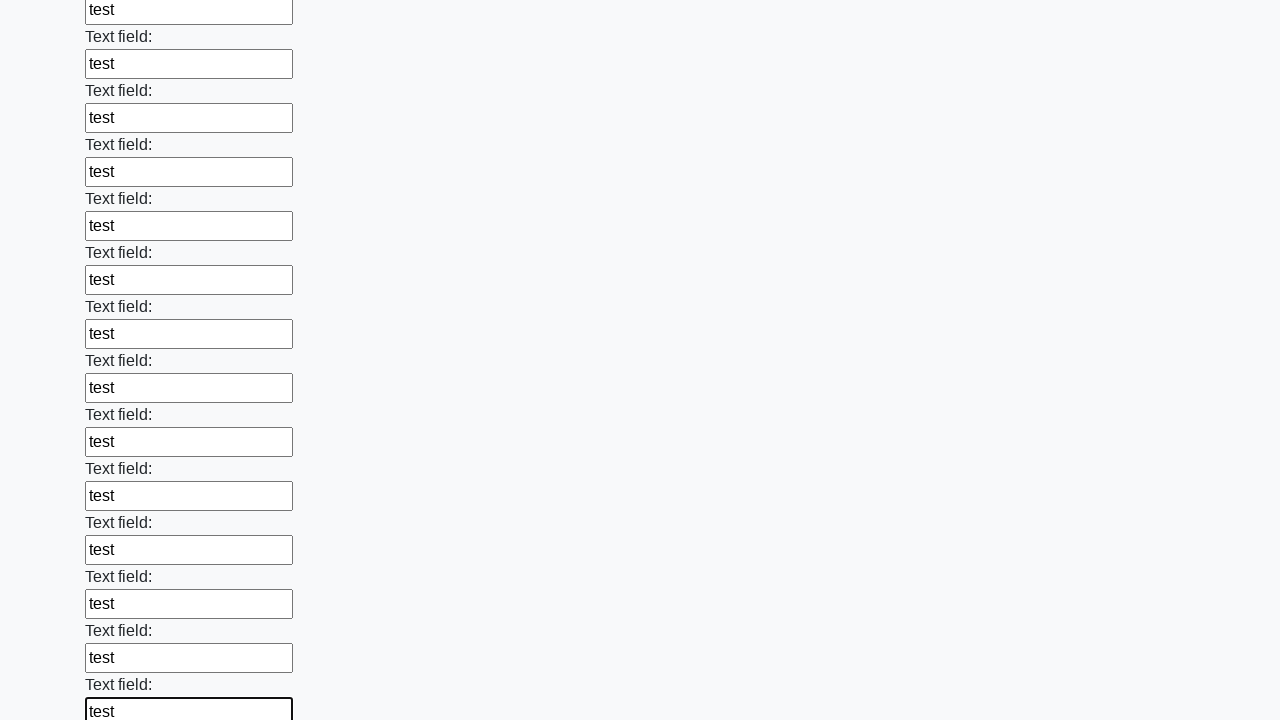

Filled input field with 'test' on input >> nth=77
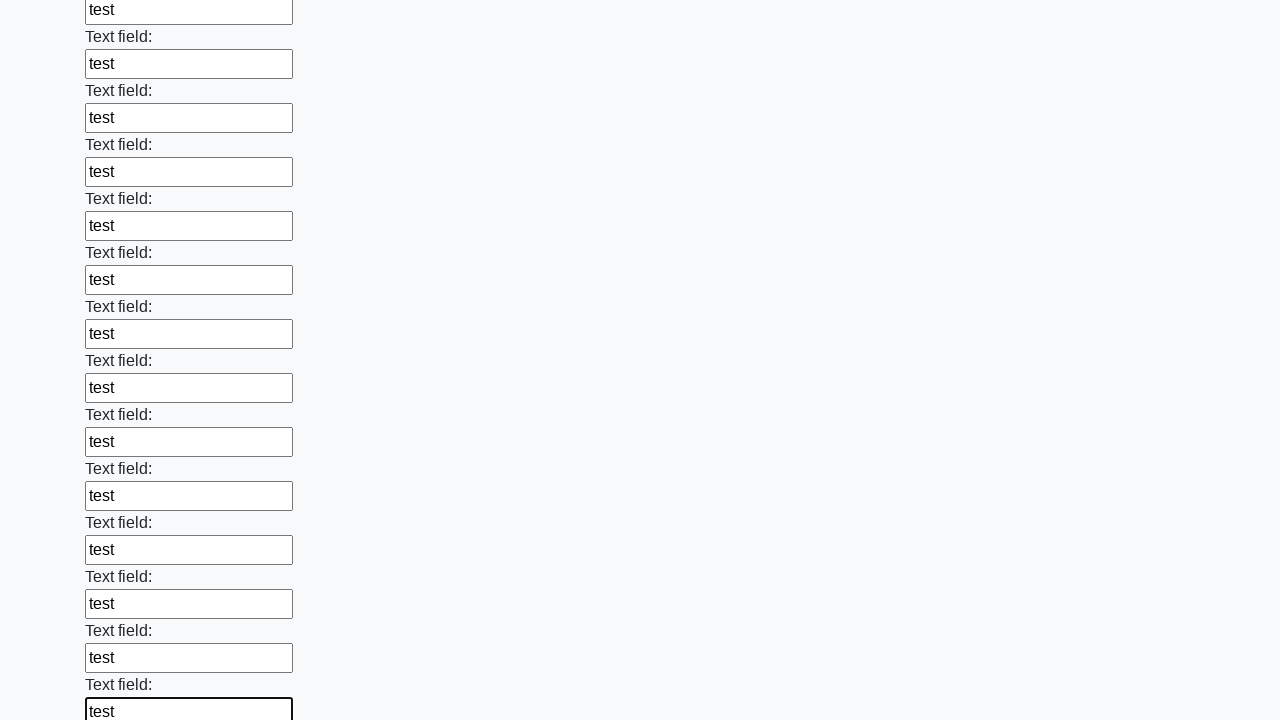

Filled input field with 'test' on input >> nth=78
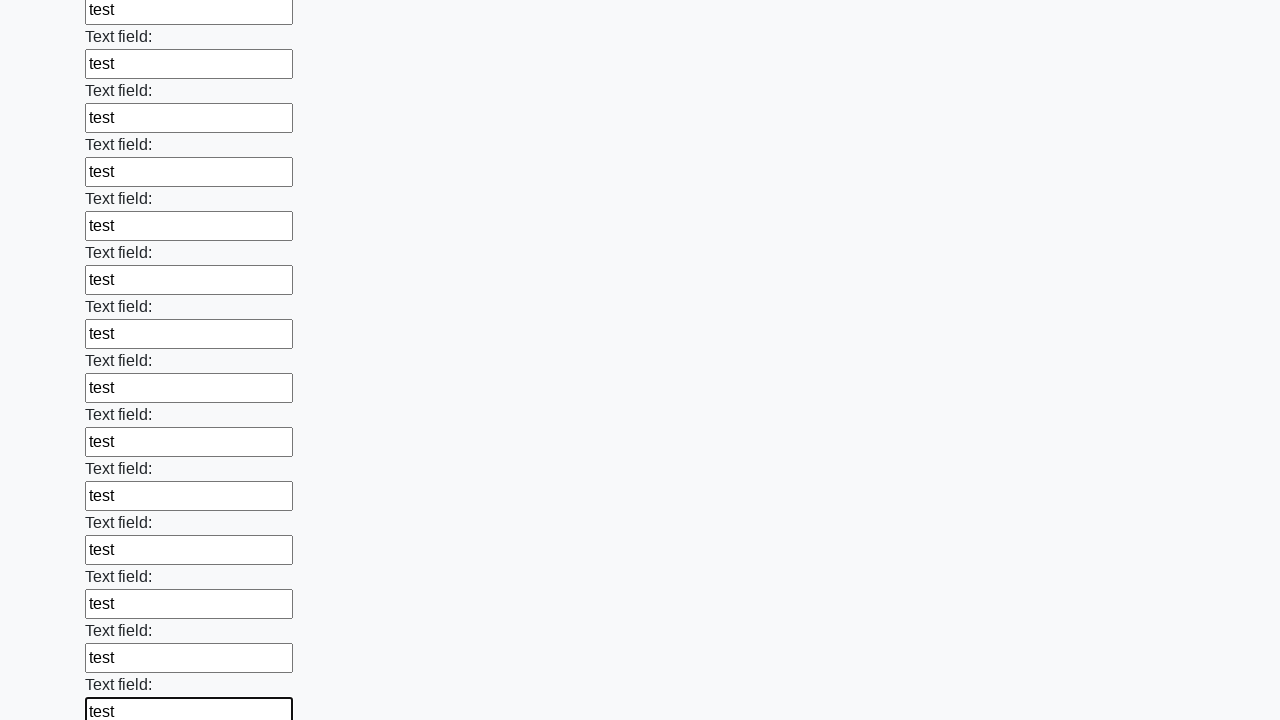

Filled input field with 'test' on input >> nth=79
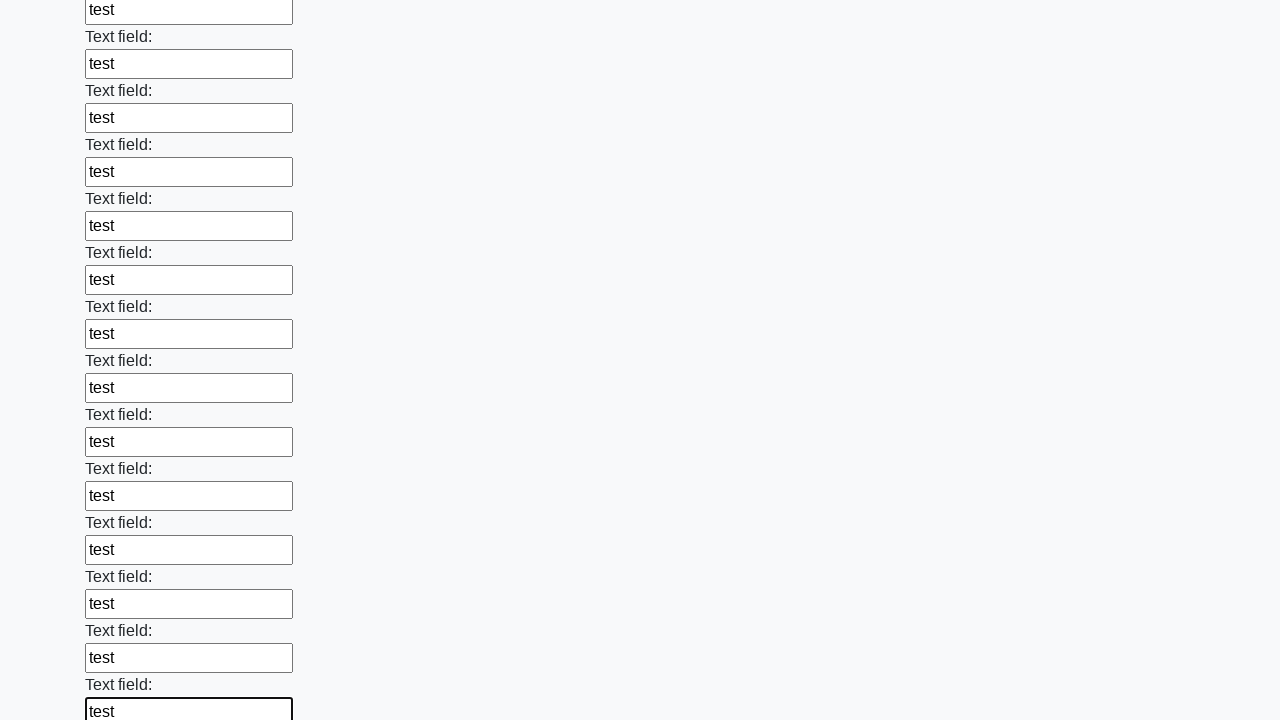

Filled input field with 'test' on input >> nth=80
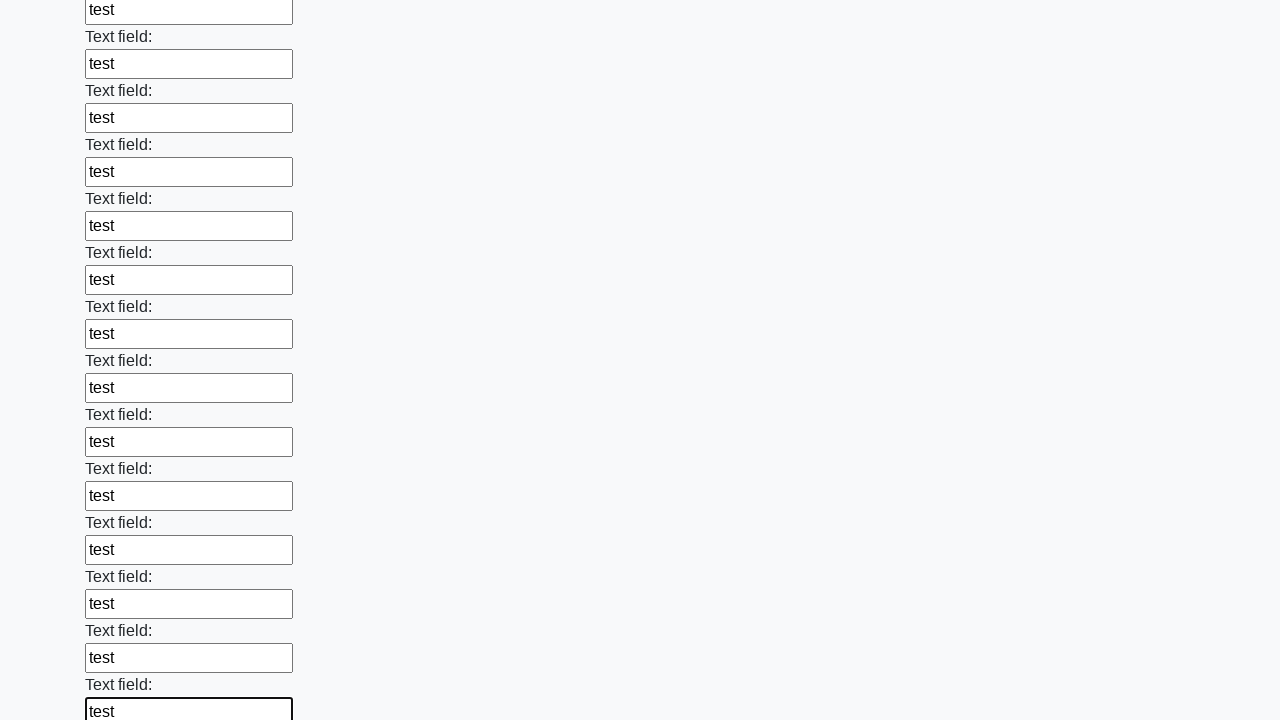

Filled input field with 'test' on input >> nth=81
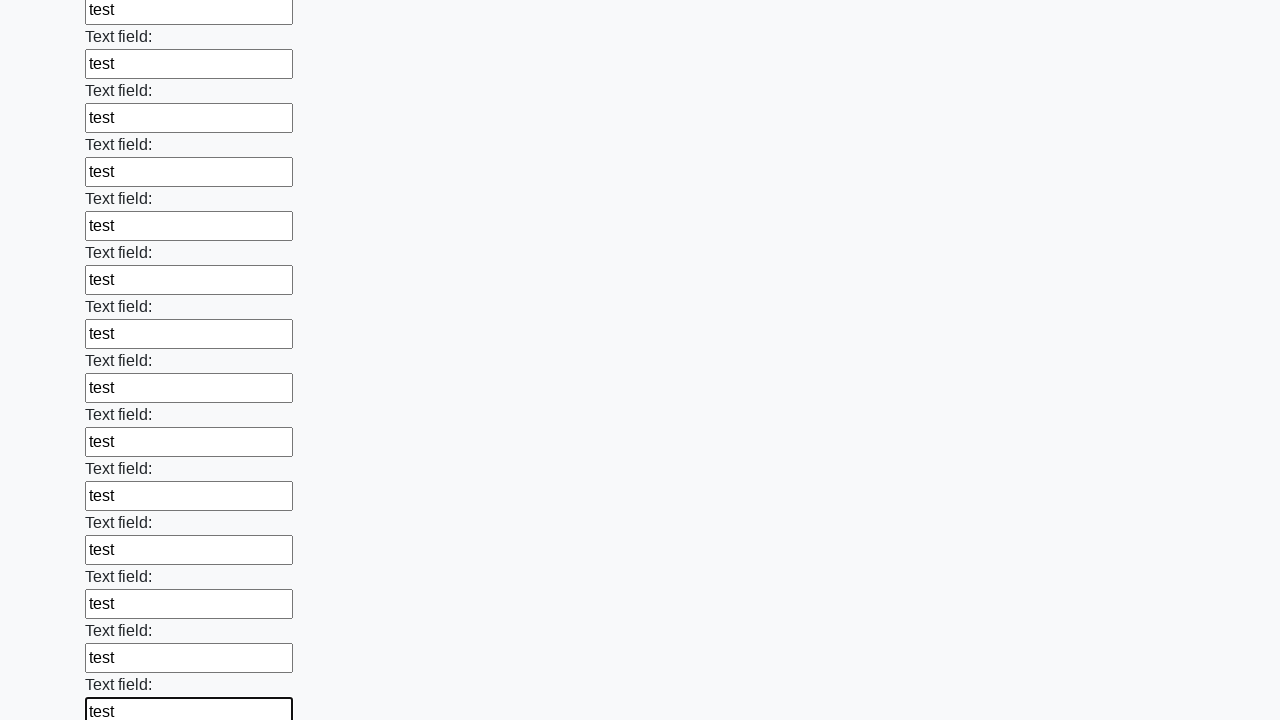

Filled input field with 'test' on input >> nth=82
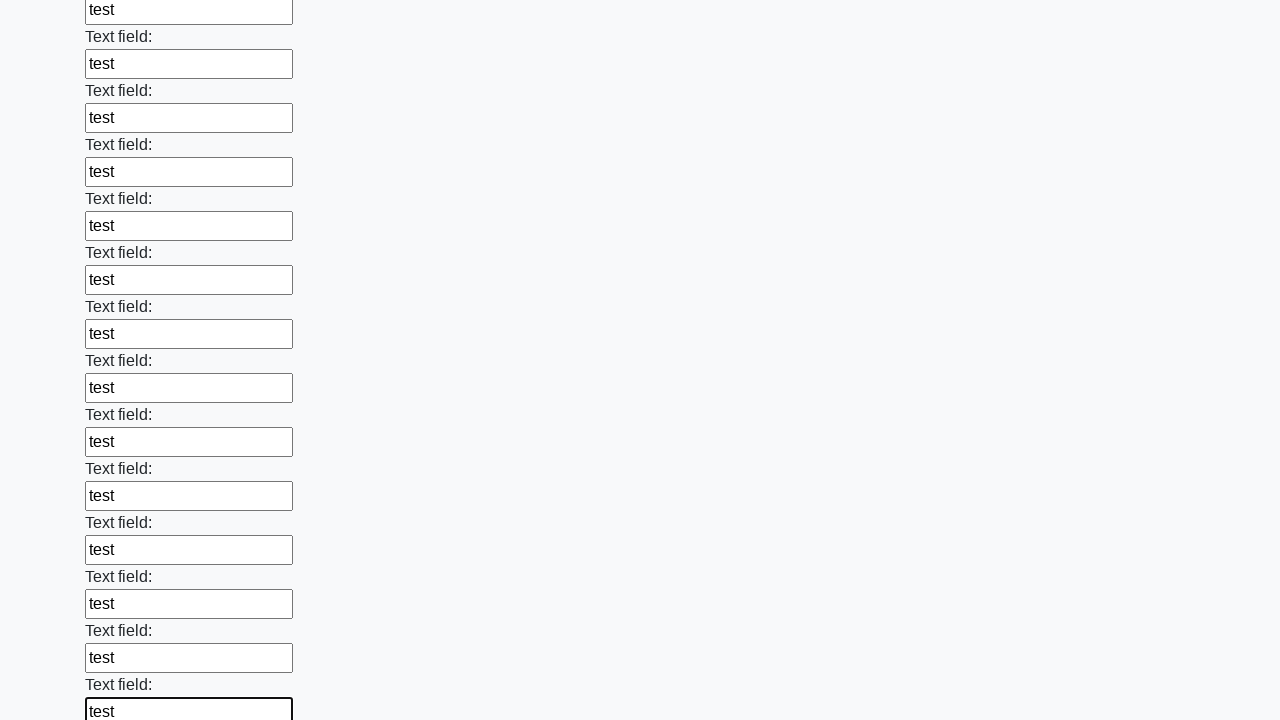

Filled input field with 'test' on input >> nth=83
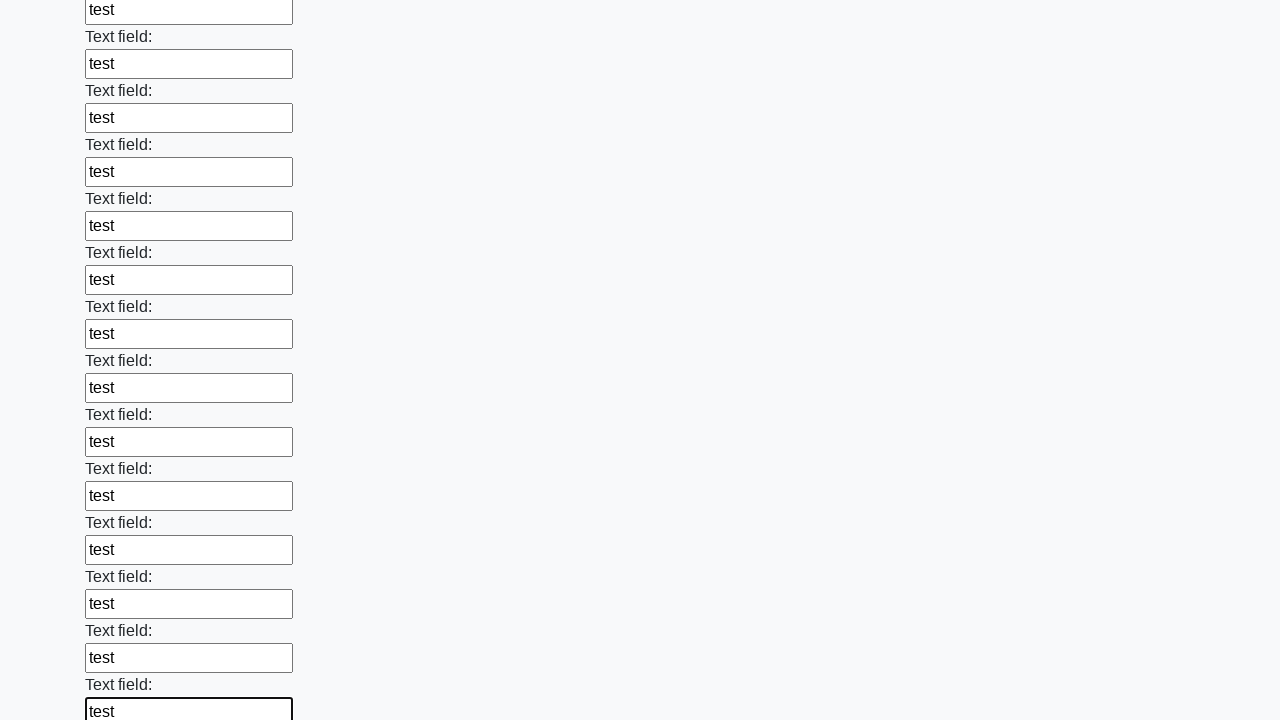

Filled input field with 'test' on input >> nth=84
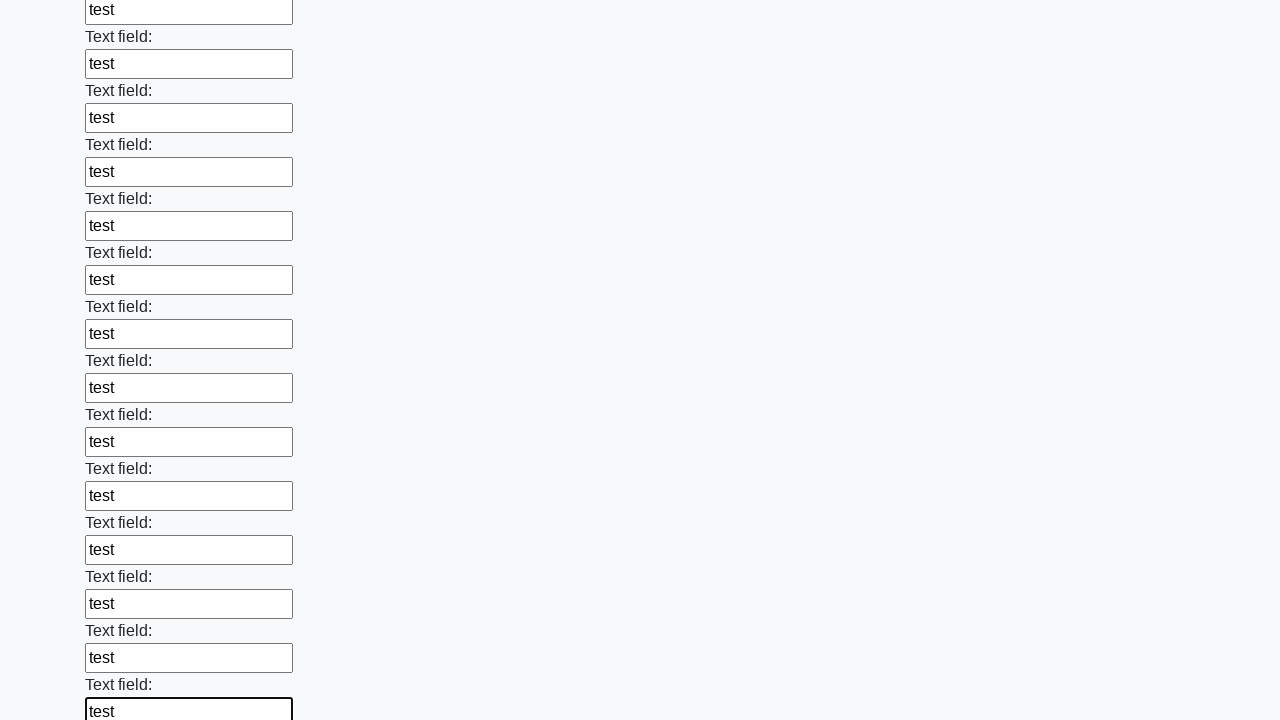

Filled input field with 'test' on input >> nth=85
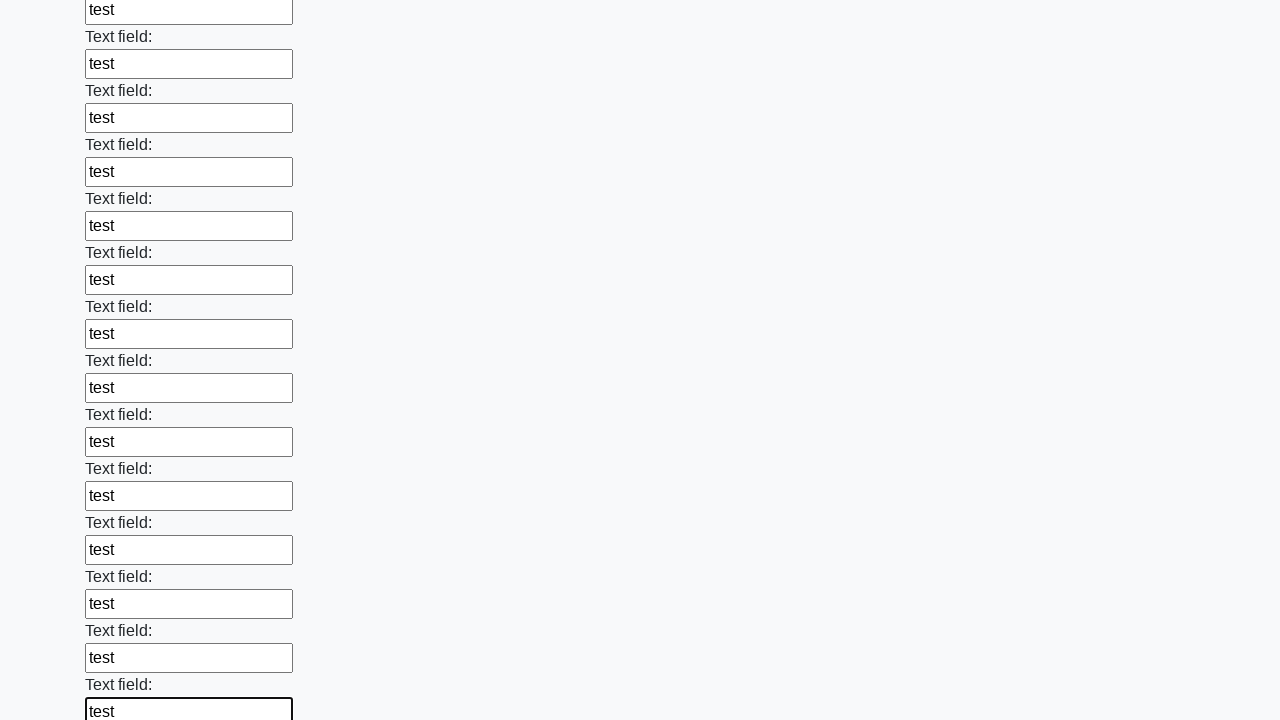

Filled input field with 'test' on input >> nth=86
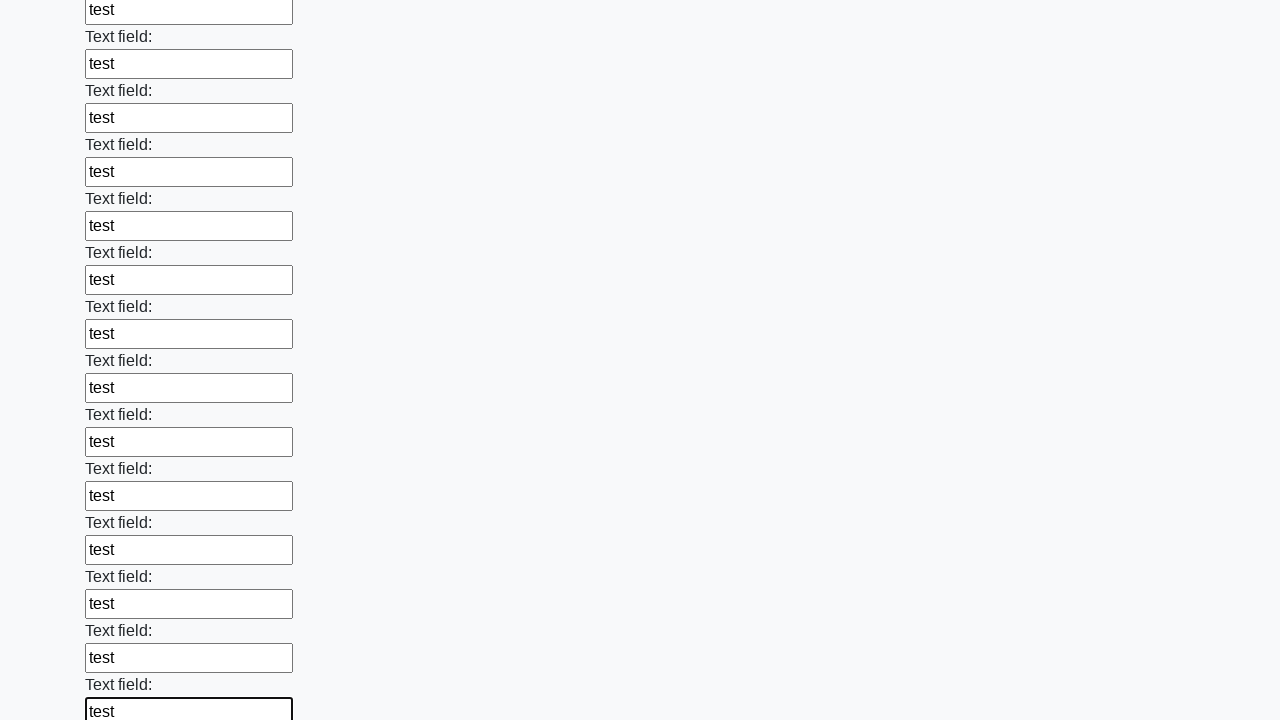

Filled input field with 'test' on input >> nth=87
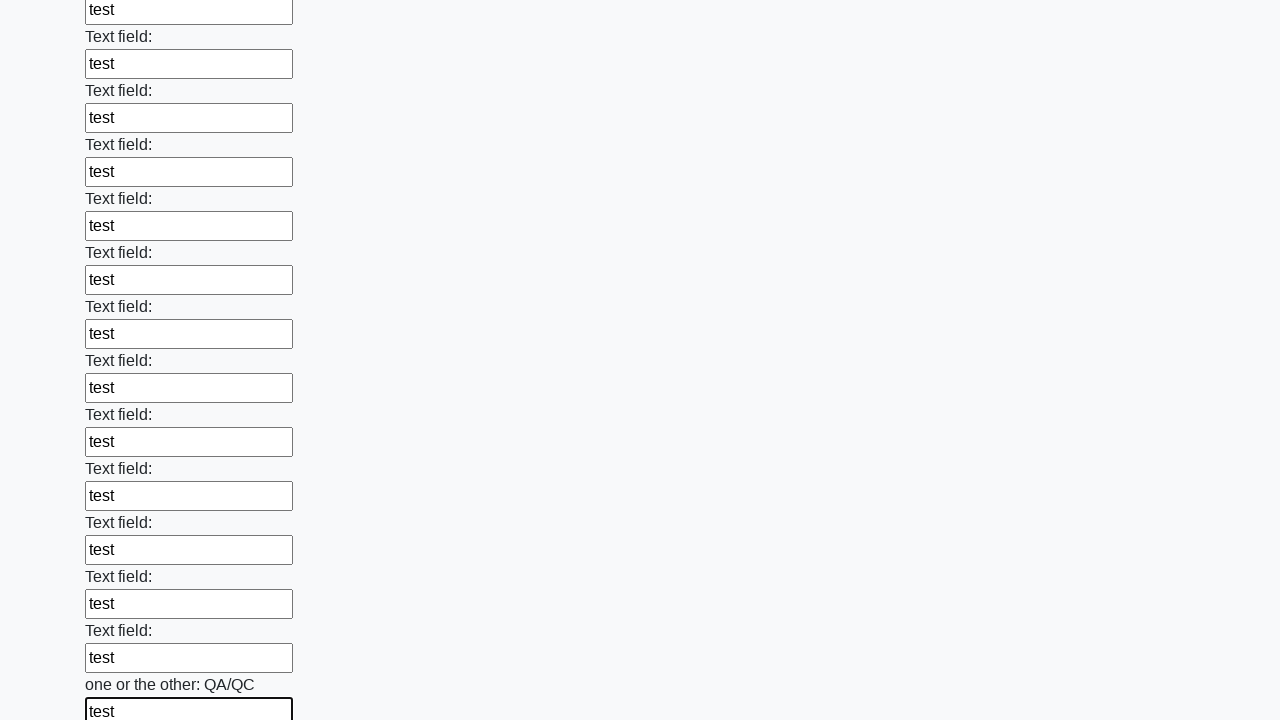

Filled input field with 'test' on input >> nth=88
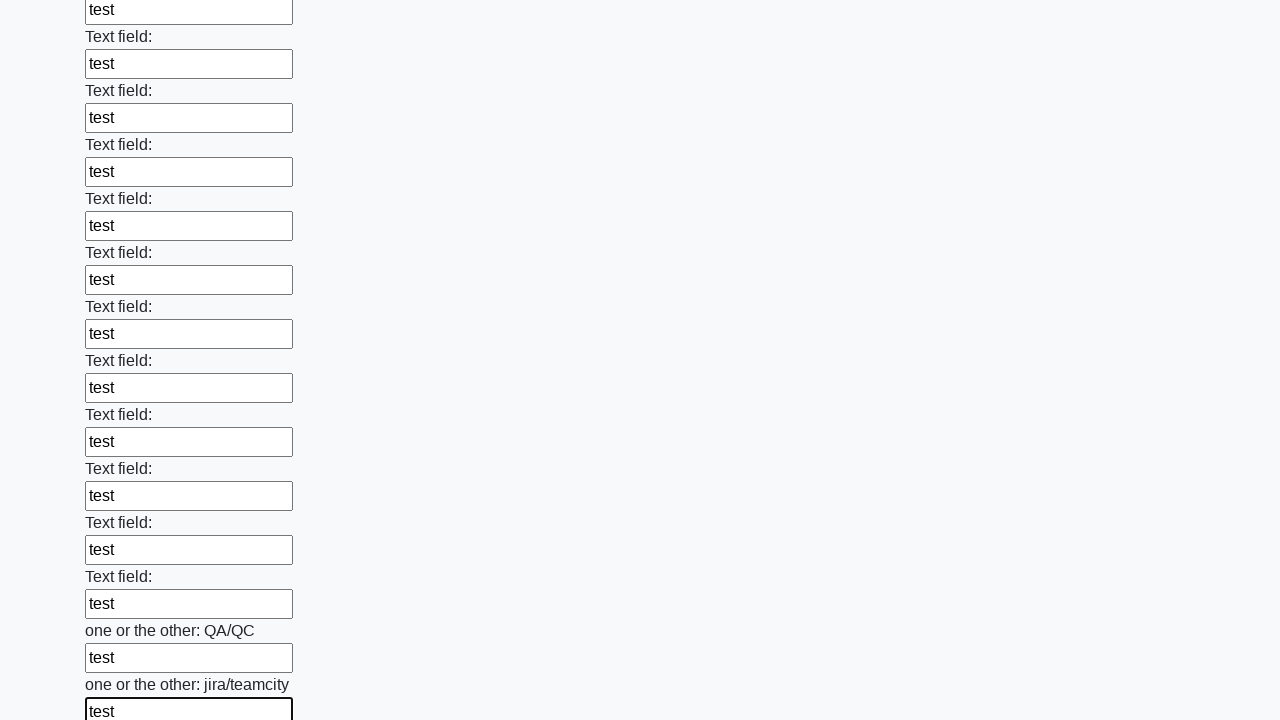

Filled input field with 'test' on input >> nth=89
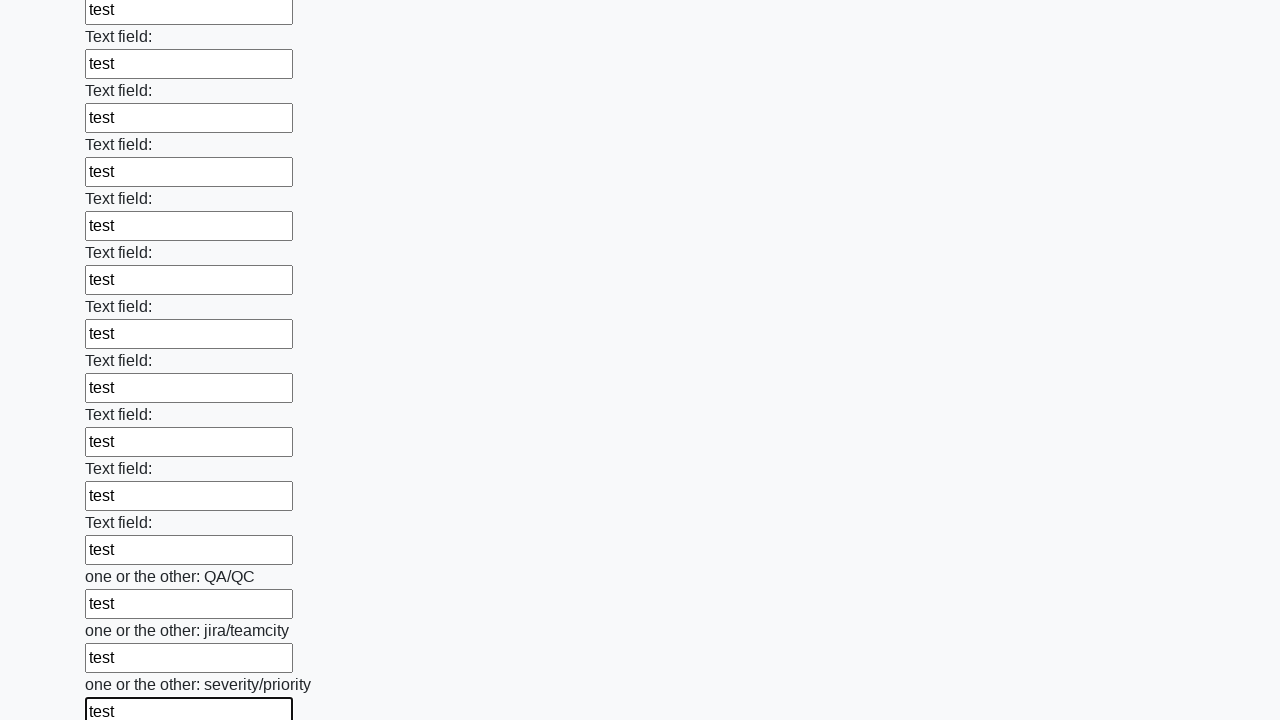

Filled input field with 'test' on input >> nth=90
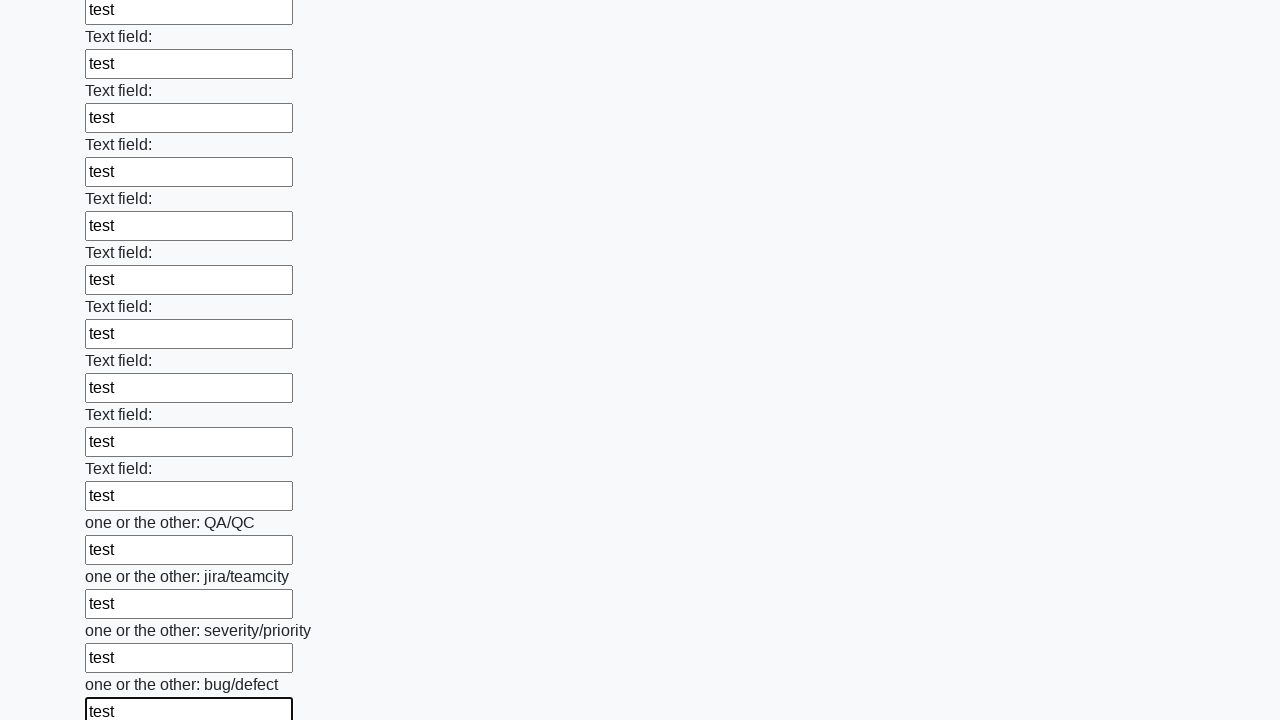

Filled input field with 'test' on input >> nth=91
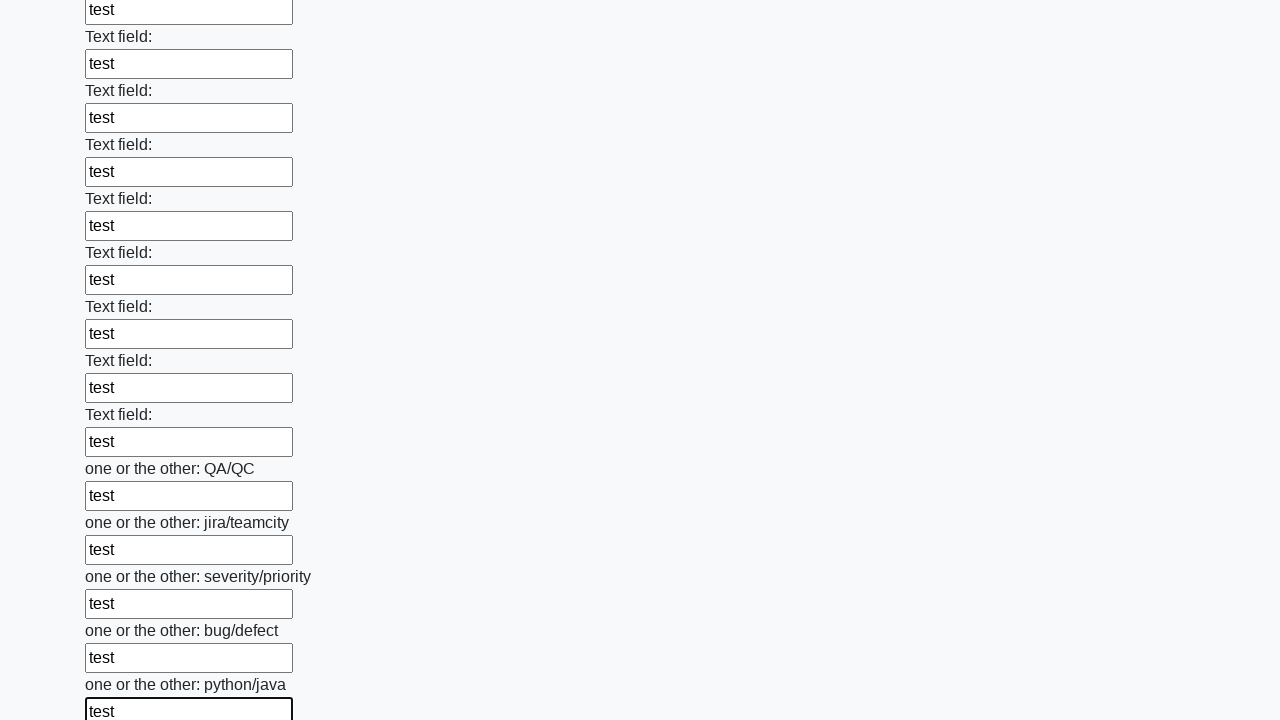

Filled input field with 'test' on input >> nth=92
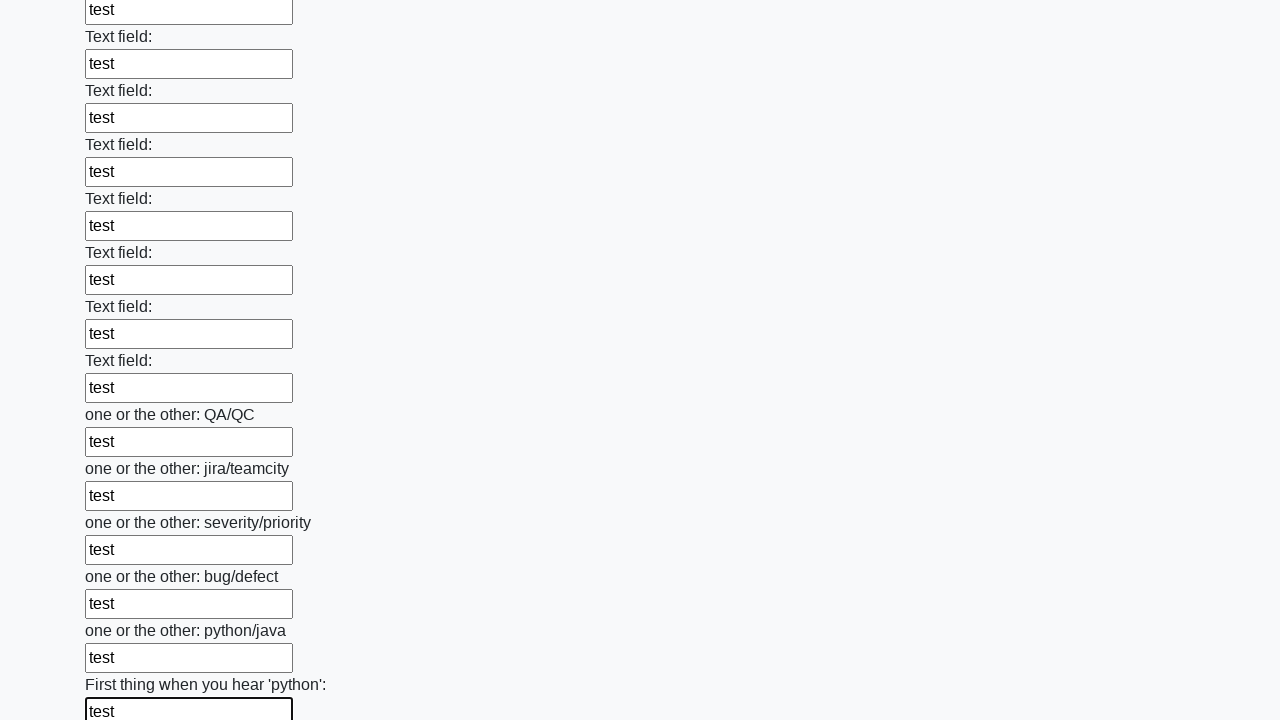

Filled input field with 'test' on input >> nth=93
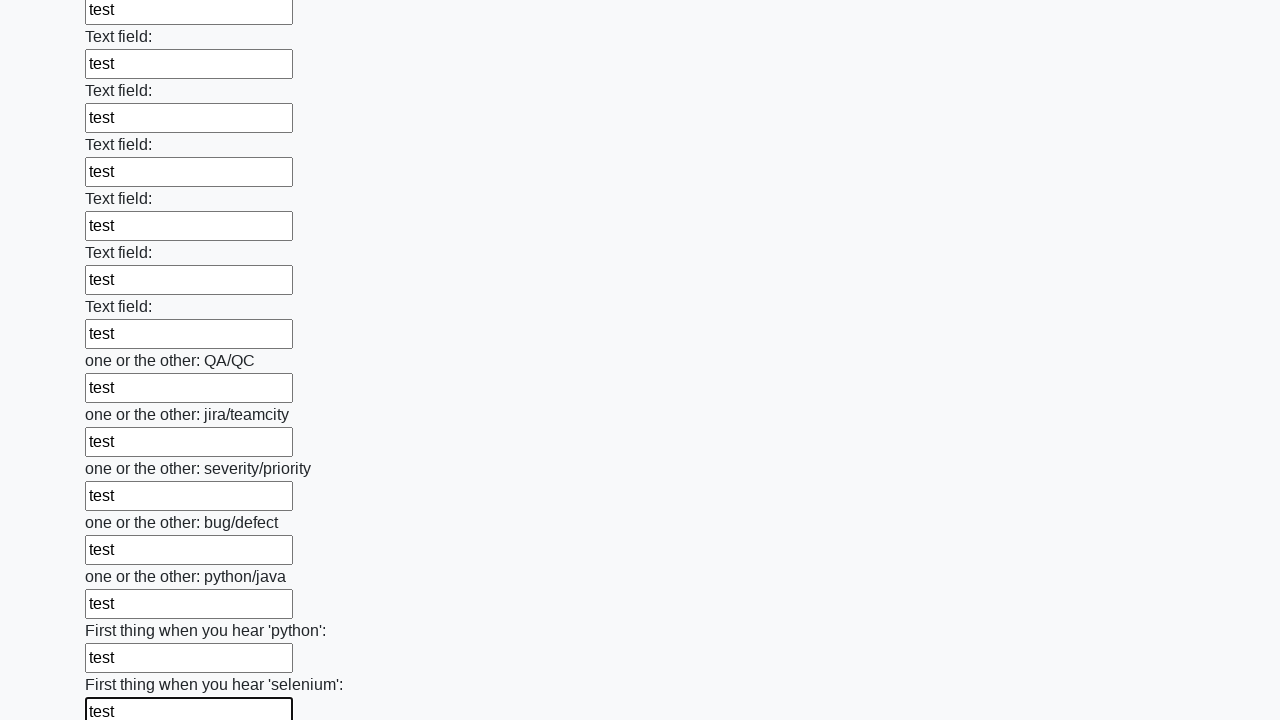

Filled input field with 'test' on input >> nth=94
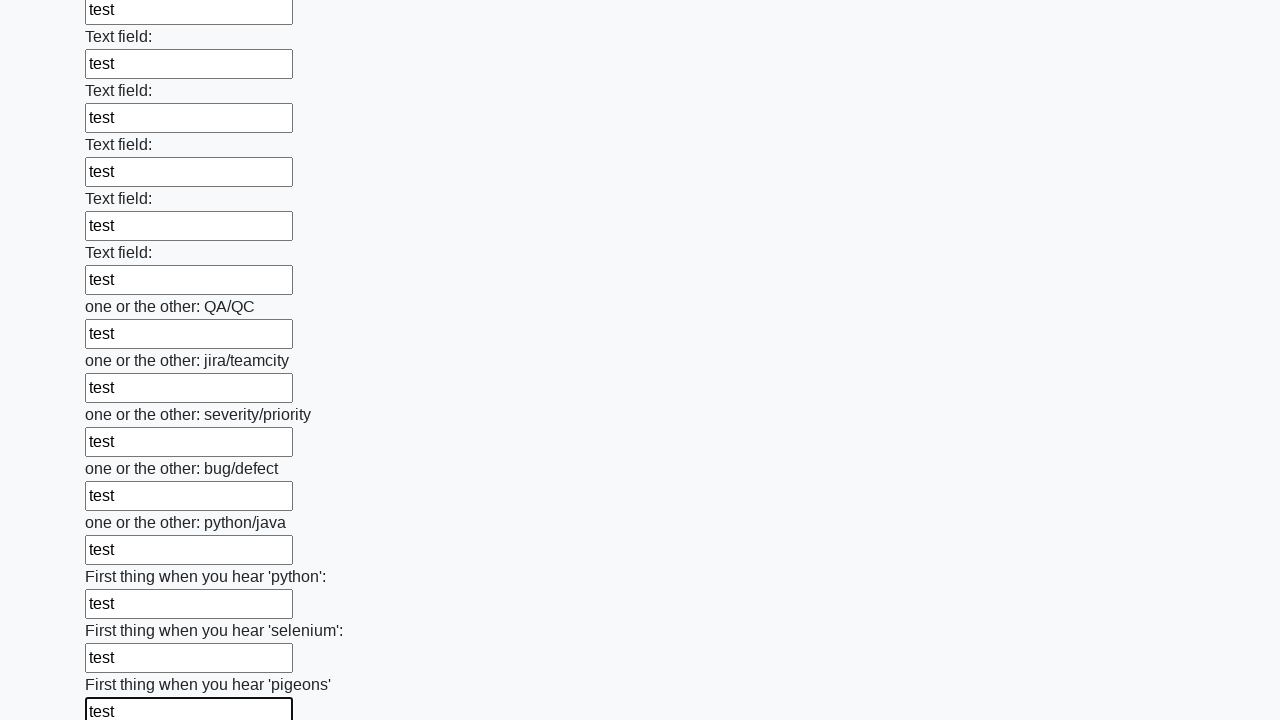

Filled input field with 'test' on input >> nth=95
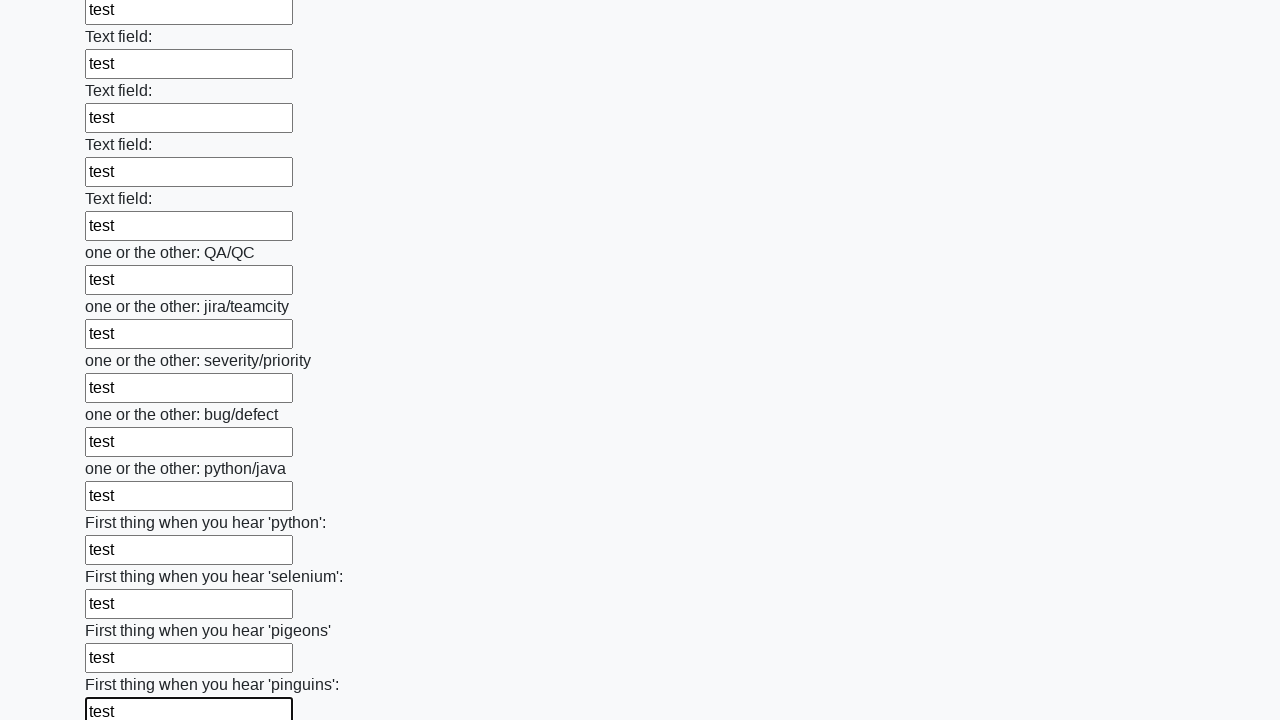

Filled input field with 'test' on input >> nth=96
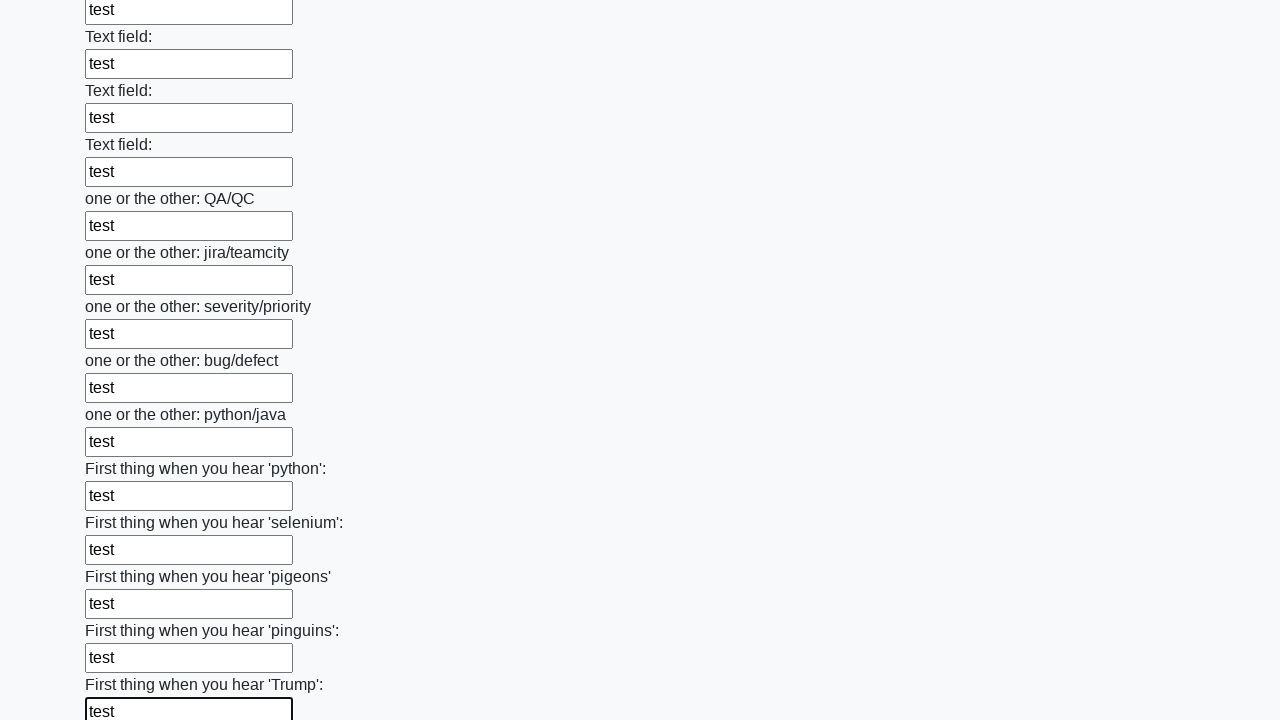

Filled input field with 'test' on input >> nth=97
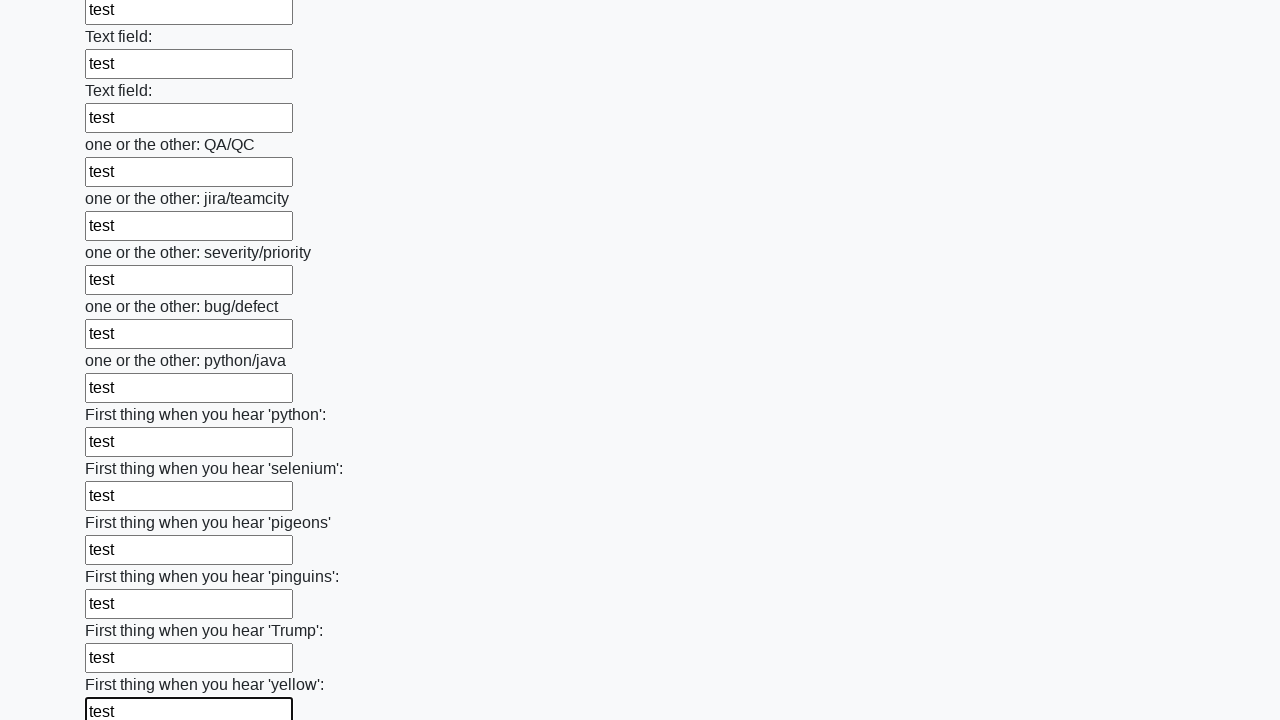

Filled input field with 'test' on input >> nth=98
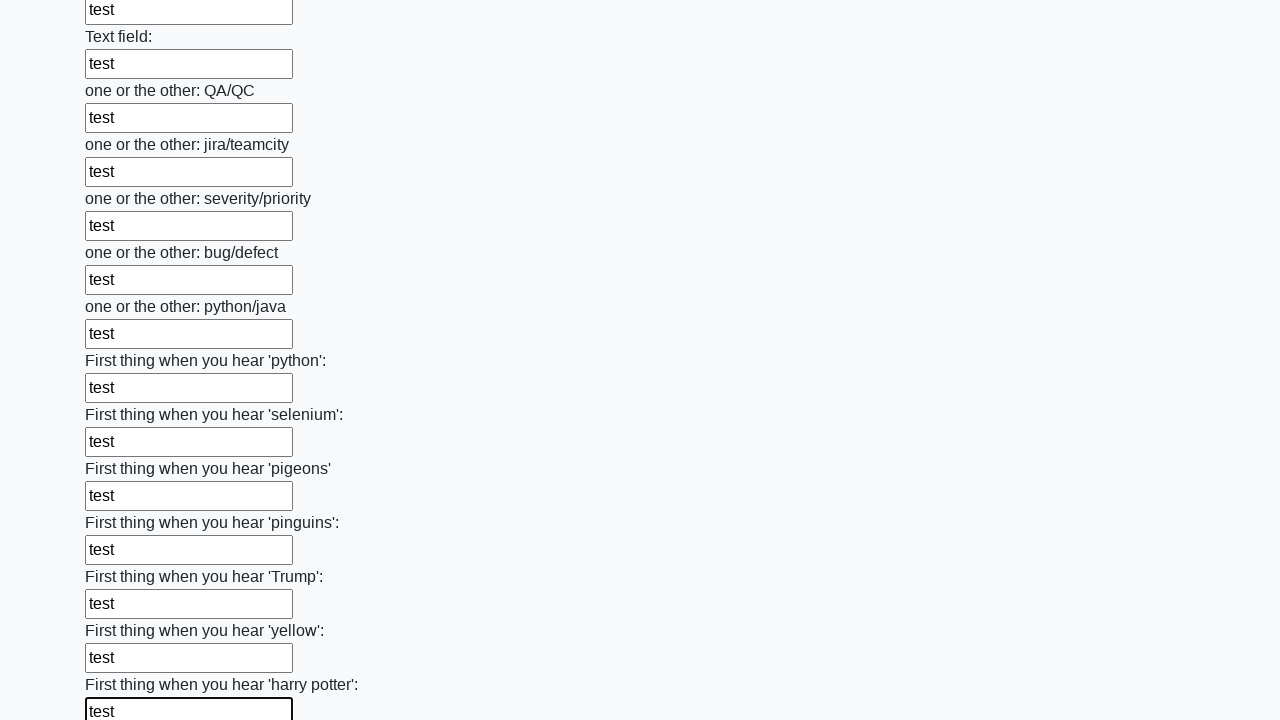

Filled input field with 'test' on input >> nth=99
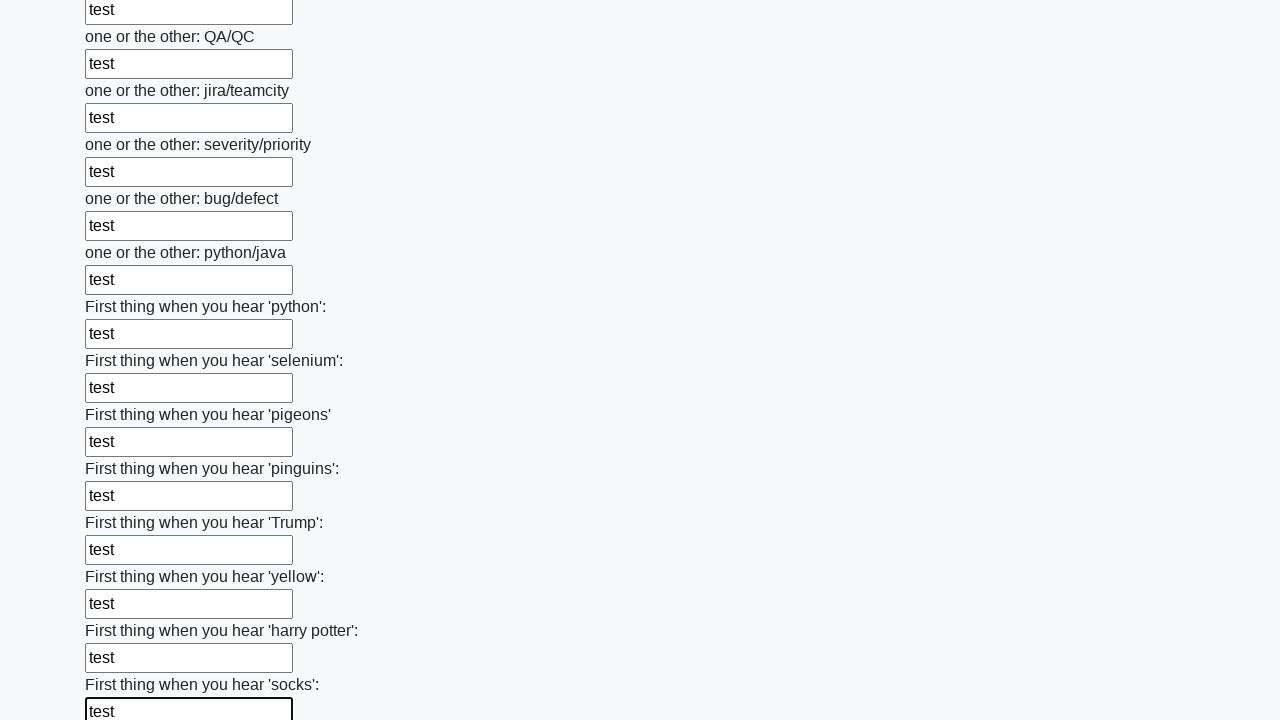

Clicked the submit button to submit the form at (123, 611) on button.btn
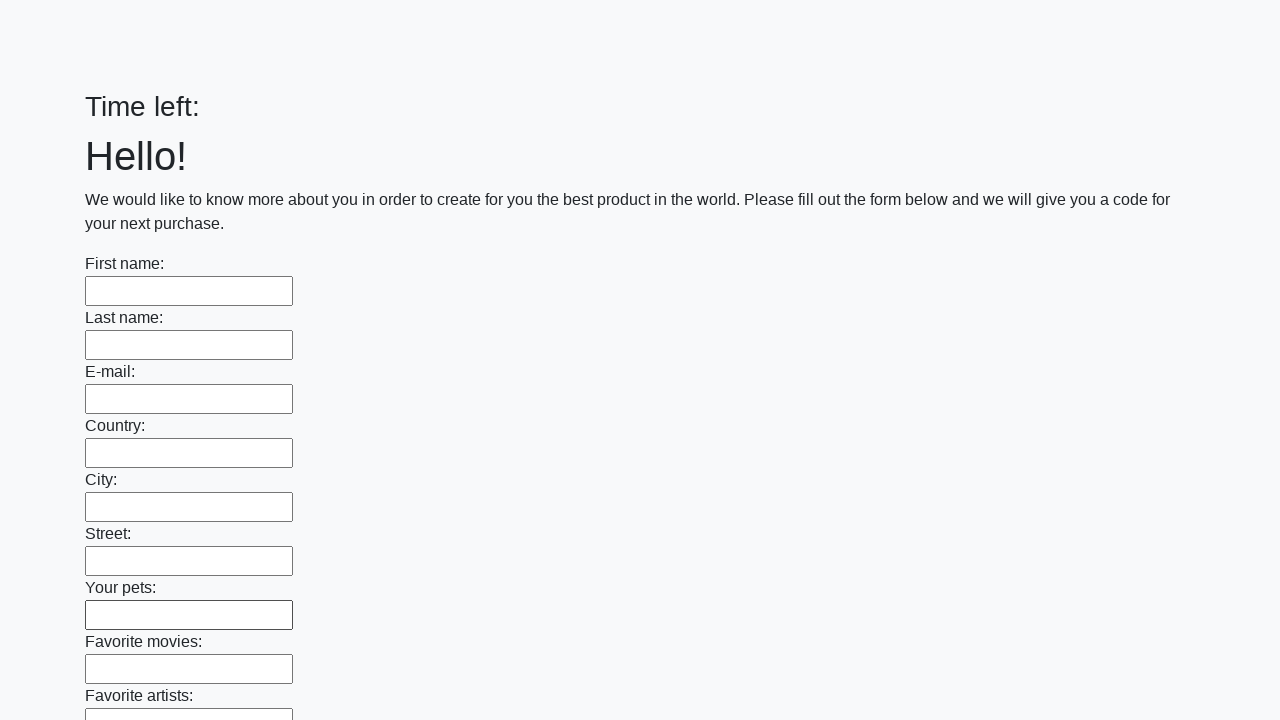

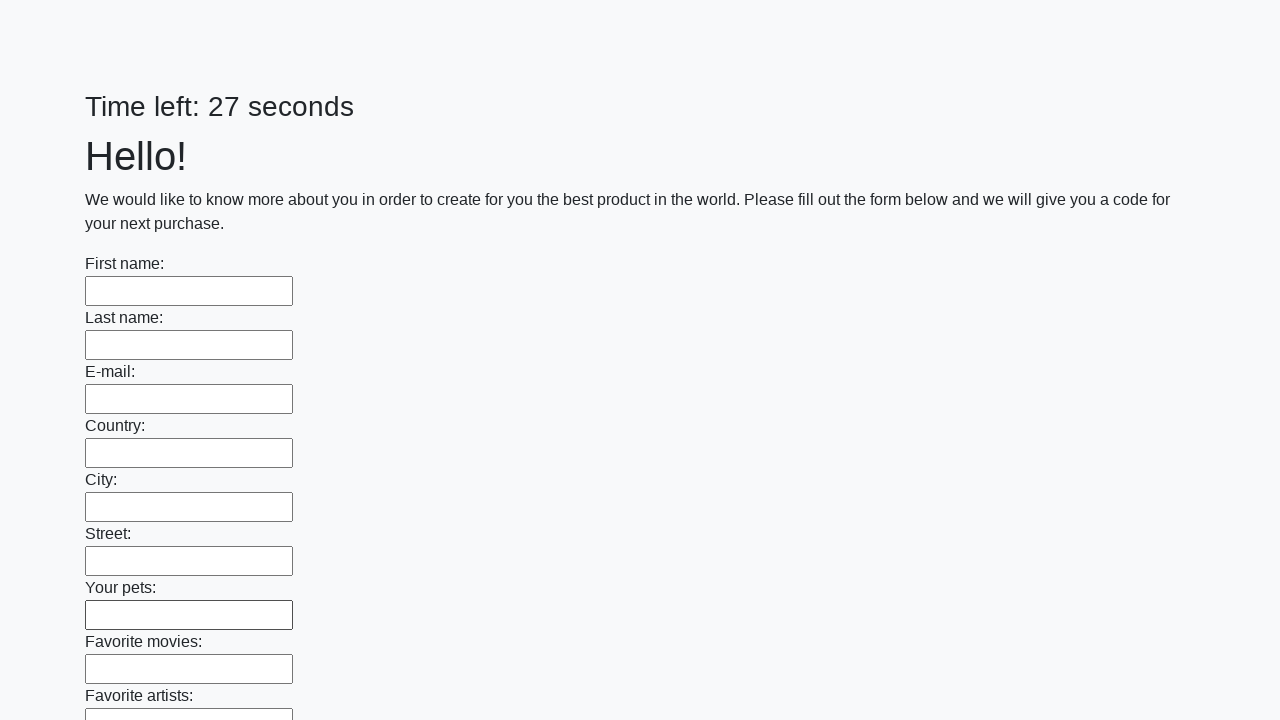